Tests filling out a large form by entering text into all text input fields and submitting the form via a button click

Starting URL: http://suninjuly.github.io/huge_form.html

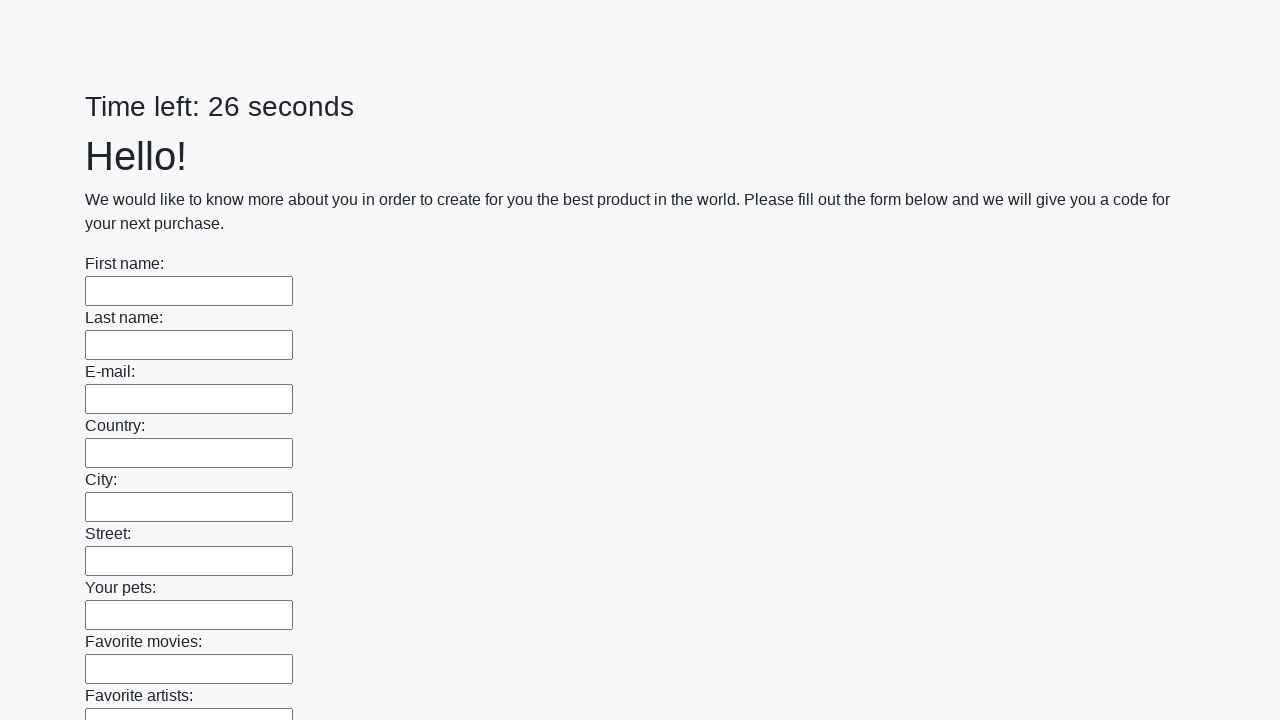

Located all text input fields on the form
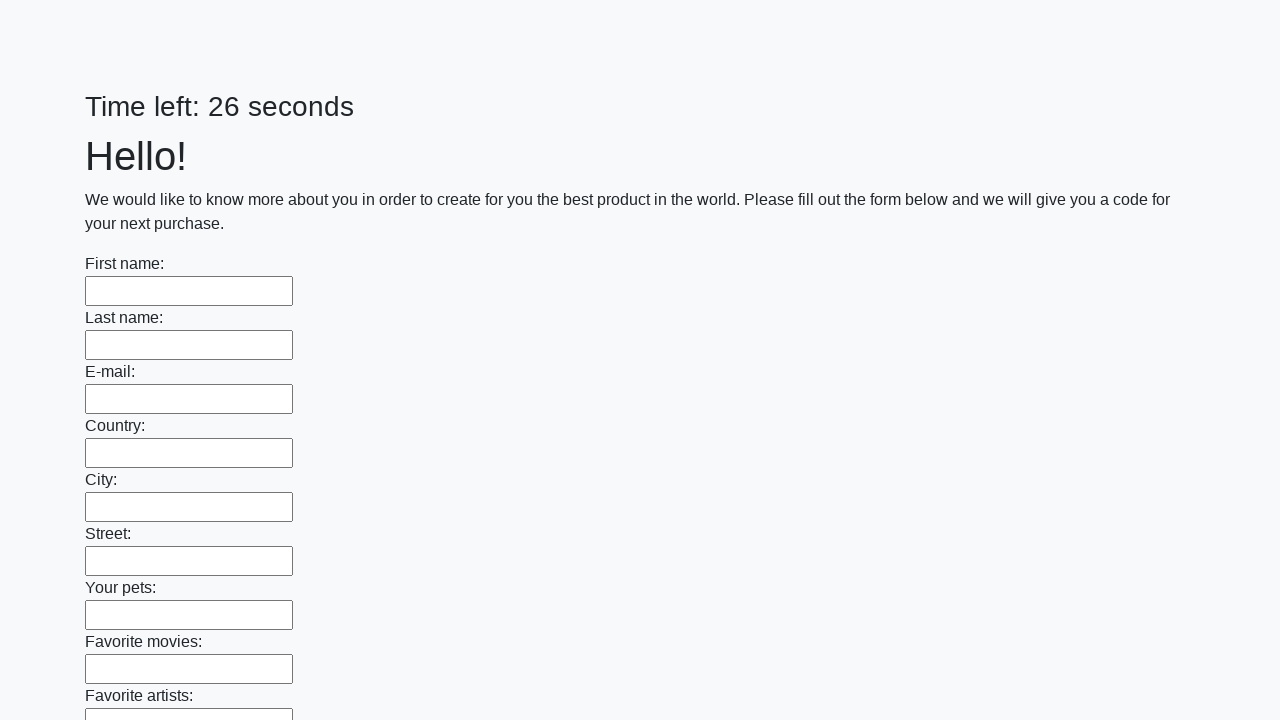

Filled a text input field with 'answer' on input[type='text'] >> nth=0
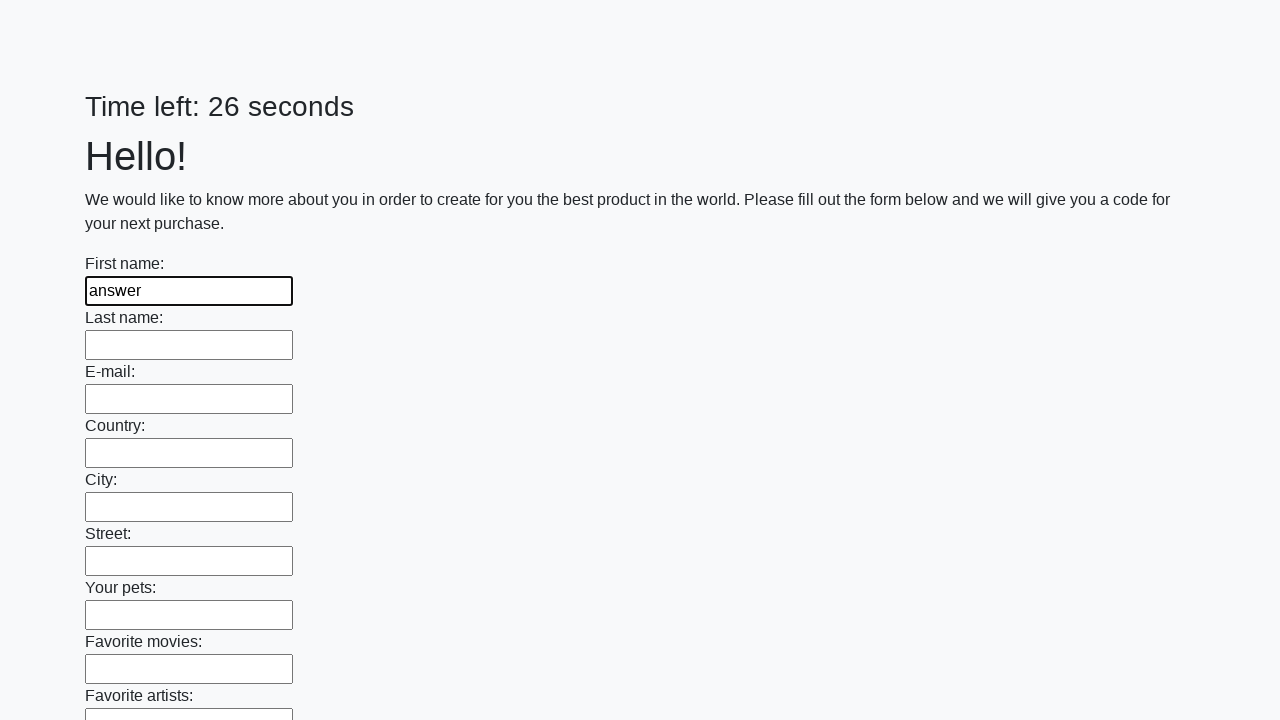

Filled a text input field with 'answer' on input[type='text'] >> nth=1
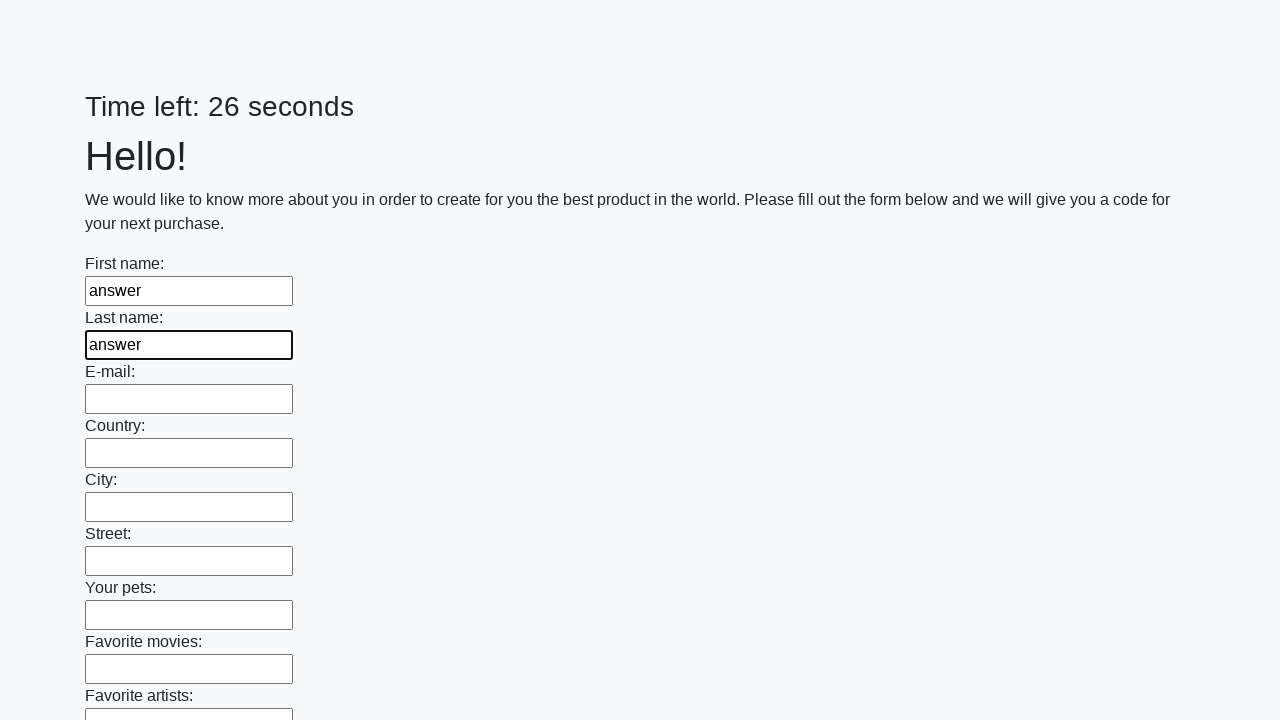

Filled a text input field with 'answer' on input[type='text'] >> nth=2
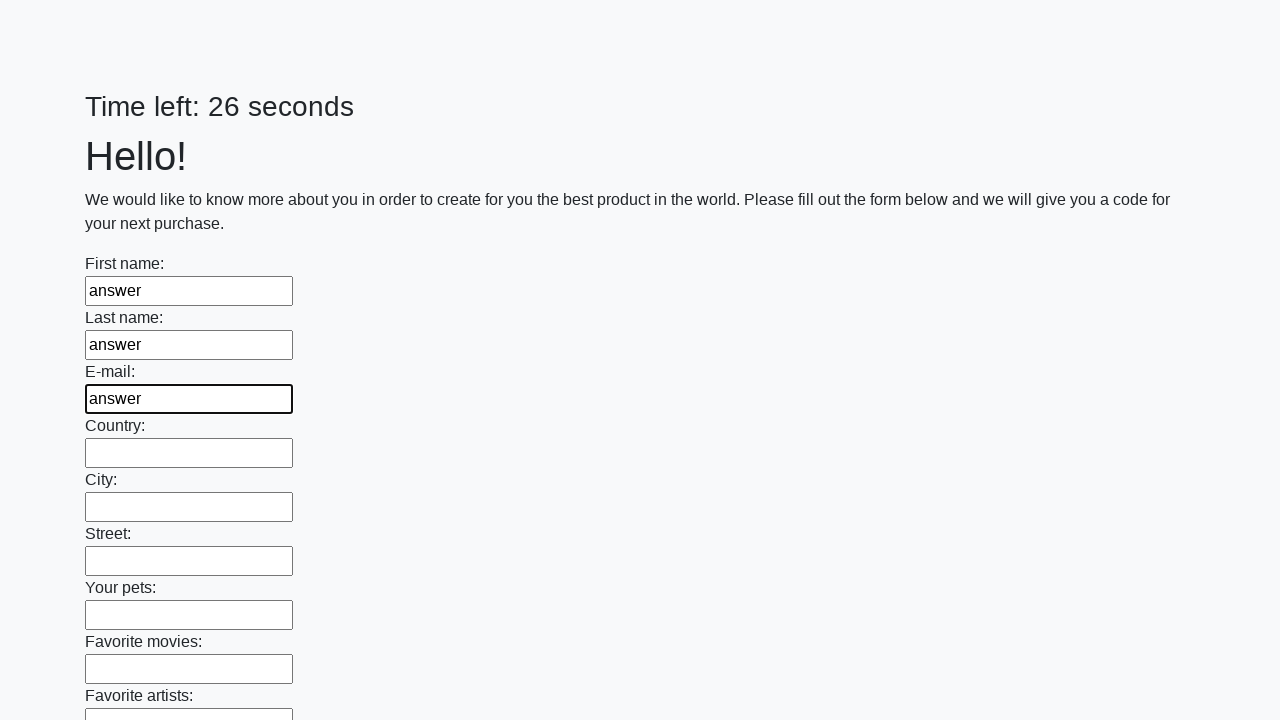

Filled a text input field with 'answer' on input[type='text'] >> nth=3
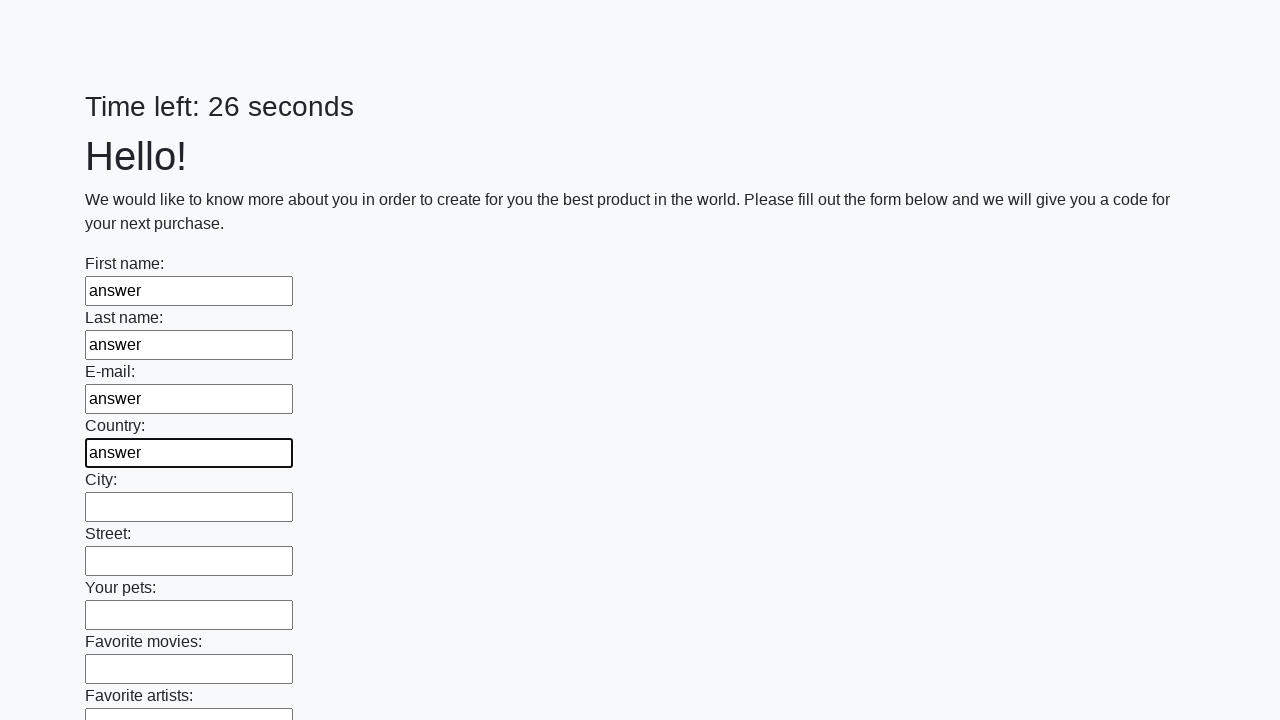

Filled a text input field with 'answer' on input[type='text'] >> nth=4
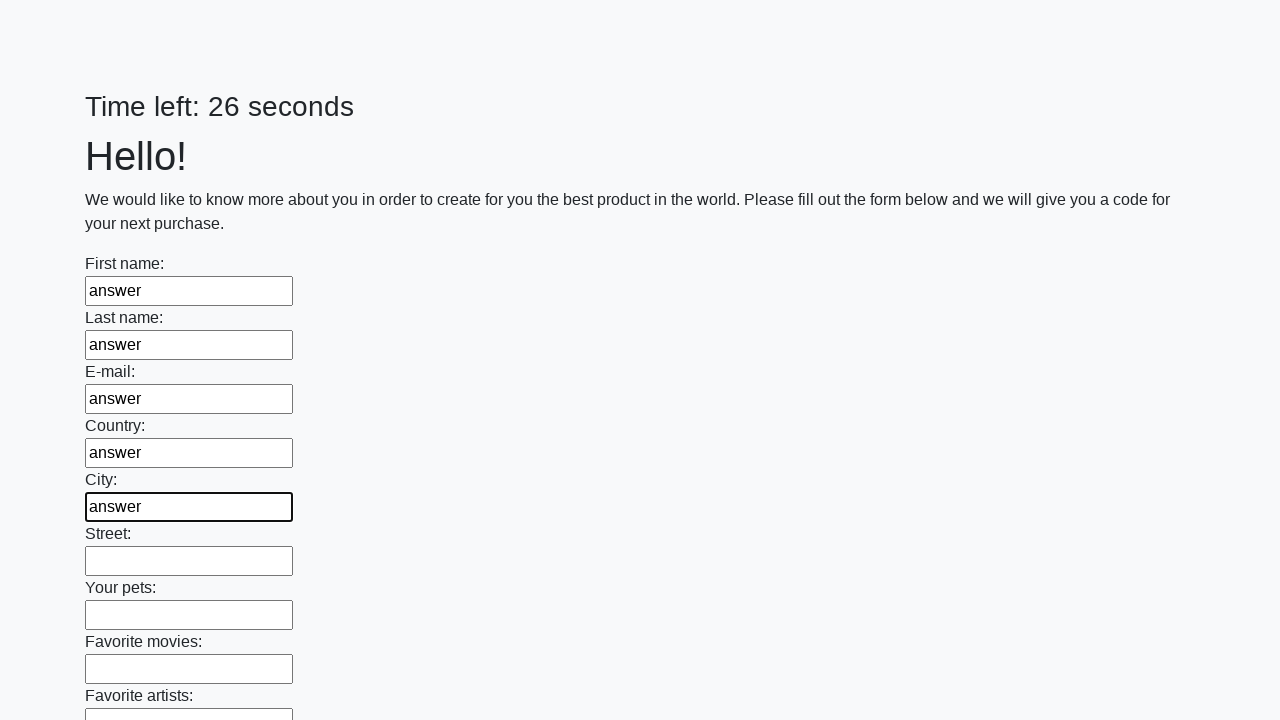

Filled a text input field with 'answer' on input[type='text'] >> nth=5
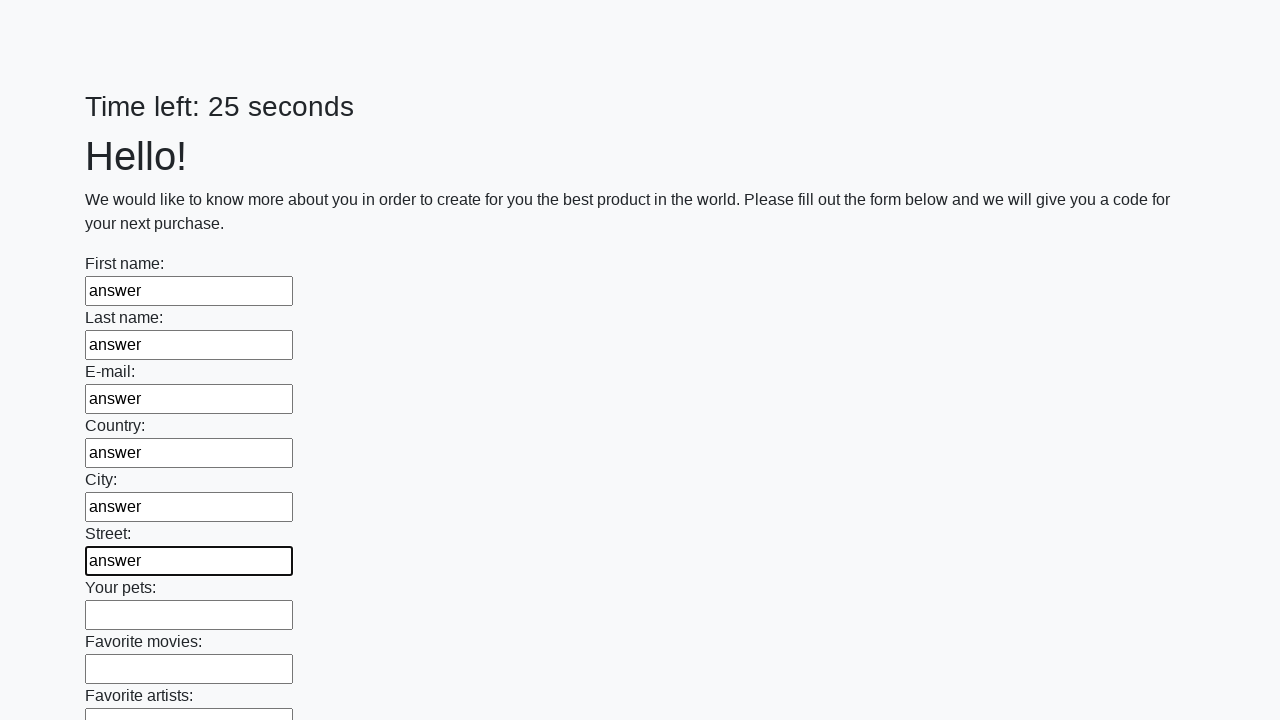

Filled a text input field with 'answer' on input[type='text'] >> nth=6
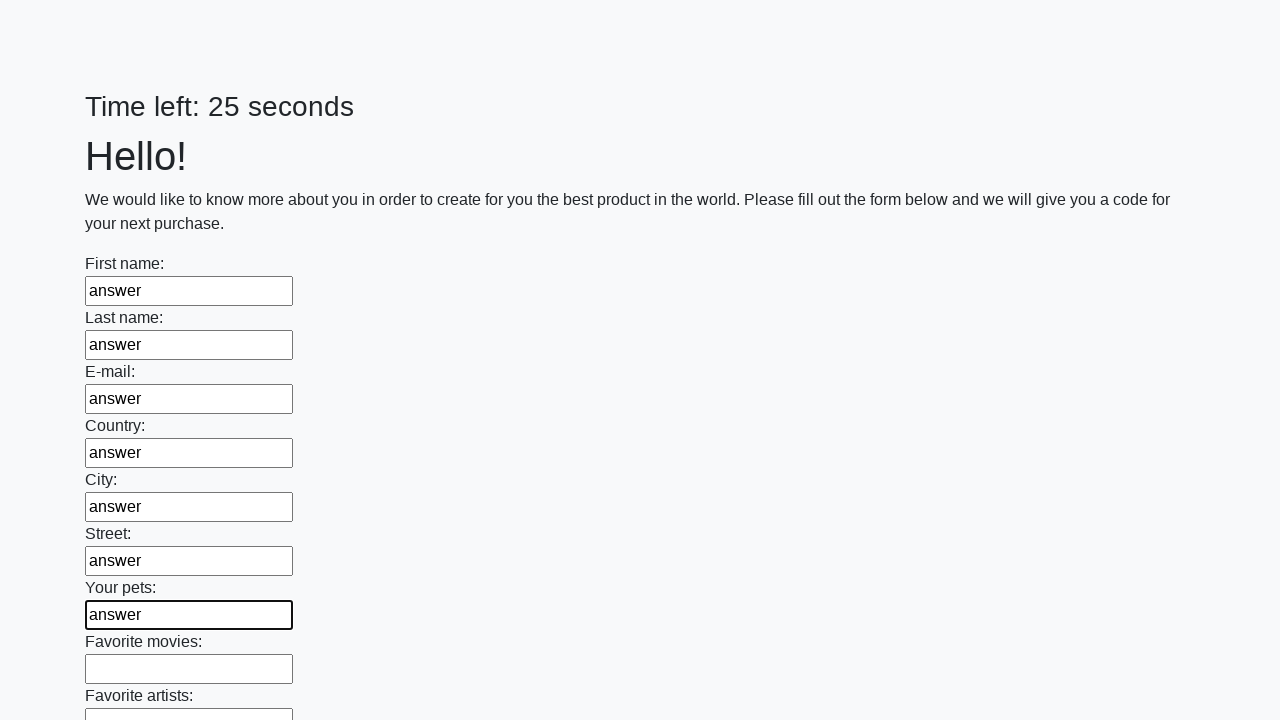

Filled a text input field with 'answer' on input[type='text'] >> nth=7
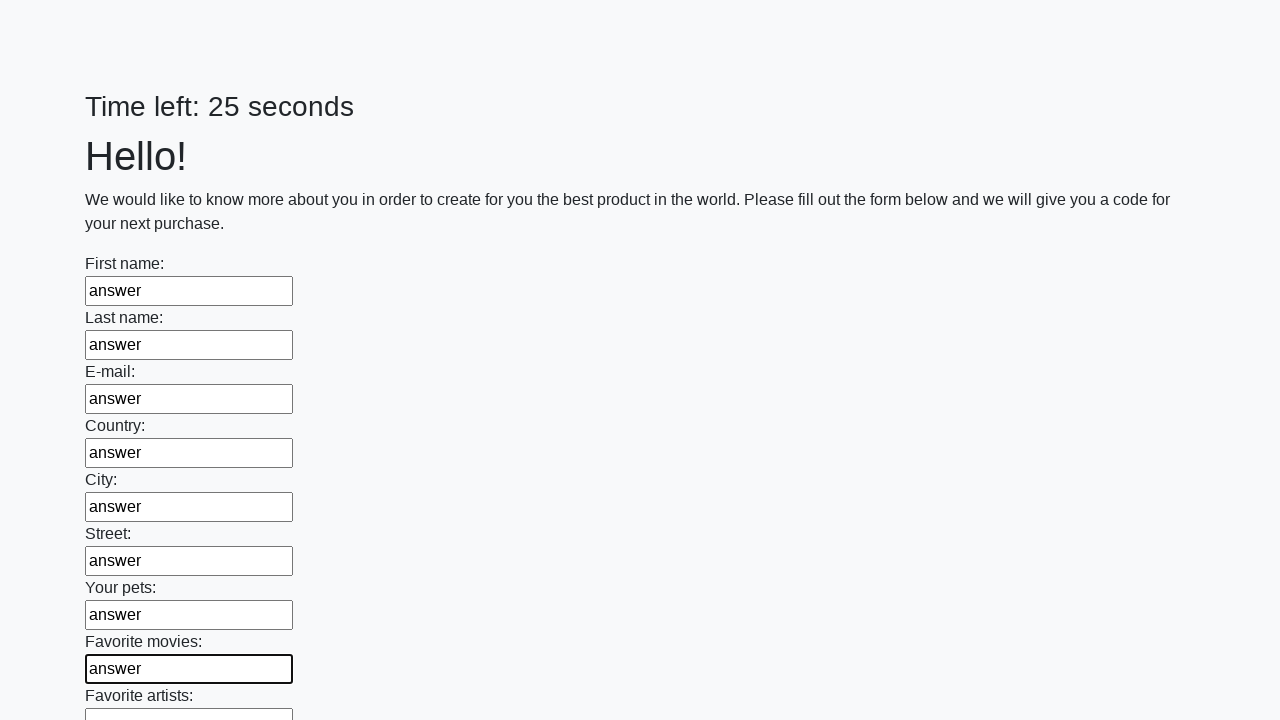

Filled a text input field with 'answer' on input[type='text'] >> nth=8
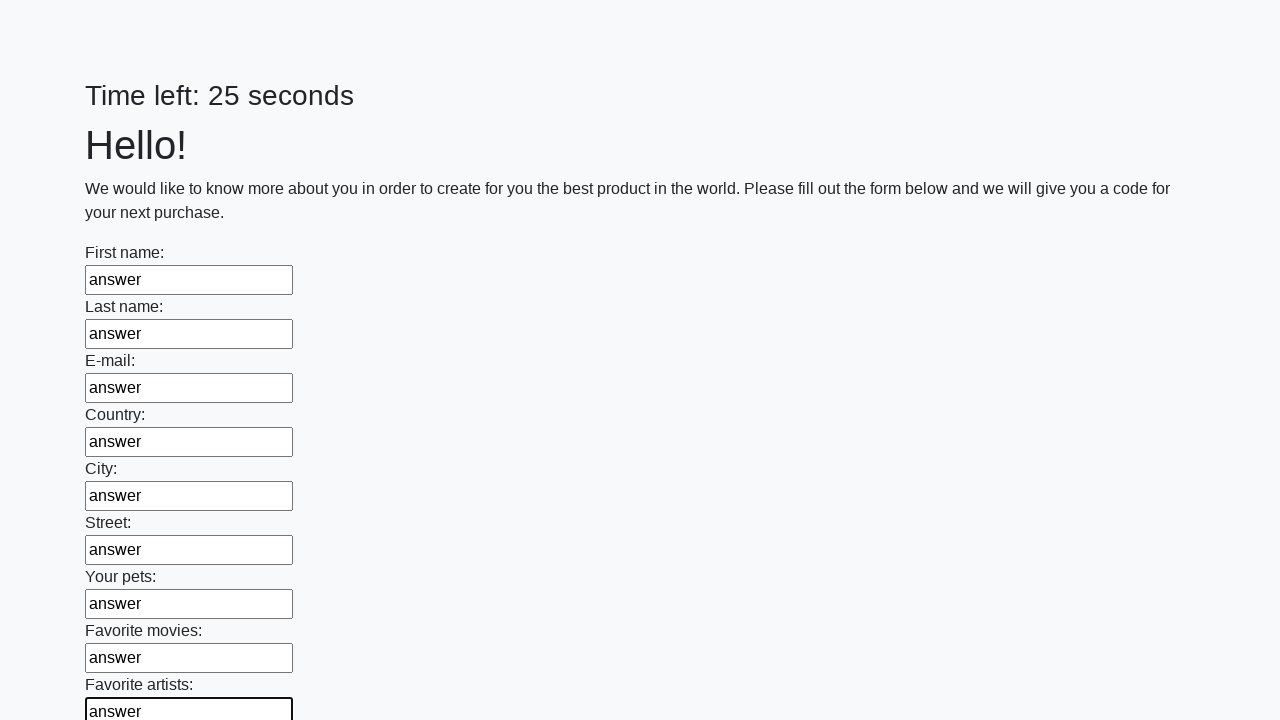

Filled a text input field with 'answer' on input[type='text'] >> nth=9
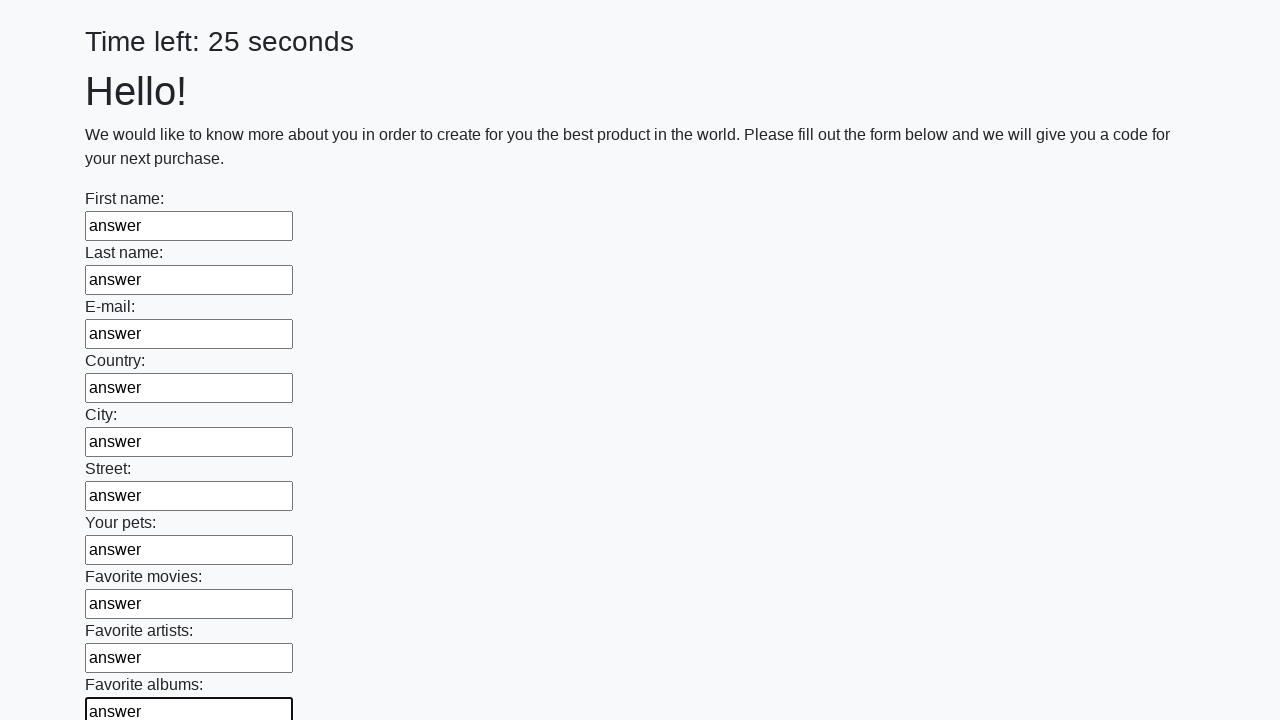

Filled a text input field with 'answer' on input[type='text'] >> nth=10
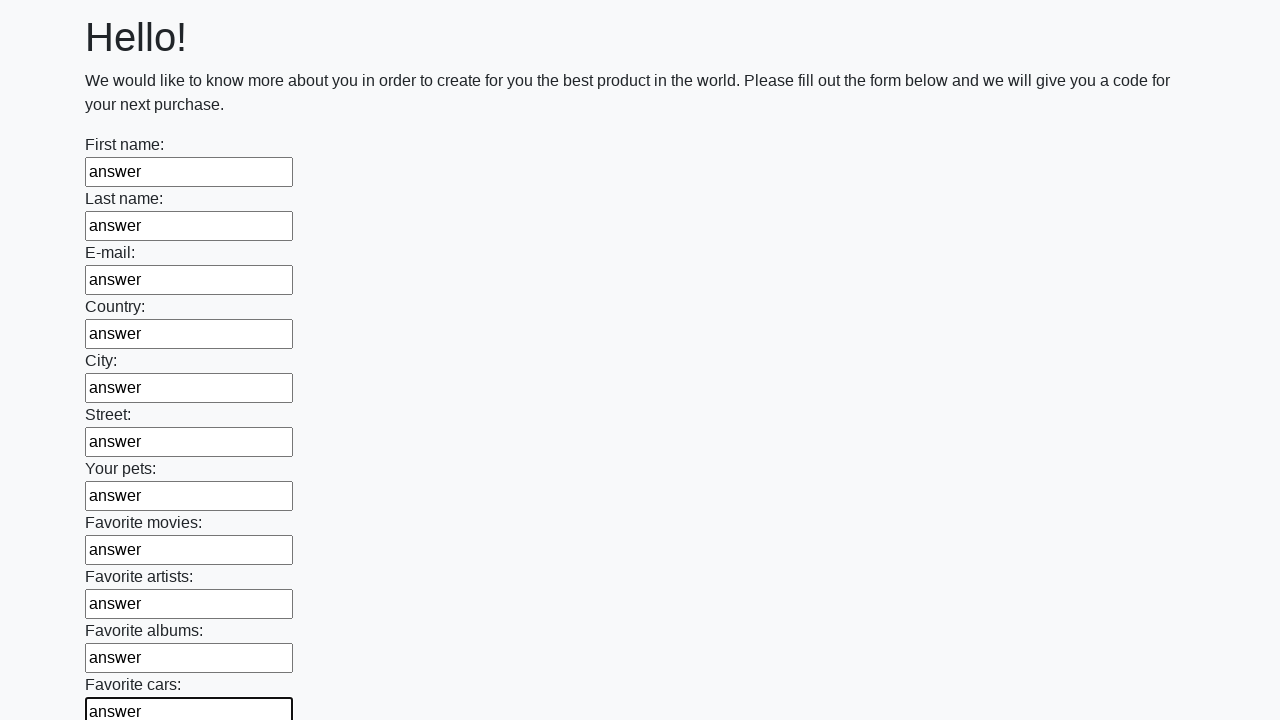

Filled a text input field with 'answer' on input[type='text'] >> nth=11
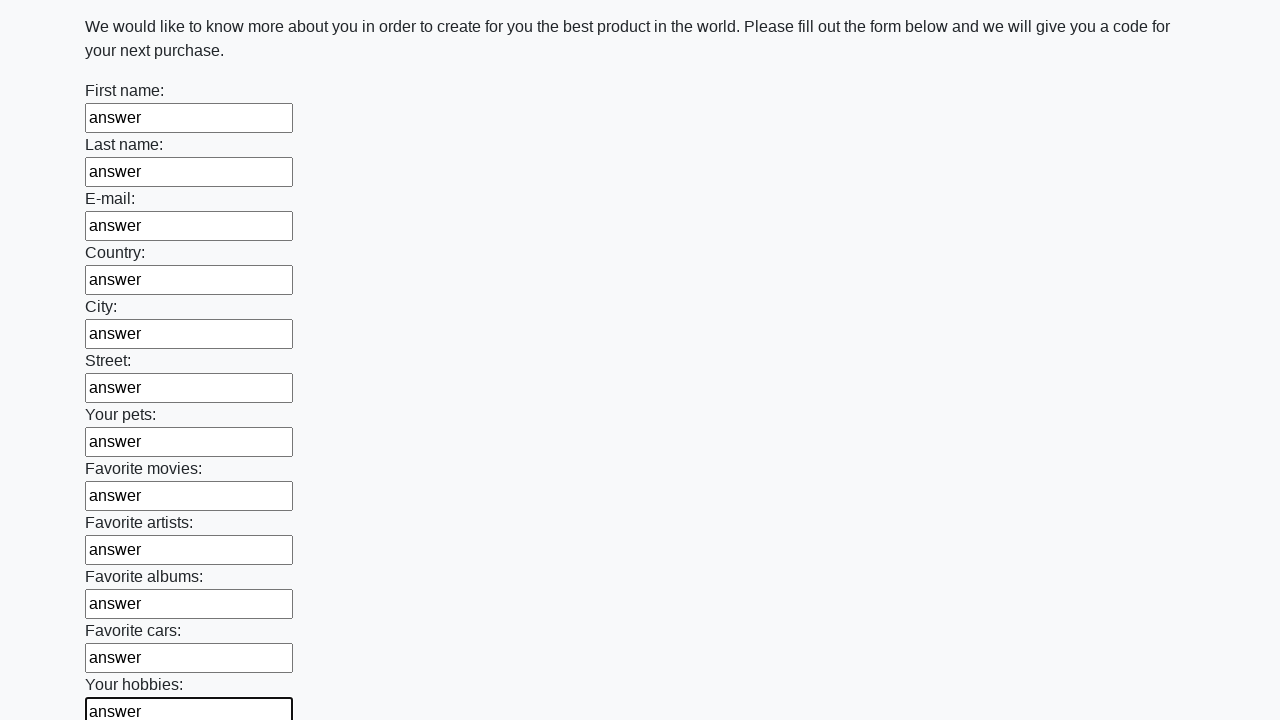

Filled a text input field with 'answer' on input[type='text'] >> nth=12
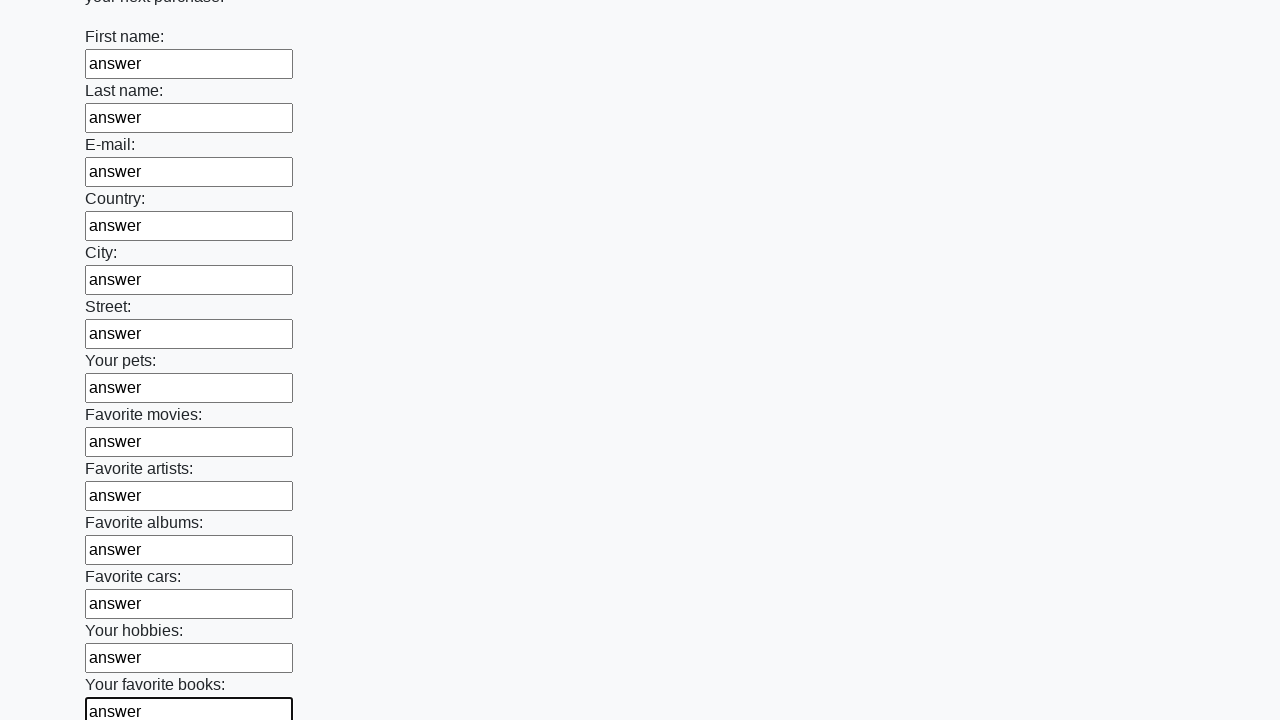

Filled a text input field with 'answer' on input[type='text'] >> nth=13
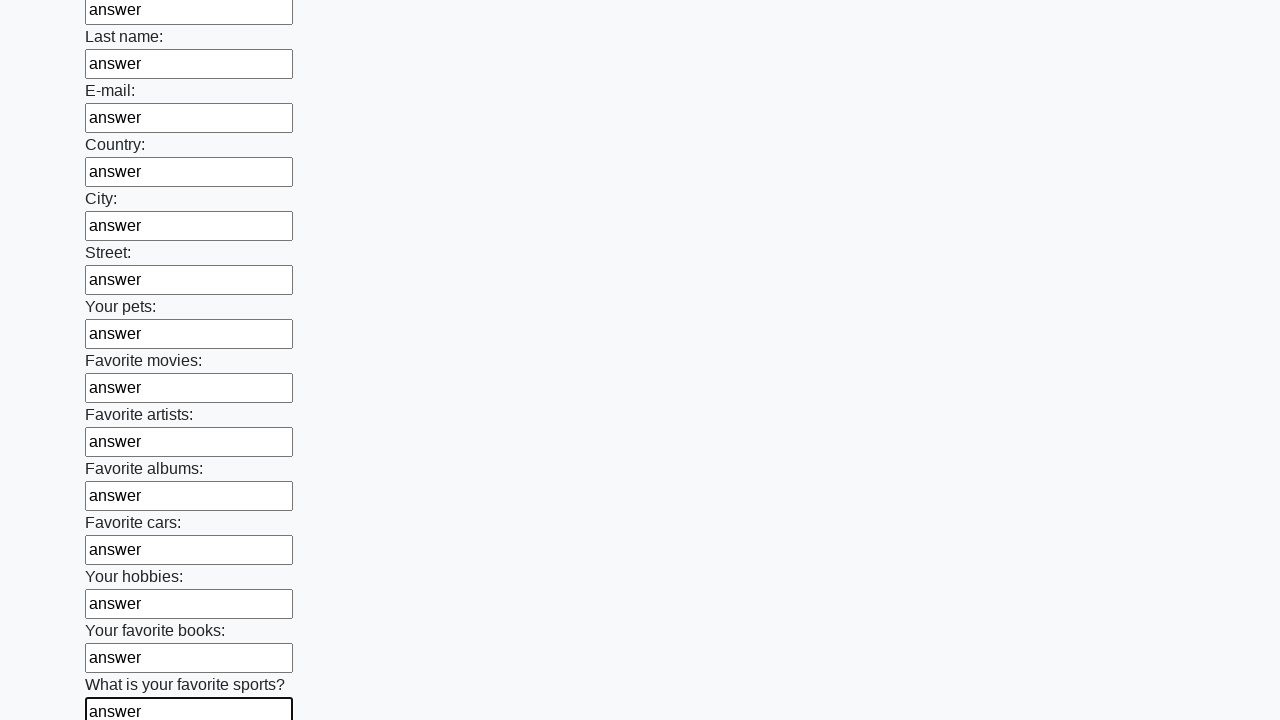

Filled a text input field with 'answer' on input[type='text'] >> nth=14
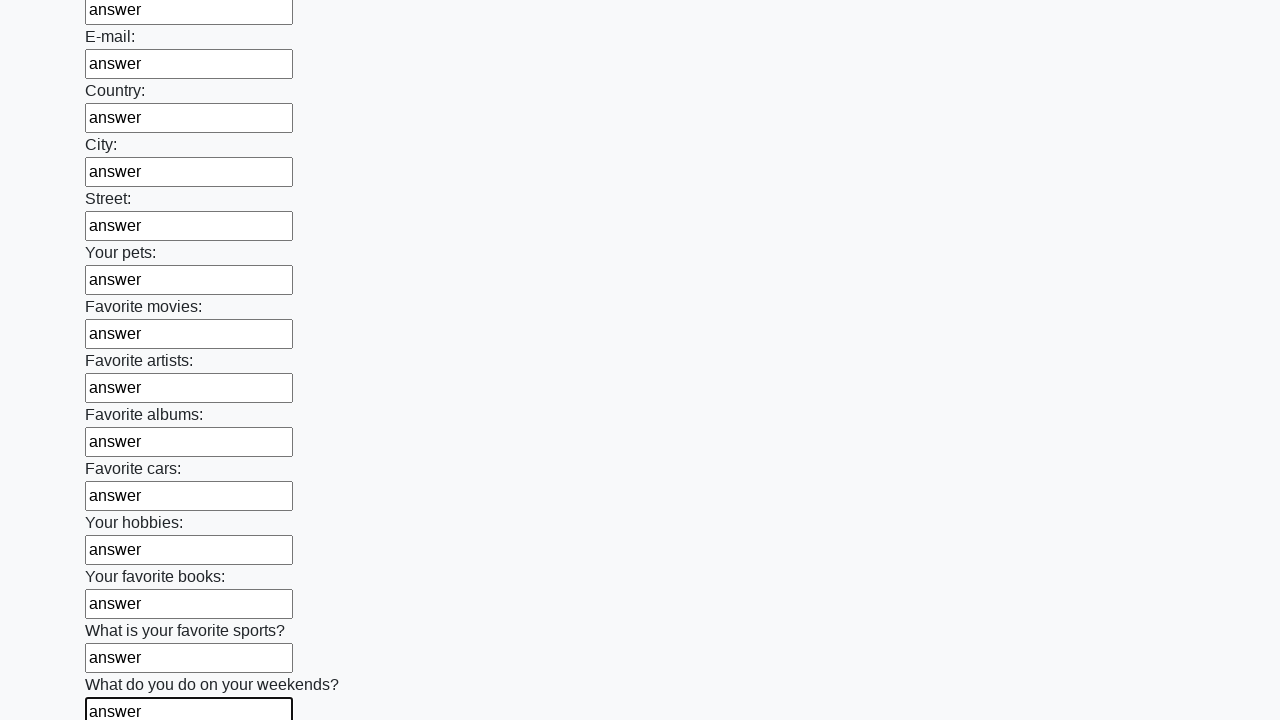

Filled a text input field with 'answer' on input[type='text'] >> nth=15
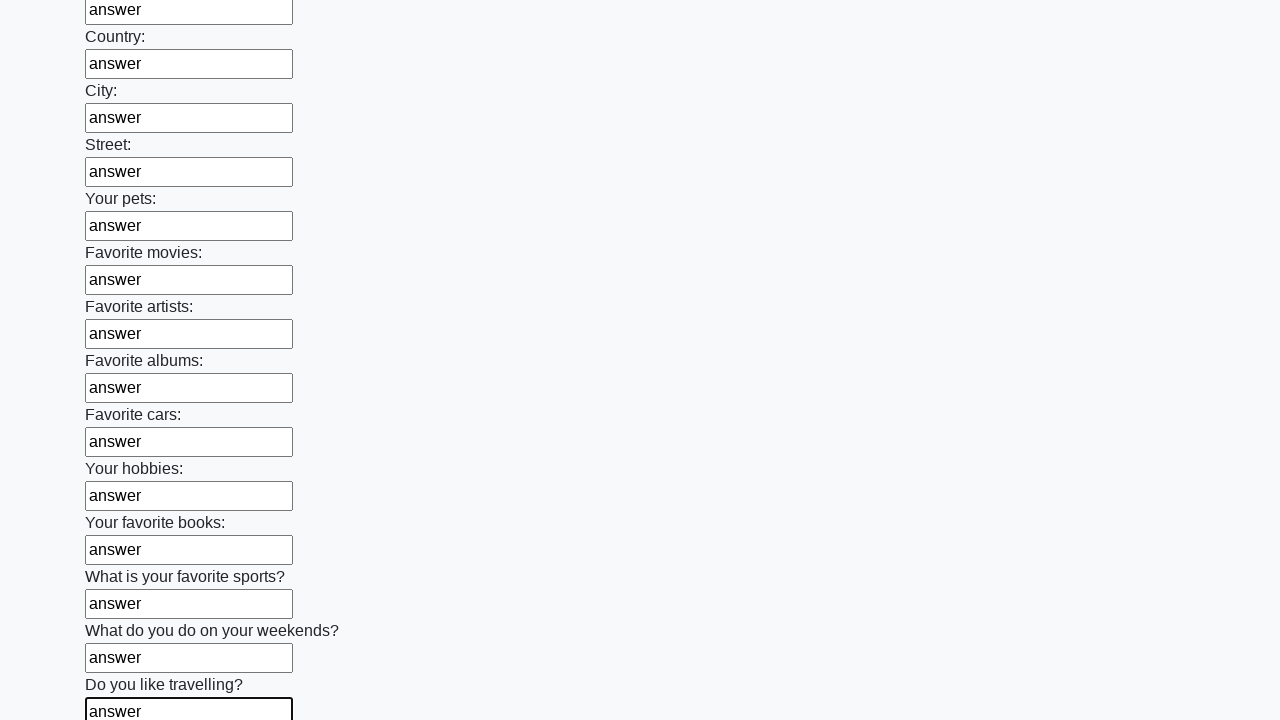

Filled a text input field with 'answer' on input[type='text'] >> nth=16
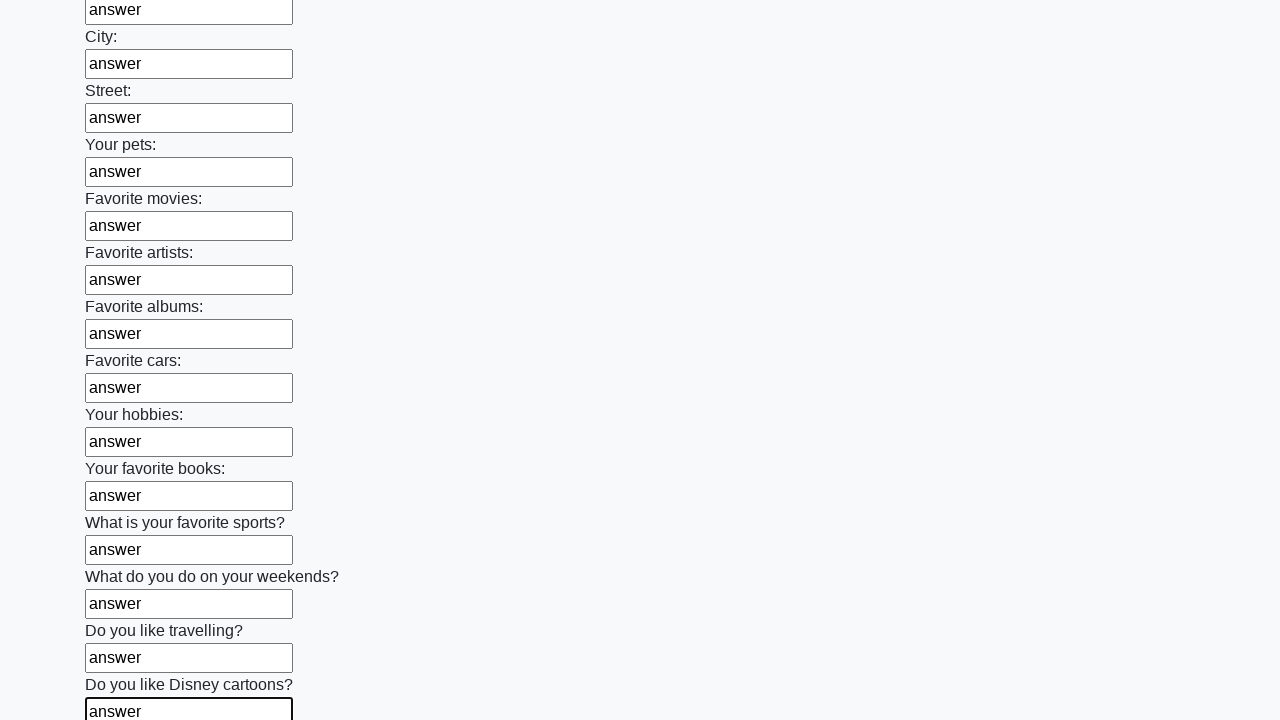

Filled a text input field with 'answer' on input[type='text'] >> nth=17
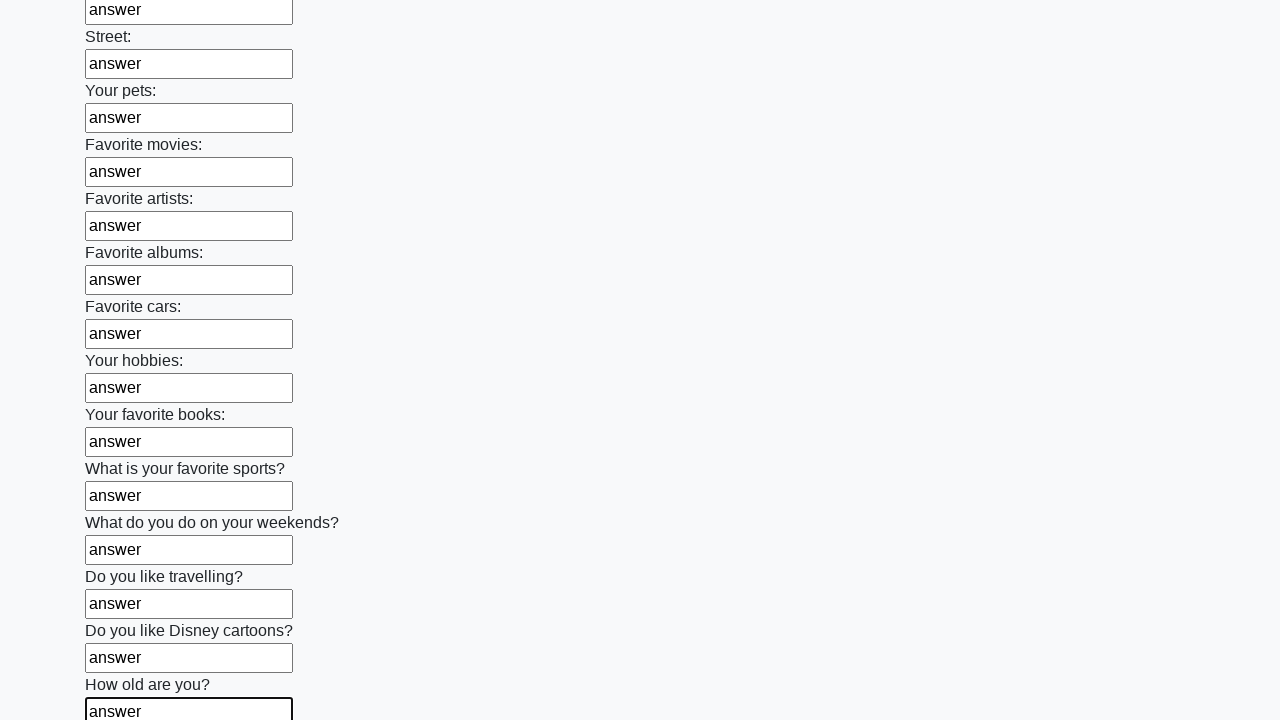

Filled a text input field with 'answer' on input[type='text'] >> nth=18
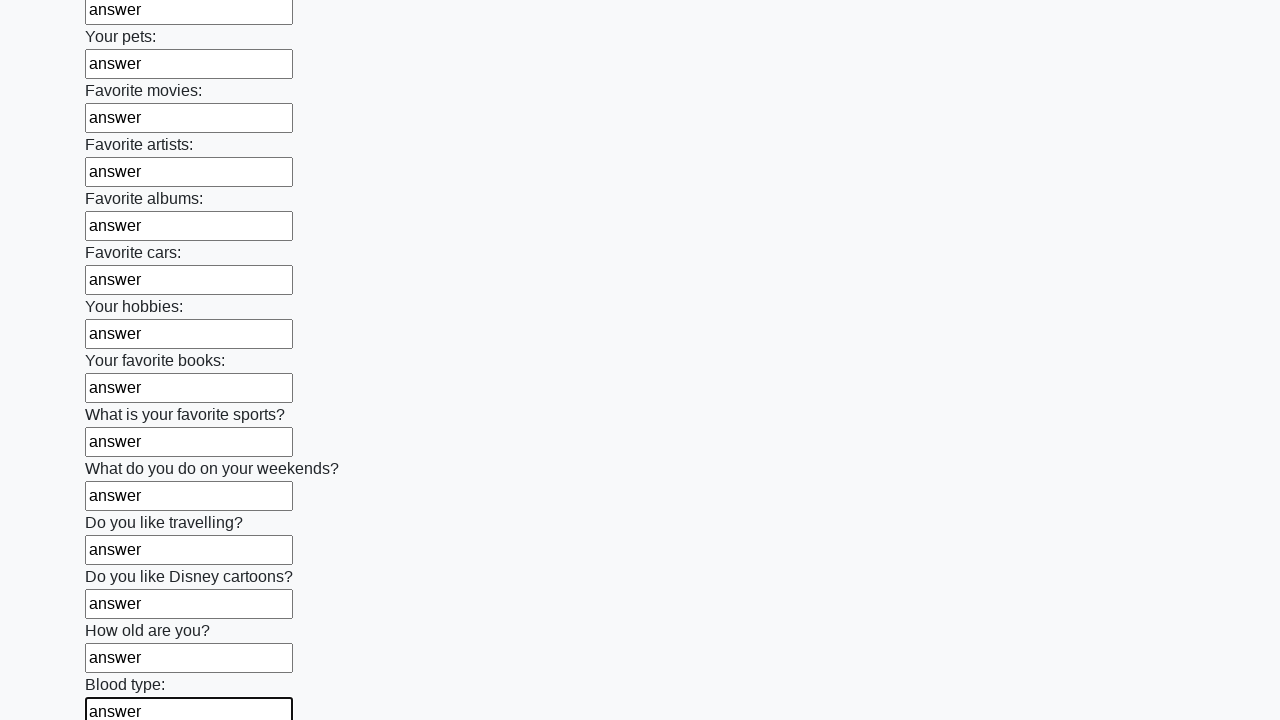

Filled a text input field with 'answer' on input[type='text'] >> nth=19
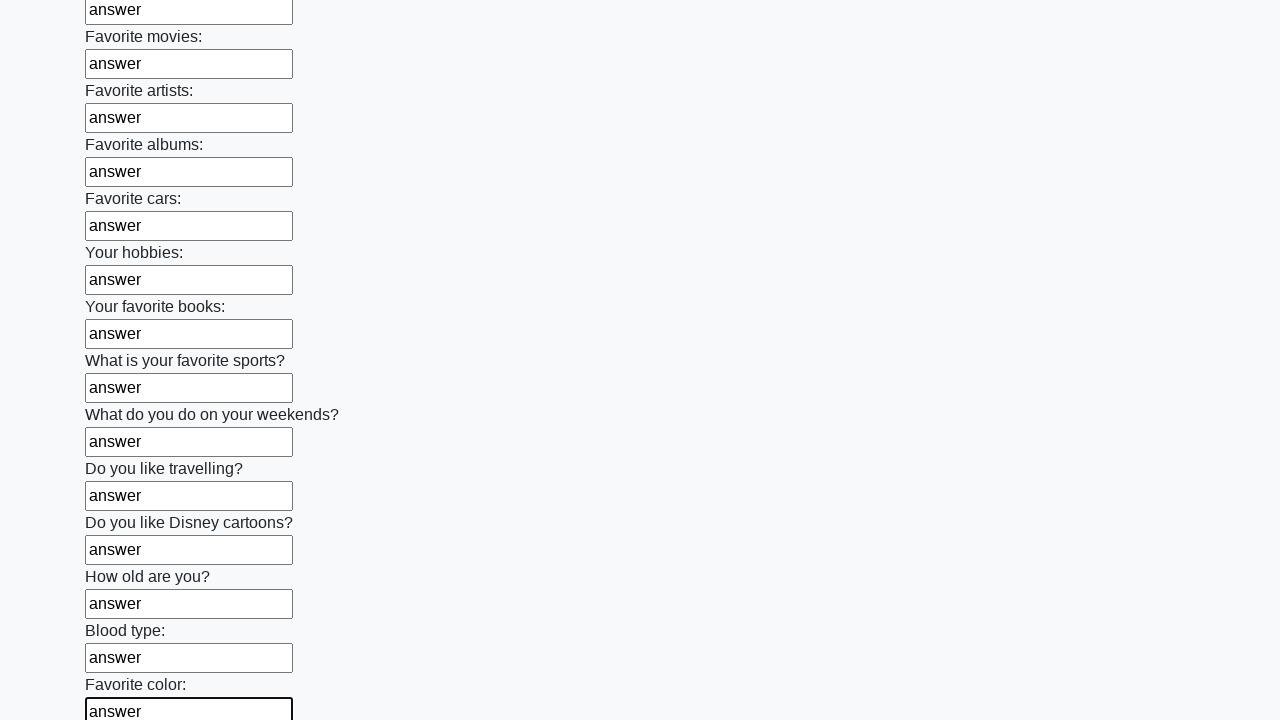

Filled a text input field with 'answer' on input[type='text'] >> nth=20
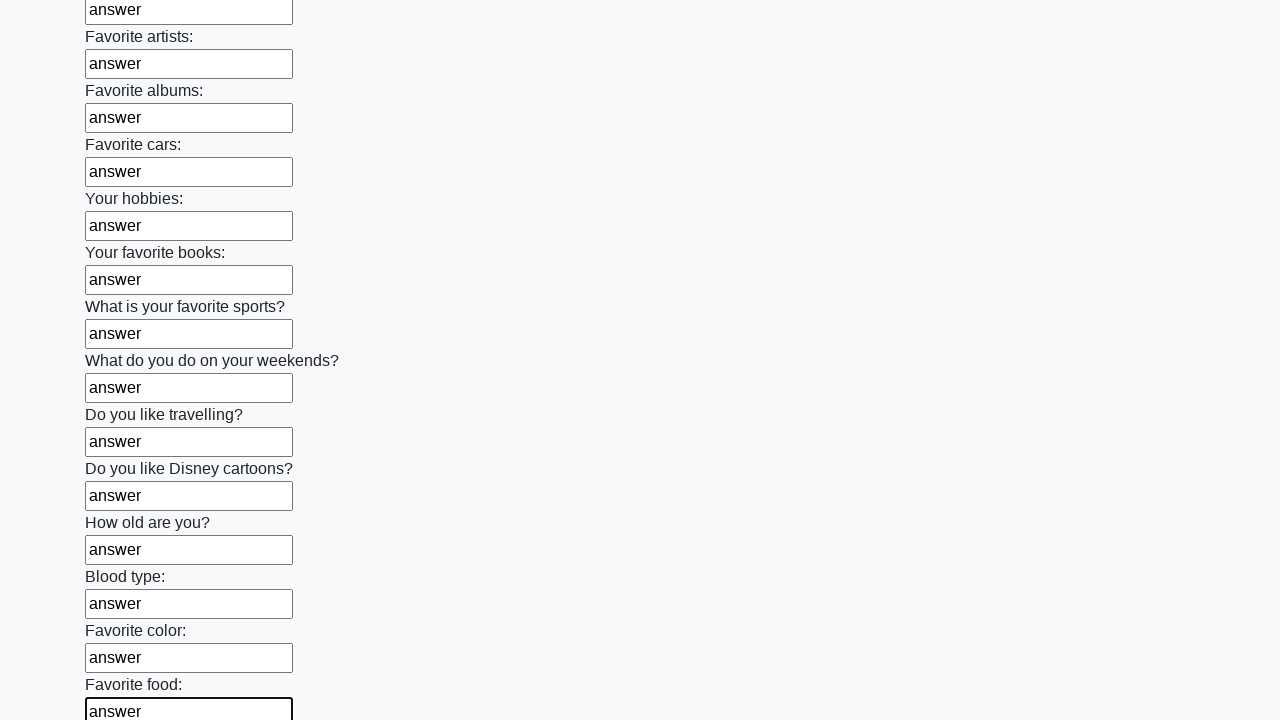

Filled a text input field with 'answer' on input[type='text'] >> nth=21
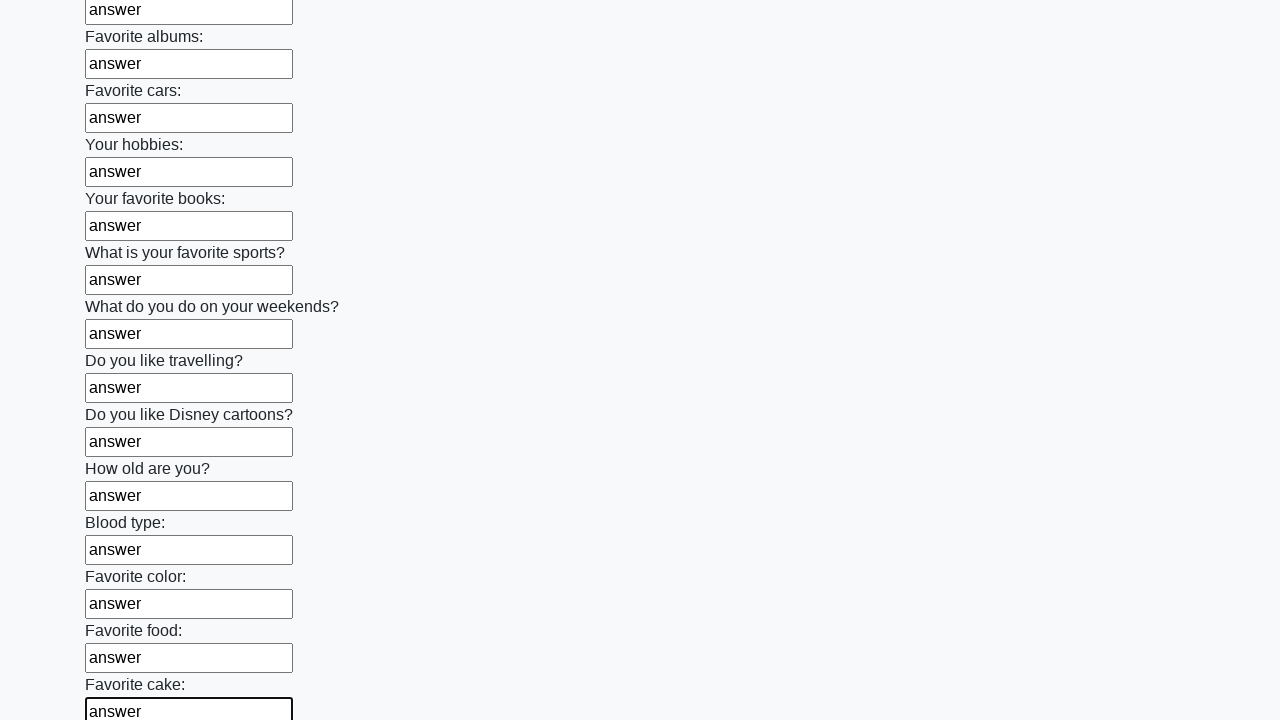

Filled a text input field with 'answer' on input[type='text'] >> nth=22
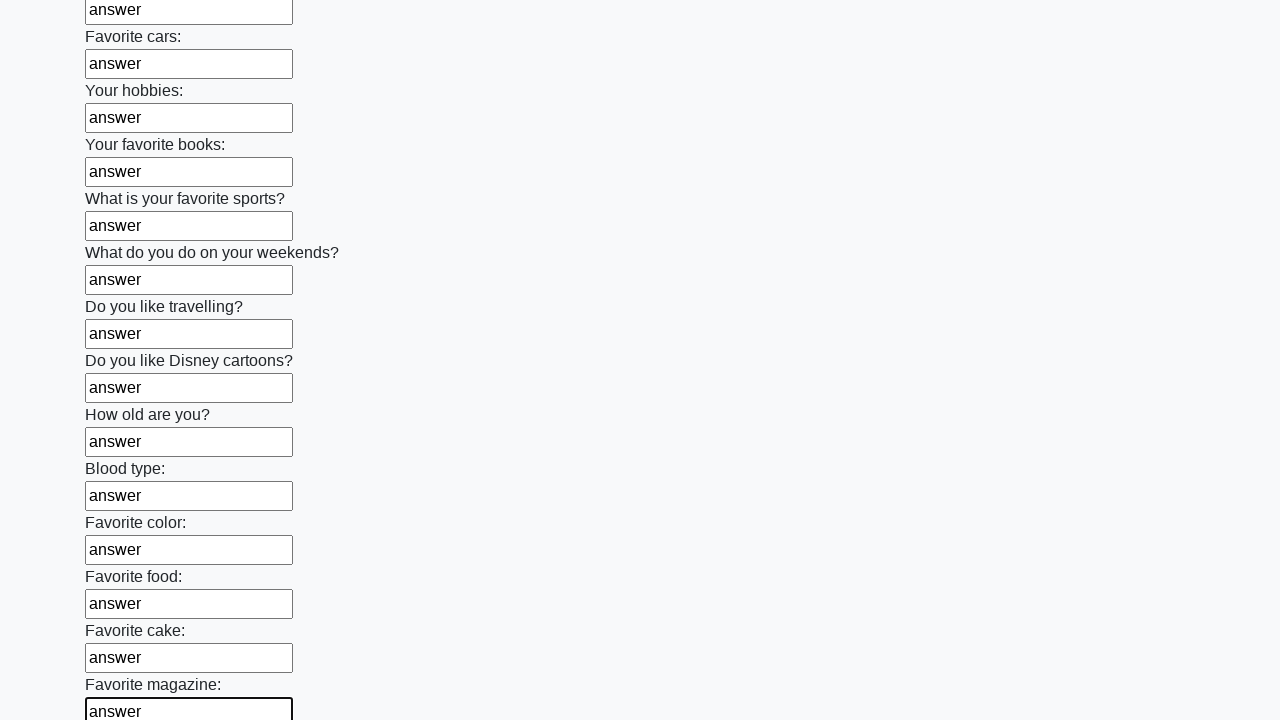

Filled a text input field with 'answer' on input[type='text'] >> nth=23
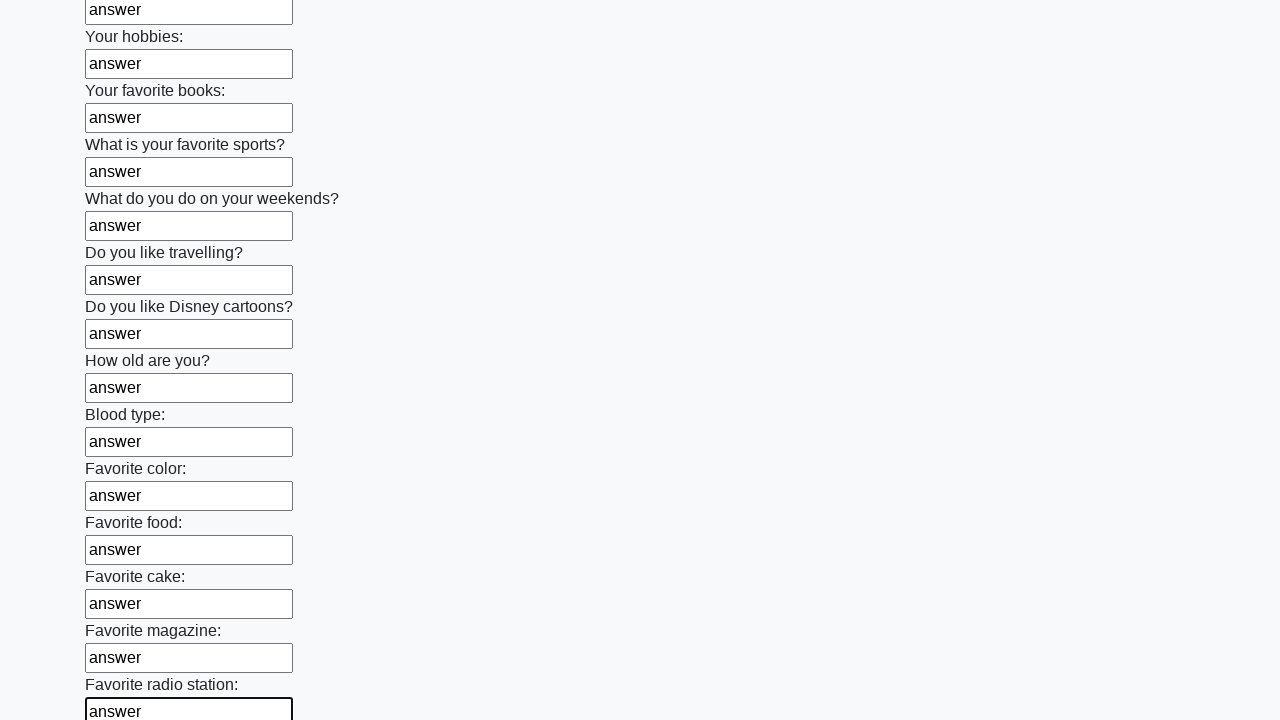

Filled a text input field with 'answer' on input[type='text'] >> nth=24
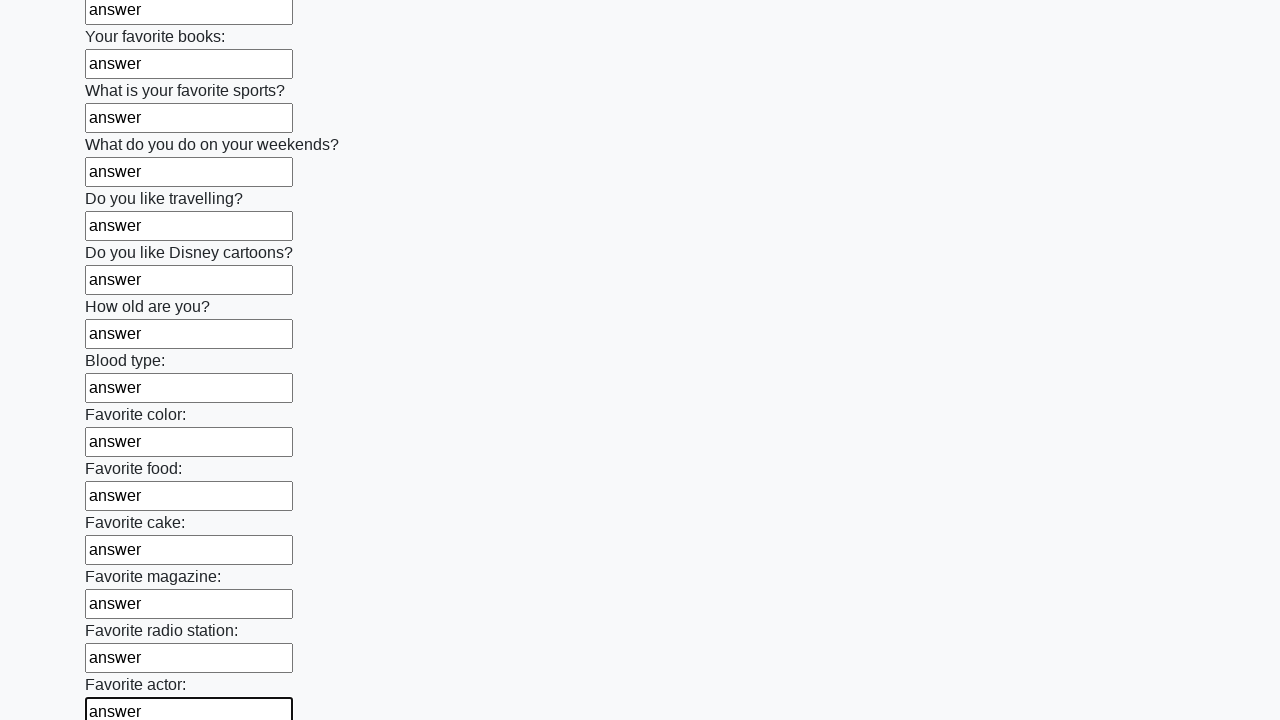

Filled a text input field with 'answer' on input[type='text'] >> nth=25
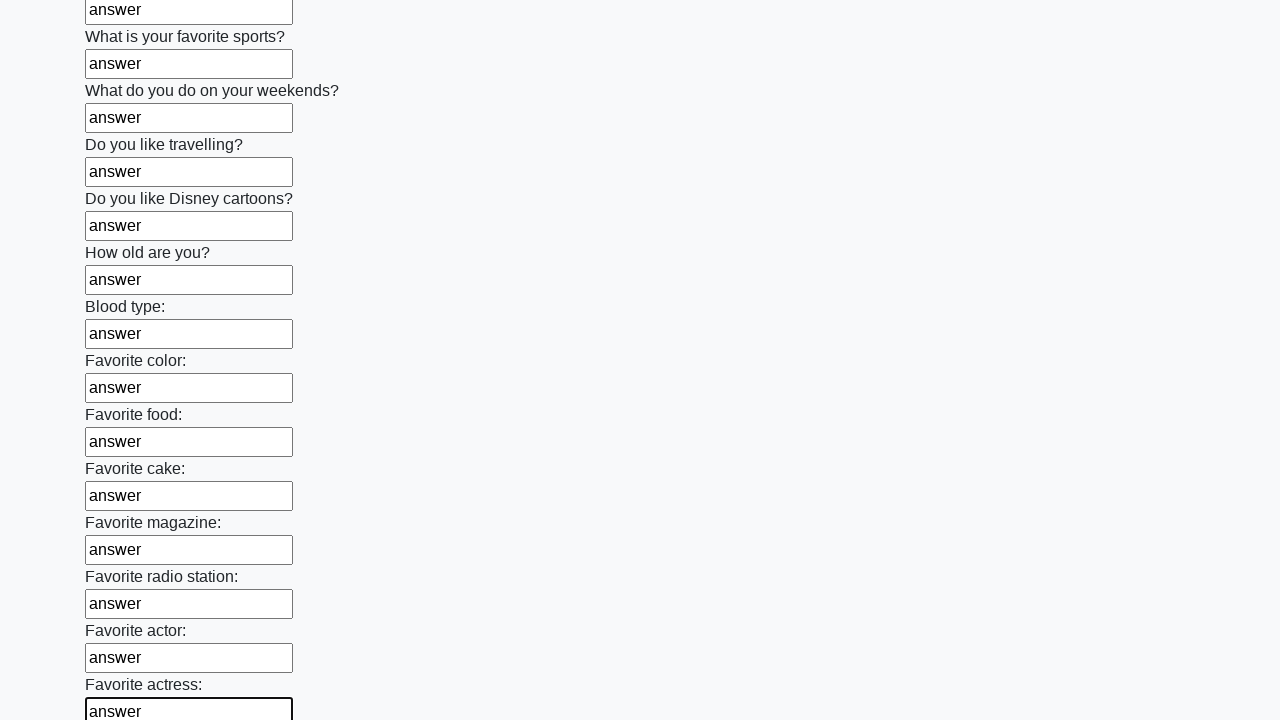

Filled a text input field with 'answer' on input[type='text'] >> nth=26
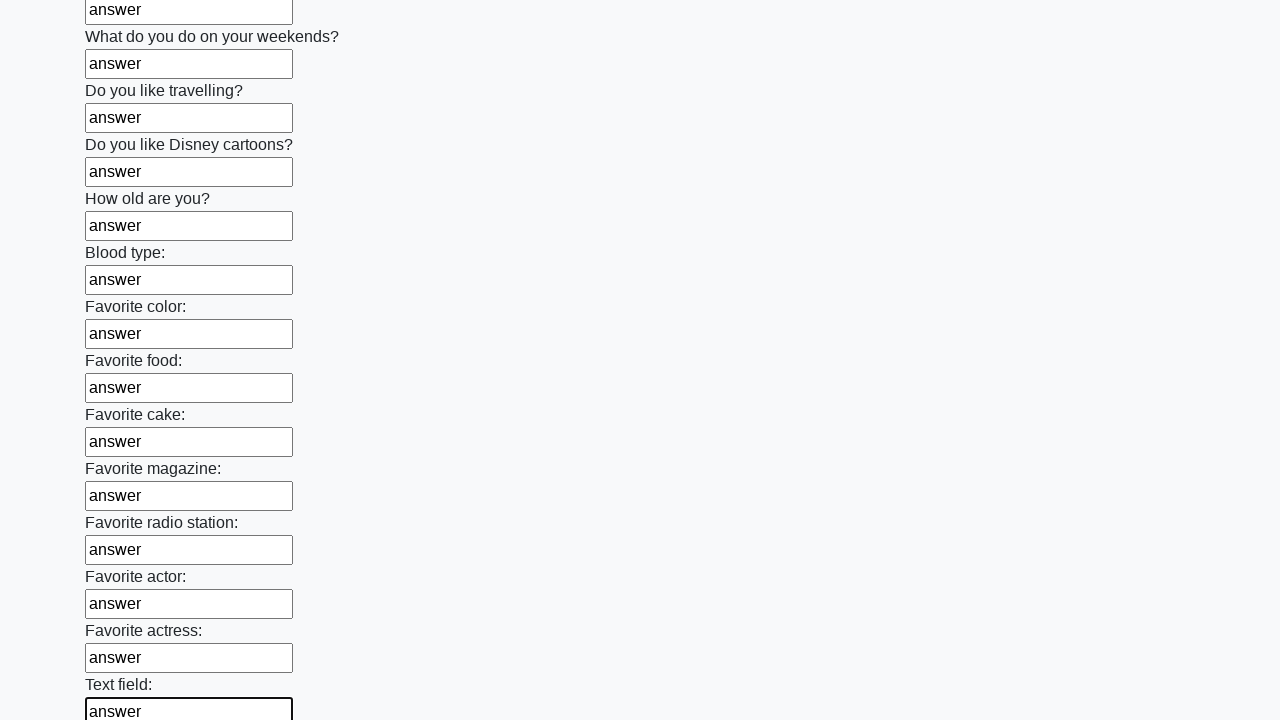

Filled a text input field with 'answer' on input[type='text'] >> nth=27
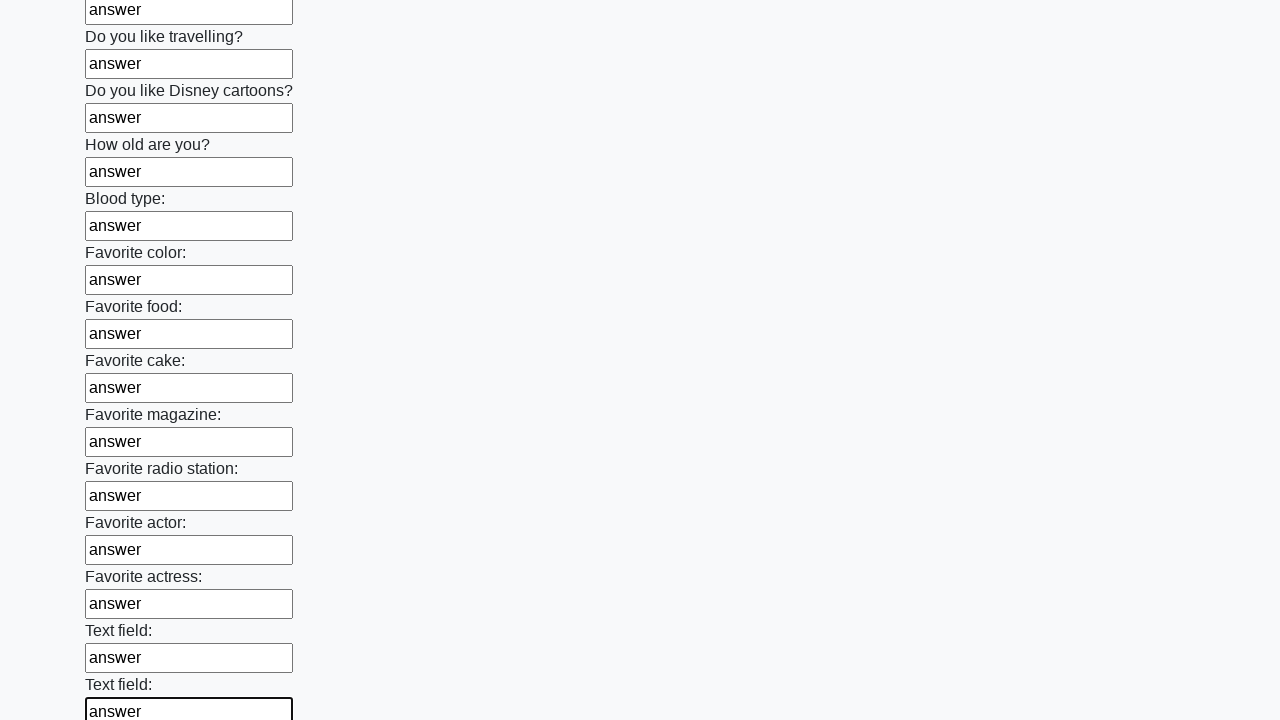

Filled a text input field with 'answer' on input[type='text'] >> nth=28
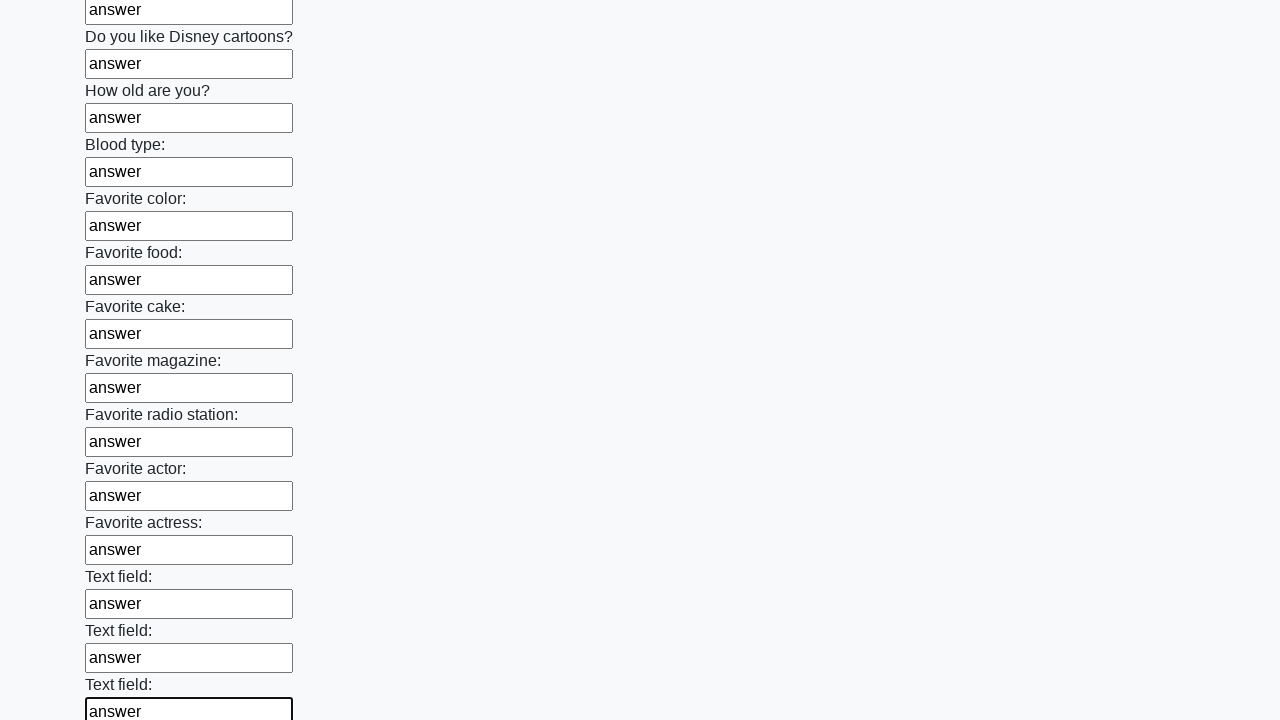

Filled a text input field with 'answer' on input[type='text'] >> nth=29
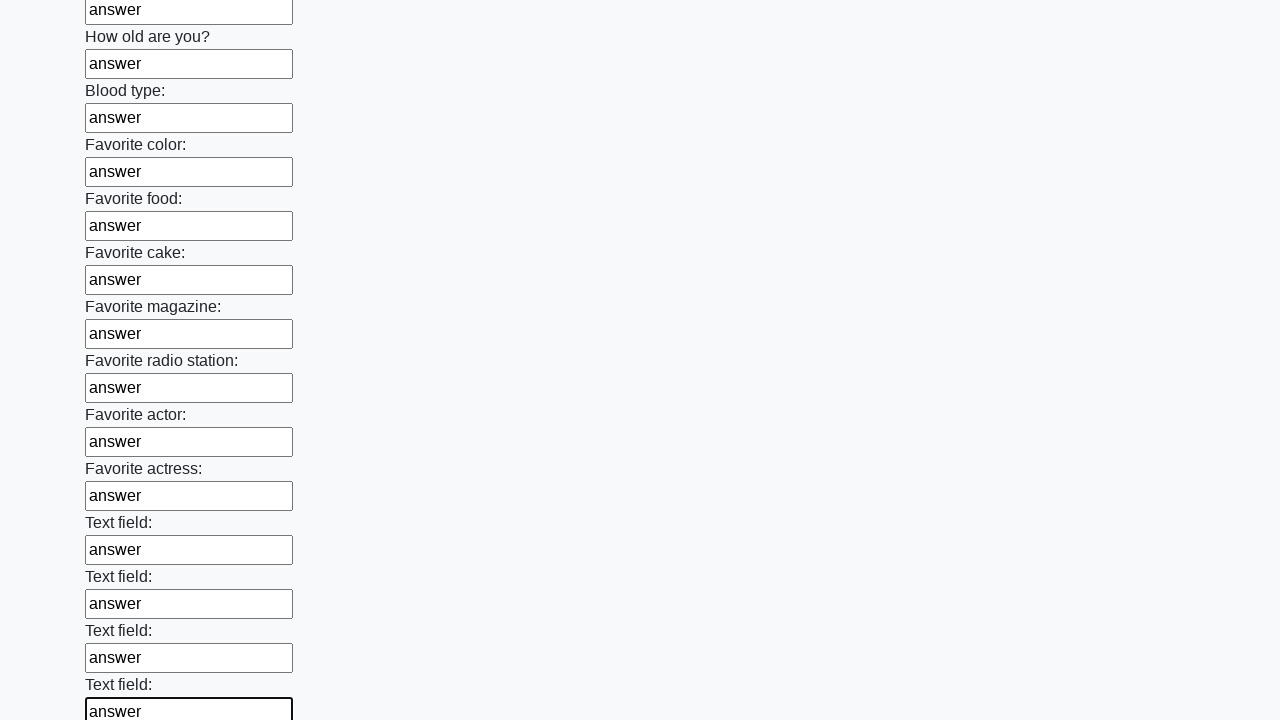

Filled a text input field with 'answer' on input[type='text'] >> nth=30
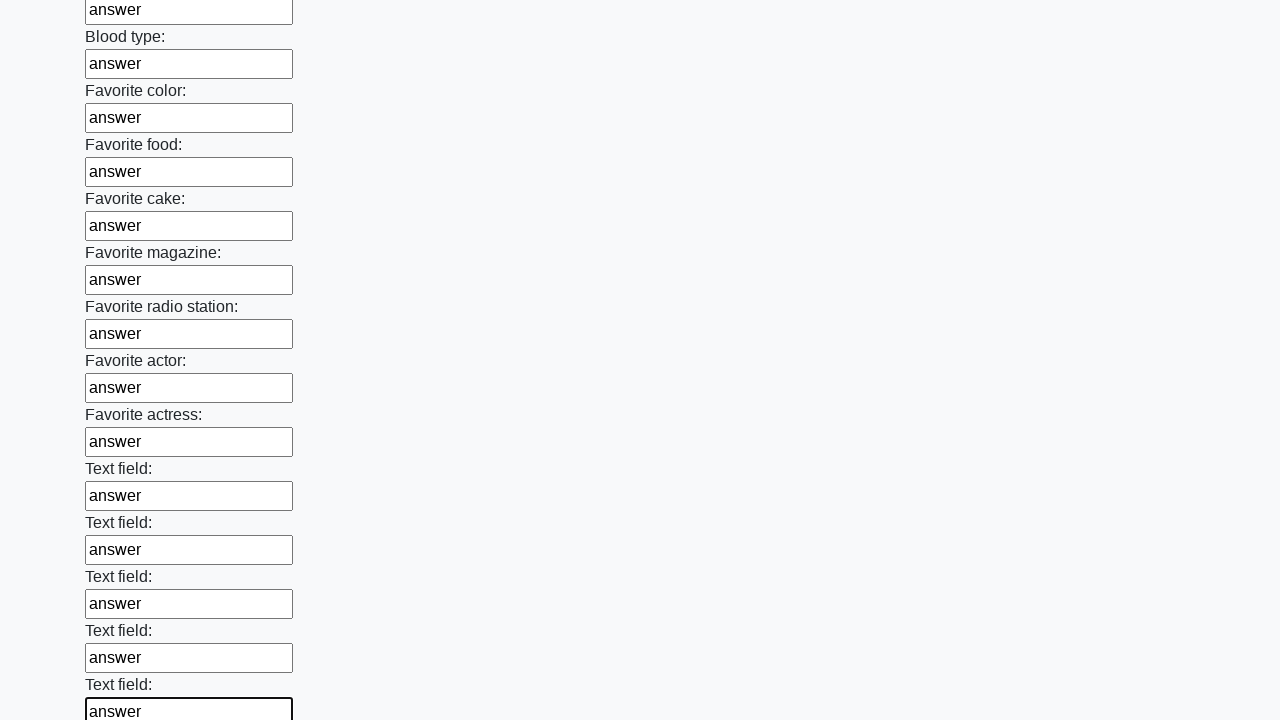

Filled a text input field with 'answer' on input[type='text'] >> nth=31
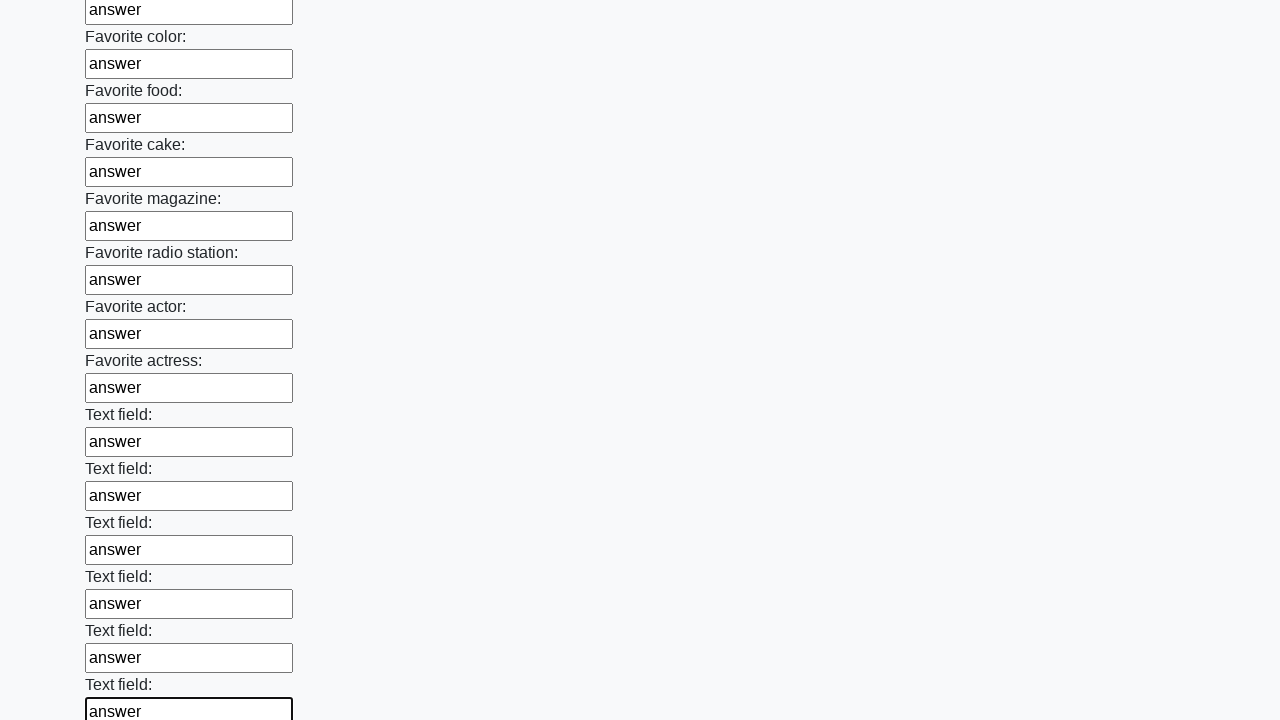

Filled a text input field with 'answer' on input[type='text'] >> nth=32
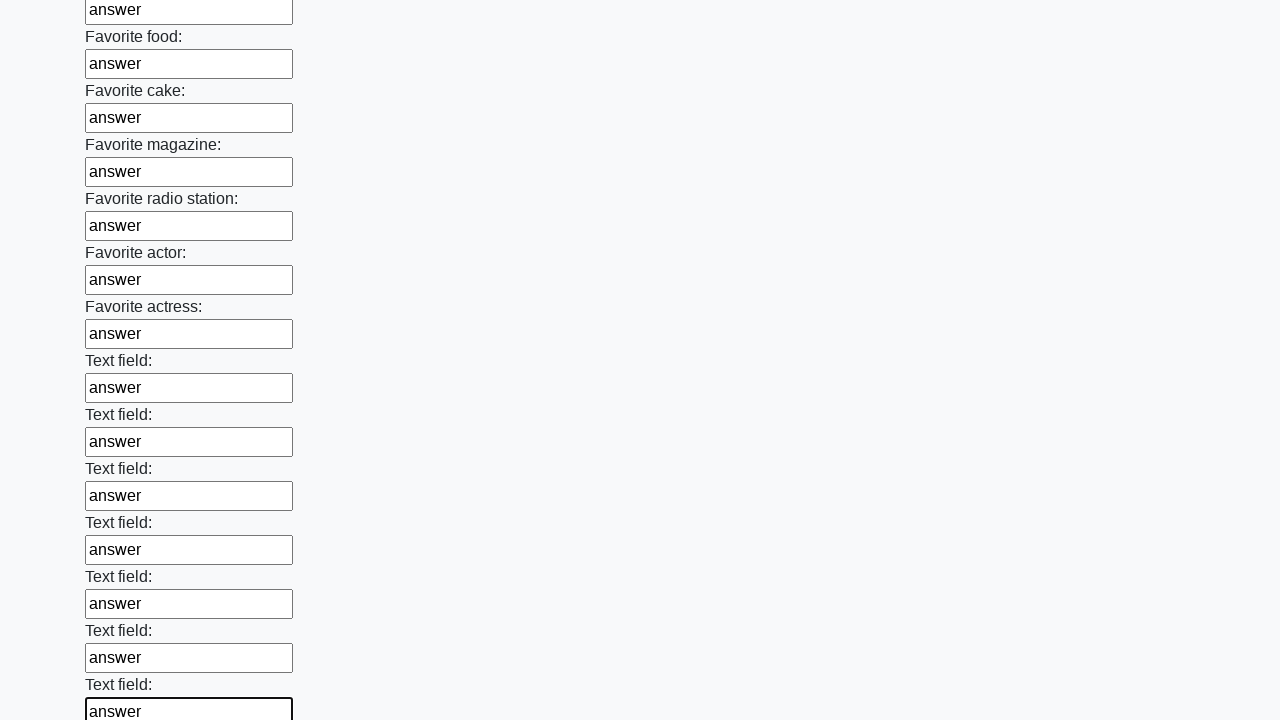

Filled a text input field with 'answer' on input[type='text'] >> nth=33
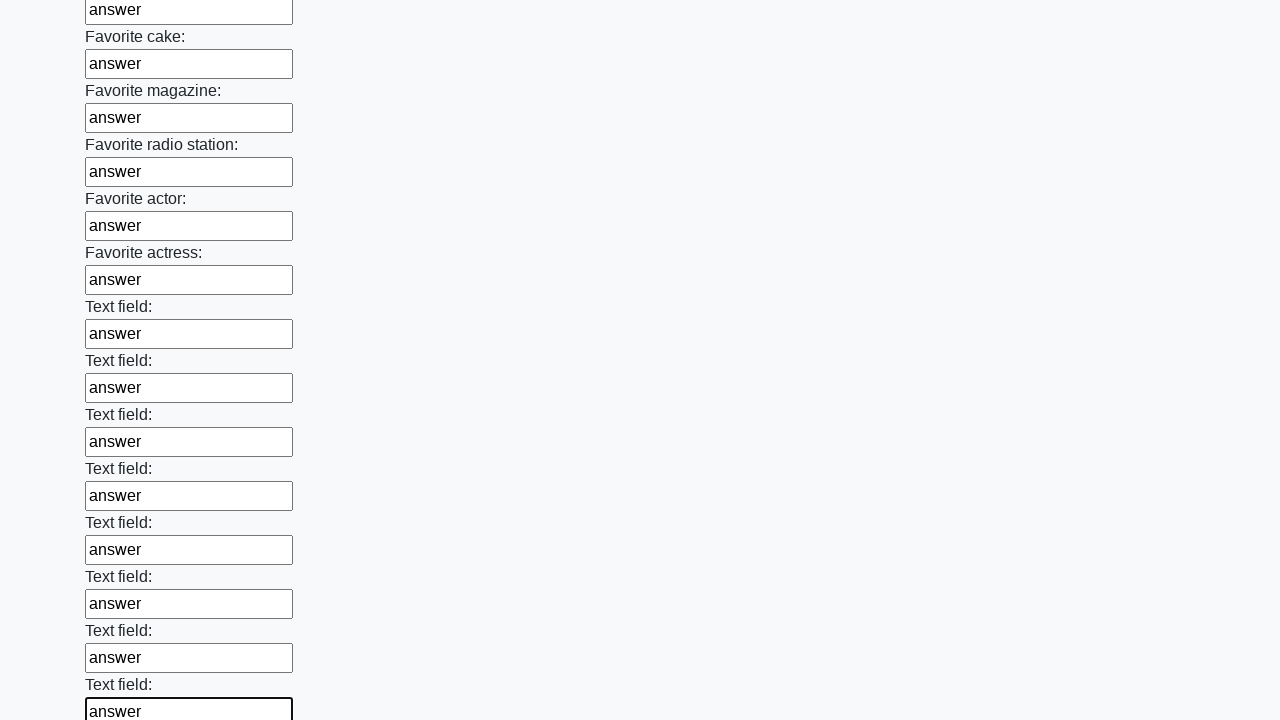

Filled a text input field with 'answer' on input[type='text'] >> nth=34
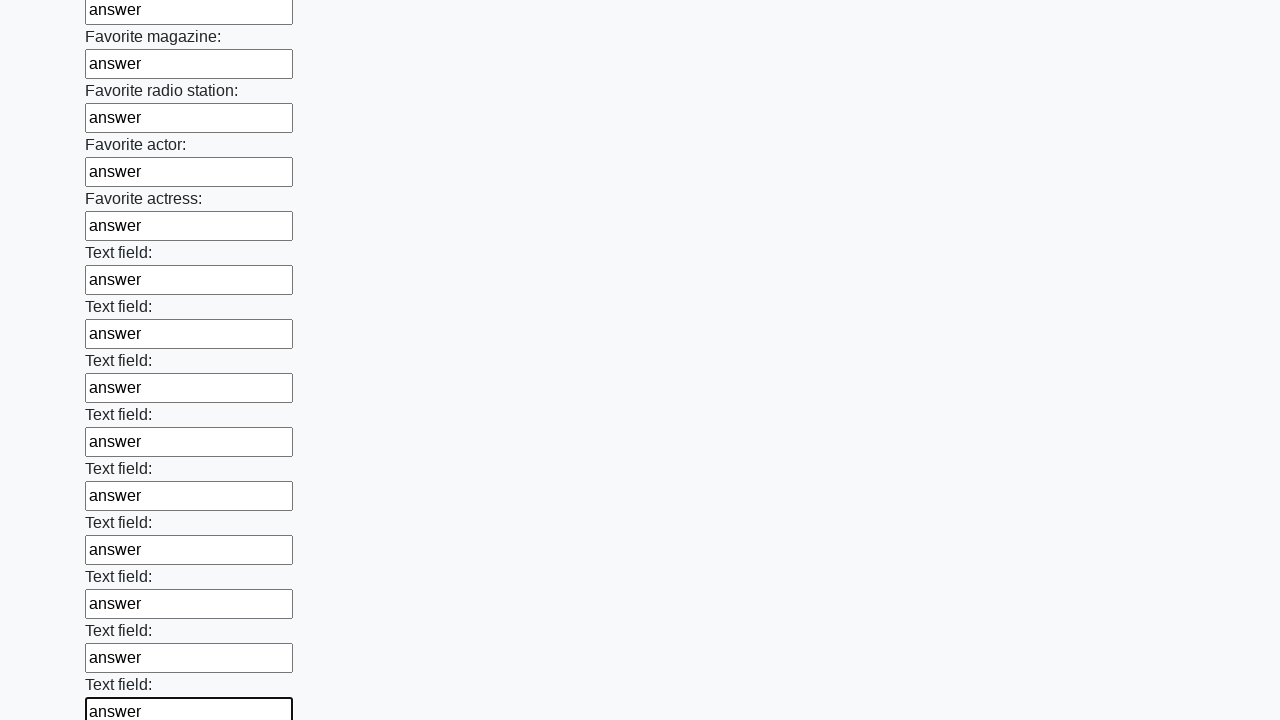

Filled a text input field with 'answer' on input[type='text'] >> nth=35
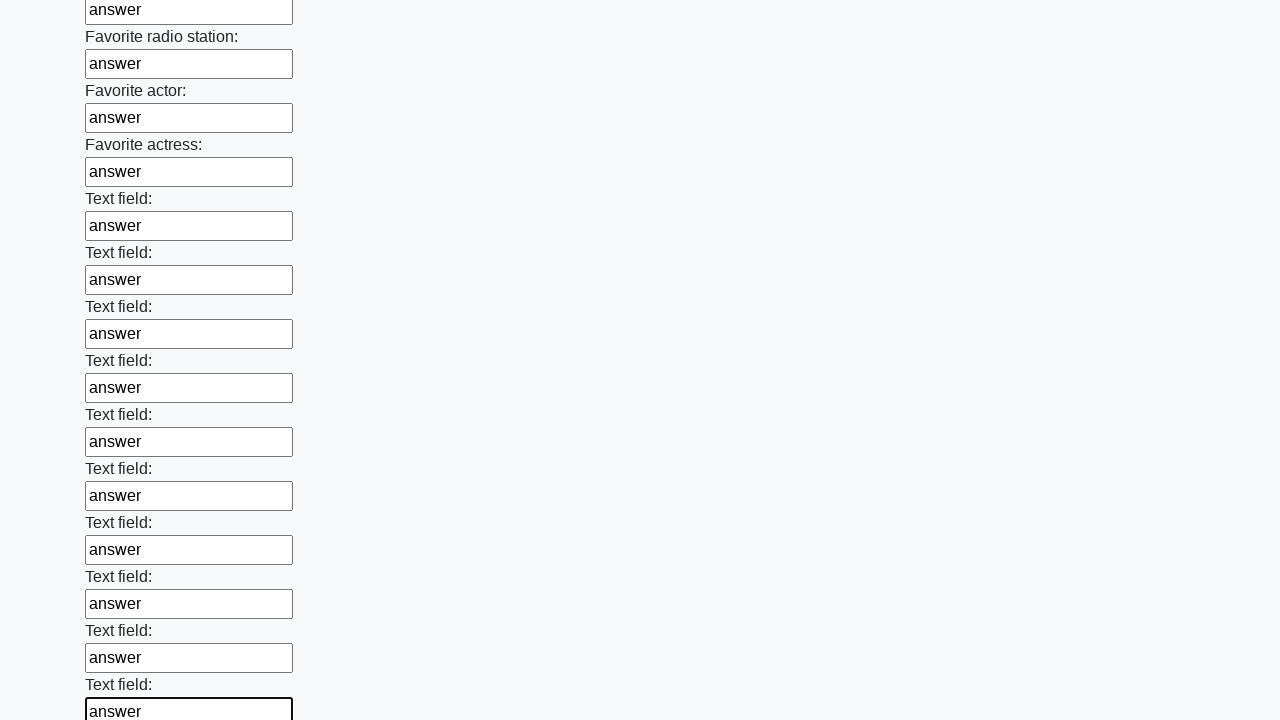

Filled a text input field with 'answer' on input[type='text'] >> nth=36
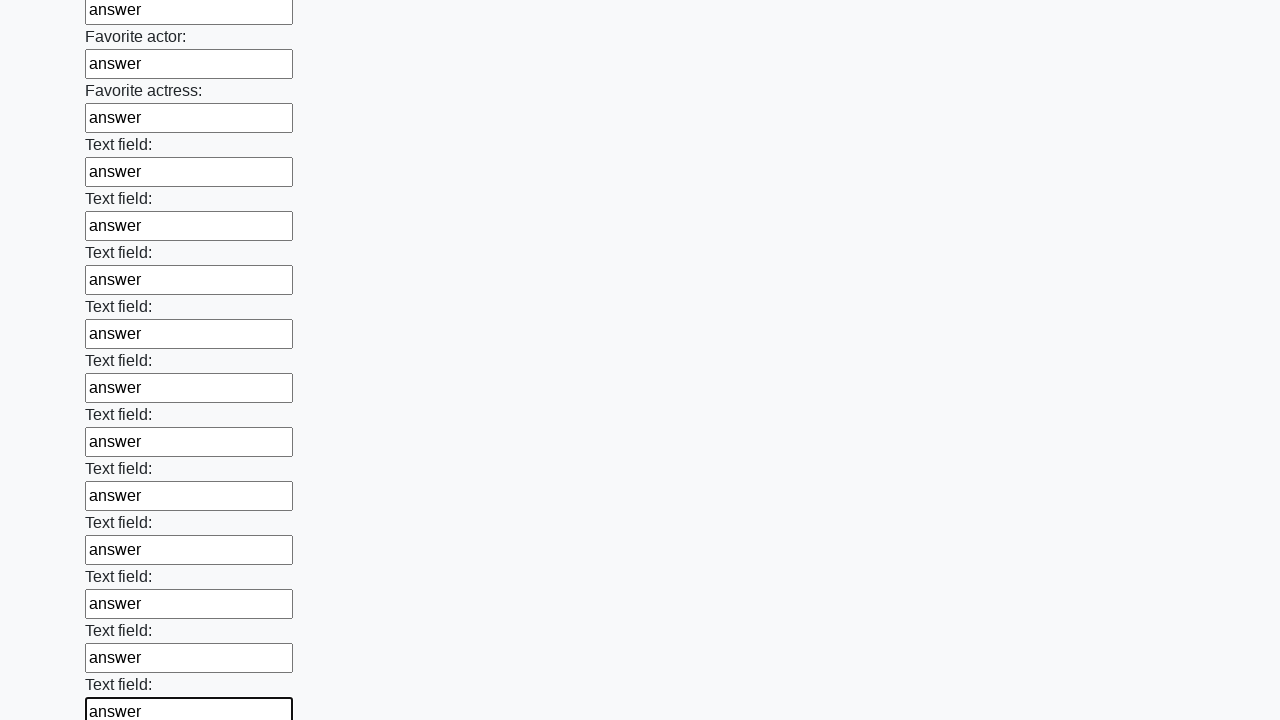

Filled a text input field with 'answer' on input[type='text'] >> nth=37
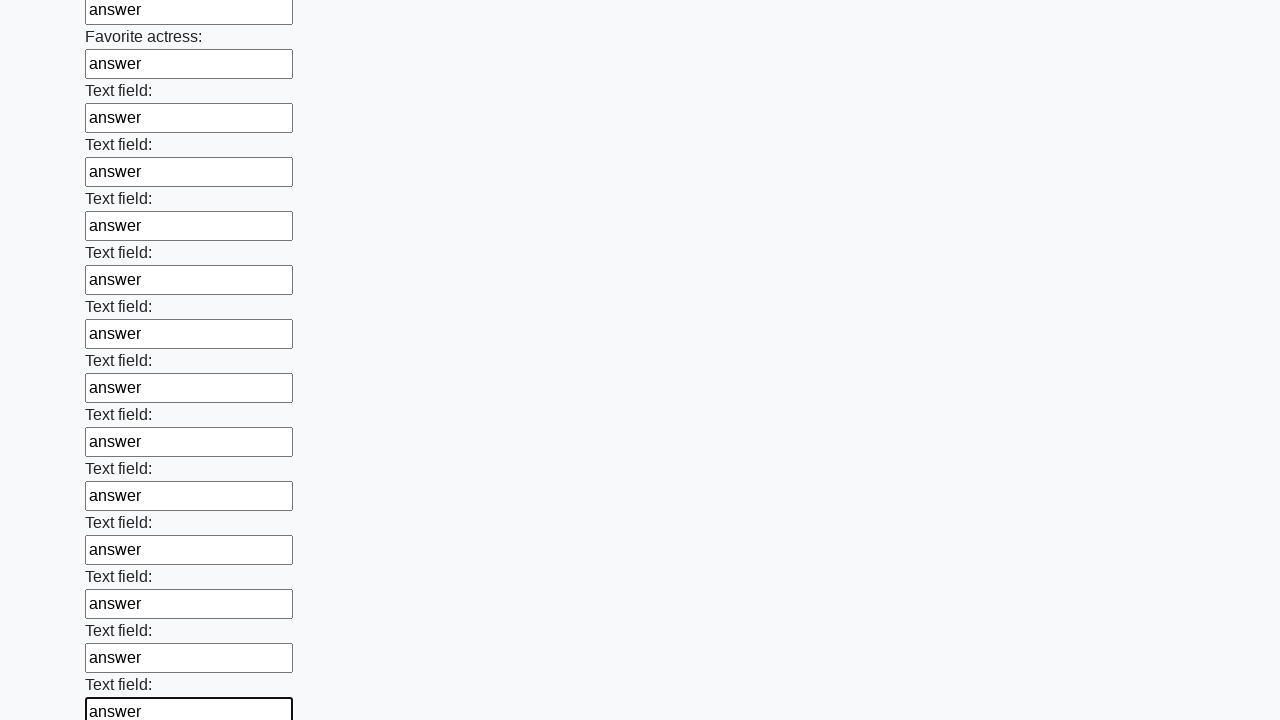

Filled a text input field with 'answer' on input[type='text'] >> nth=38
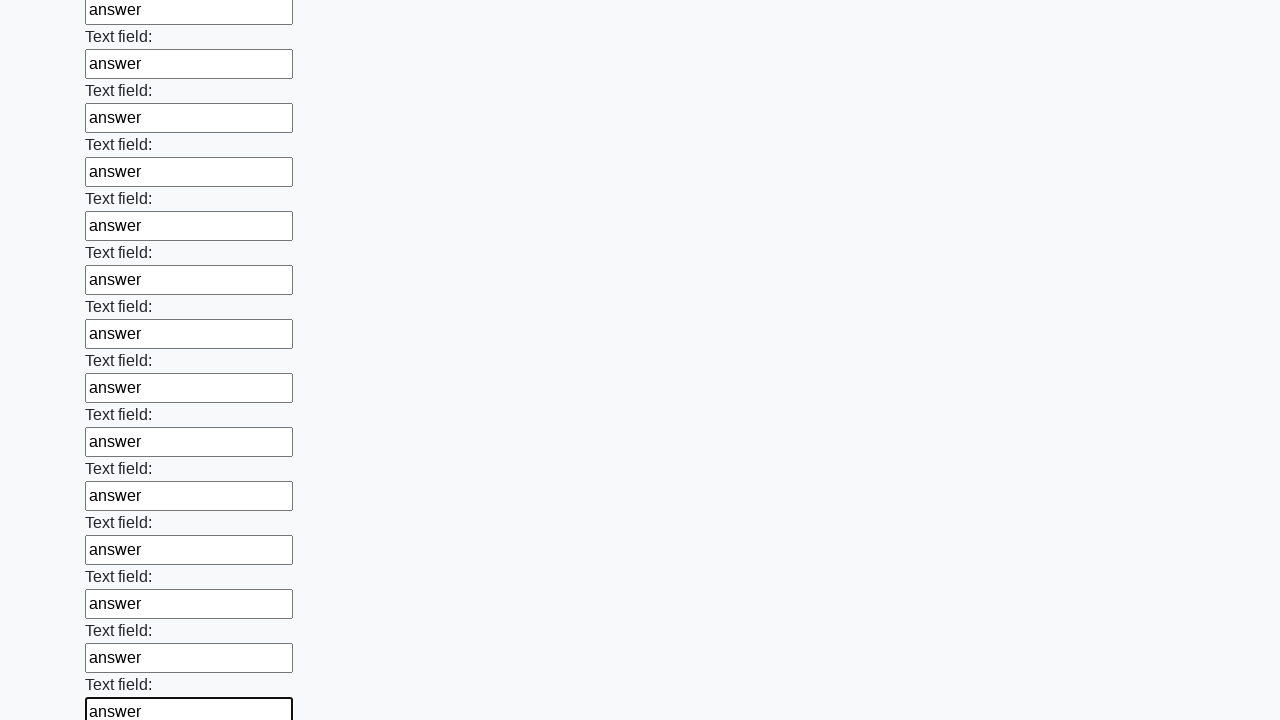

Filled a text input field with 'answer' on input[type='text'] >> nth=39
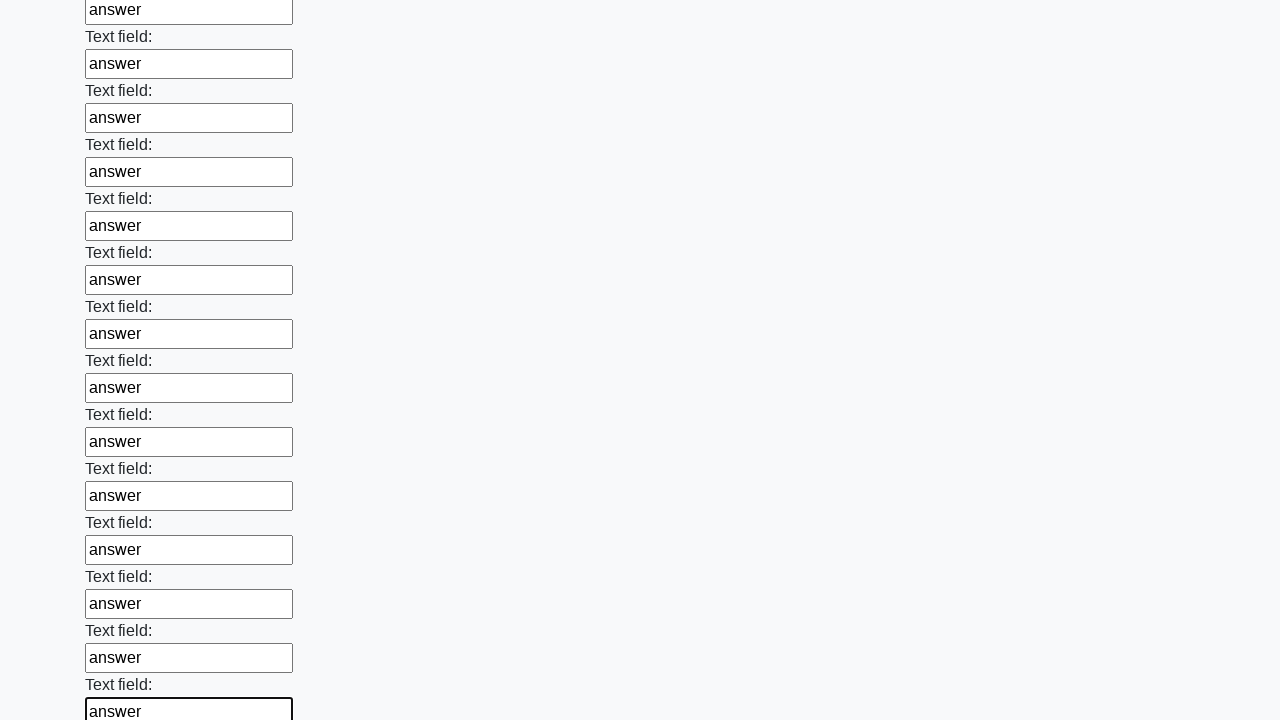

Filled a text input field with 'answer' on input[type='text'] >> nth=40
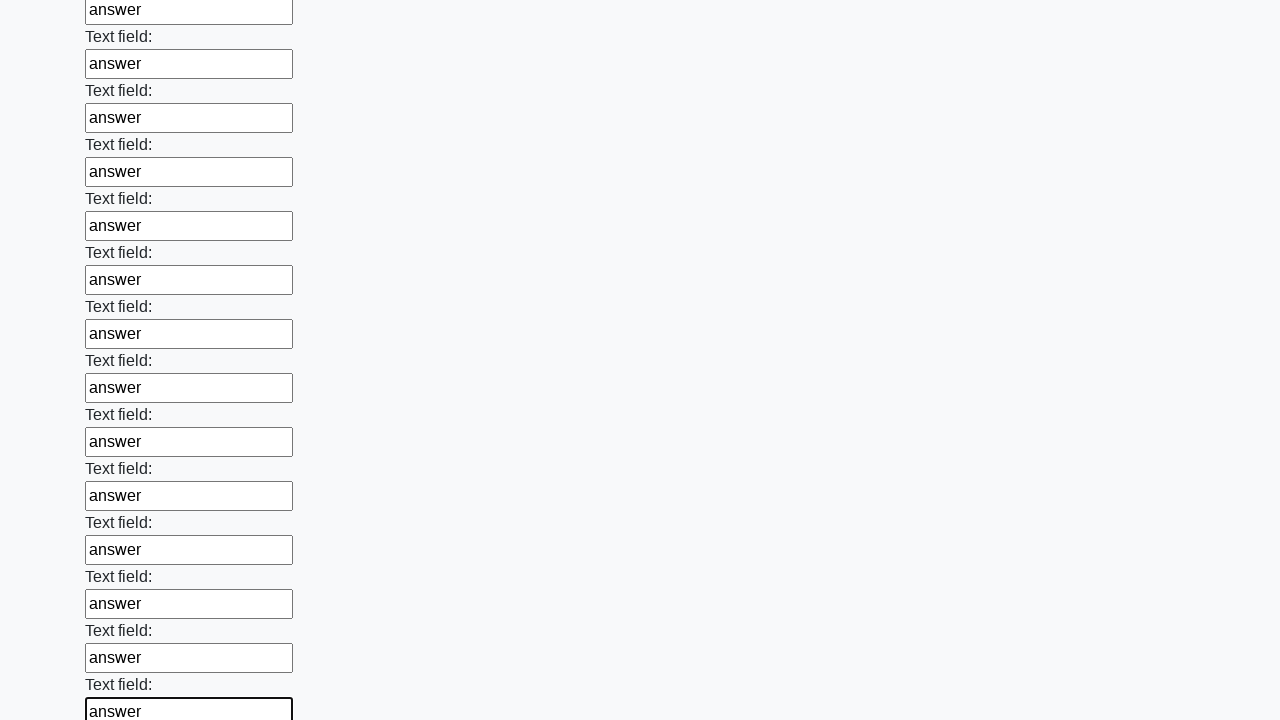

Filled a text input field with 'answer' on input[type='text'] >> nth=41
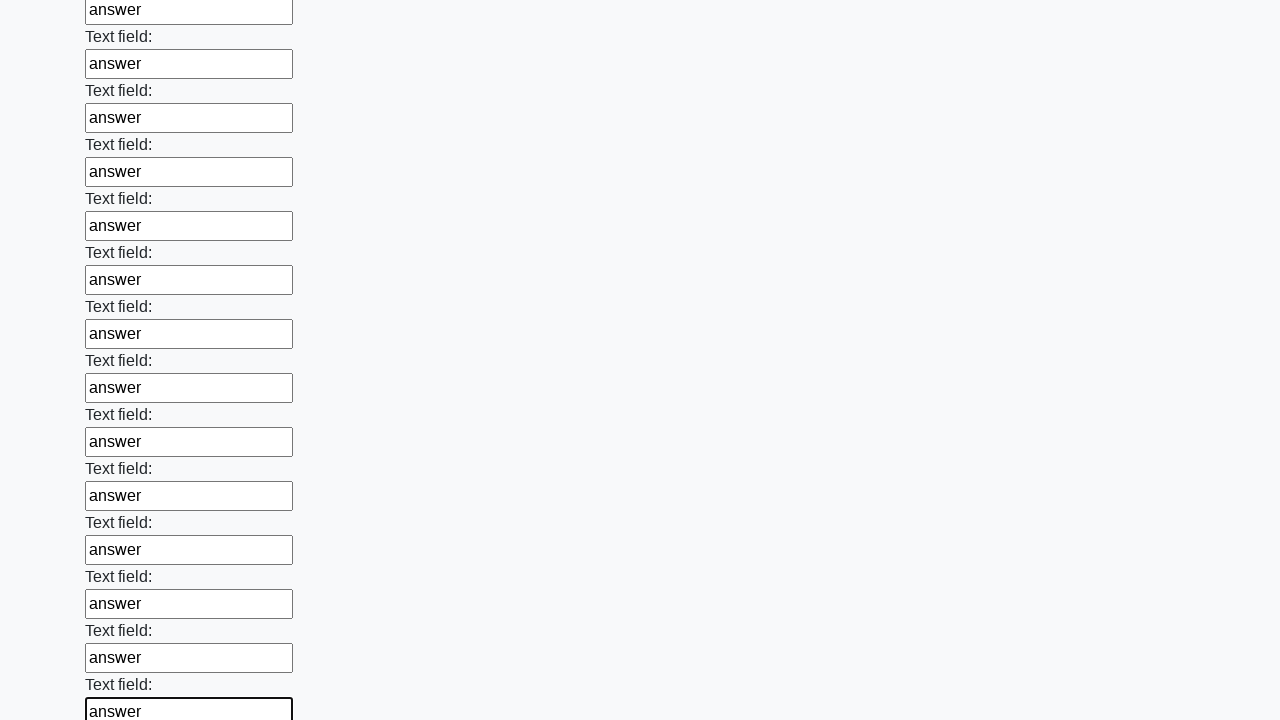

Filled a text input field with 'answer' on input[type='text'] >> nth=42
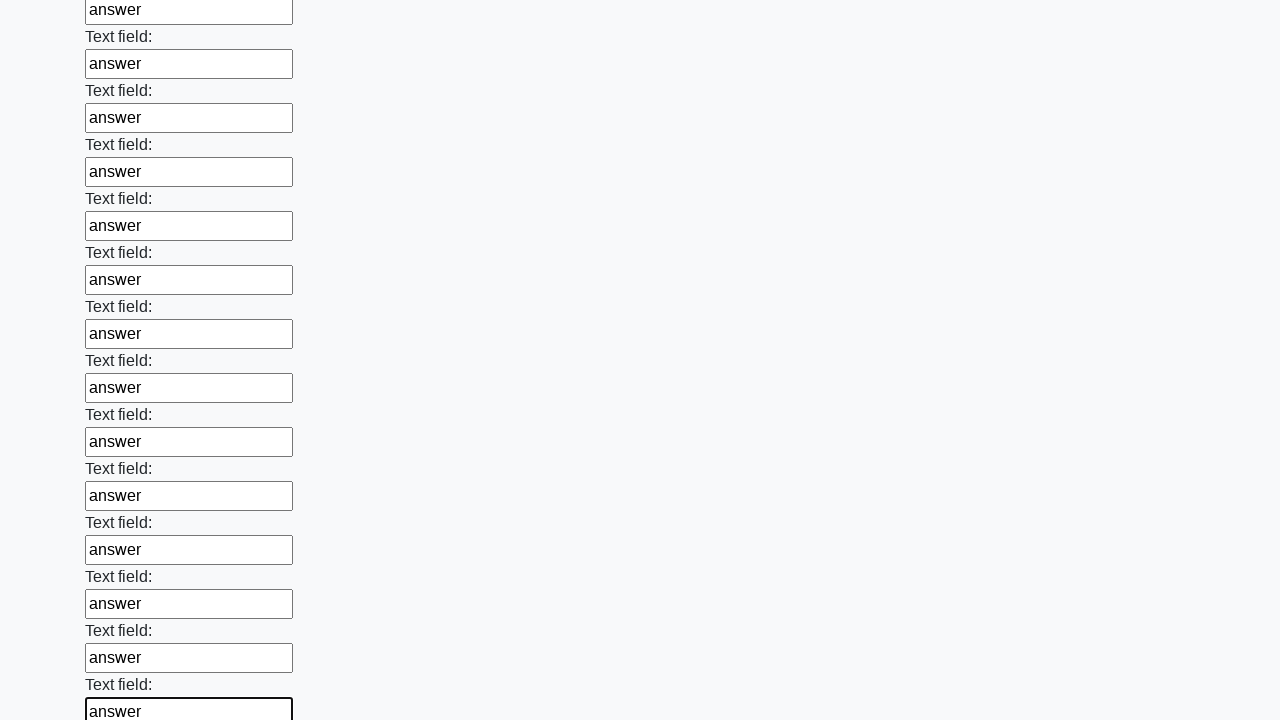

Filled a text input field with 'answer' on input[type='text'] >> nth=43
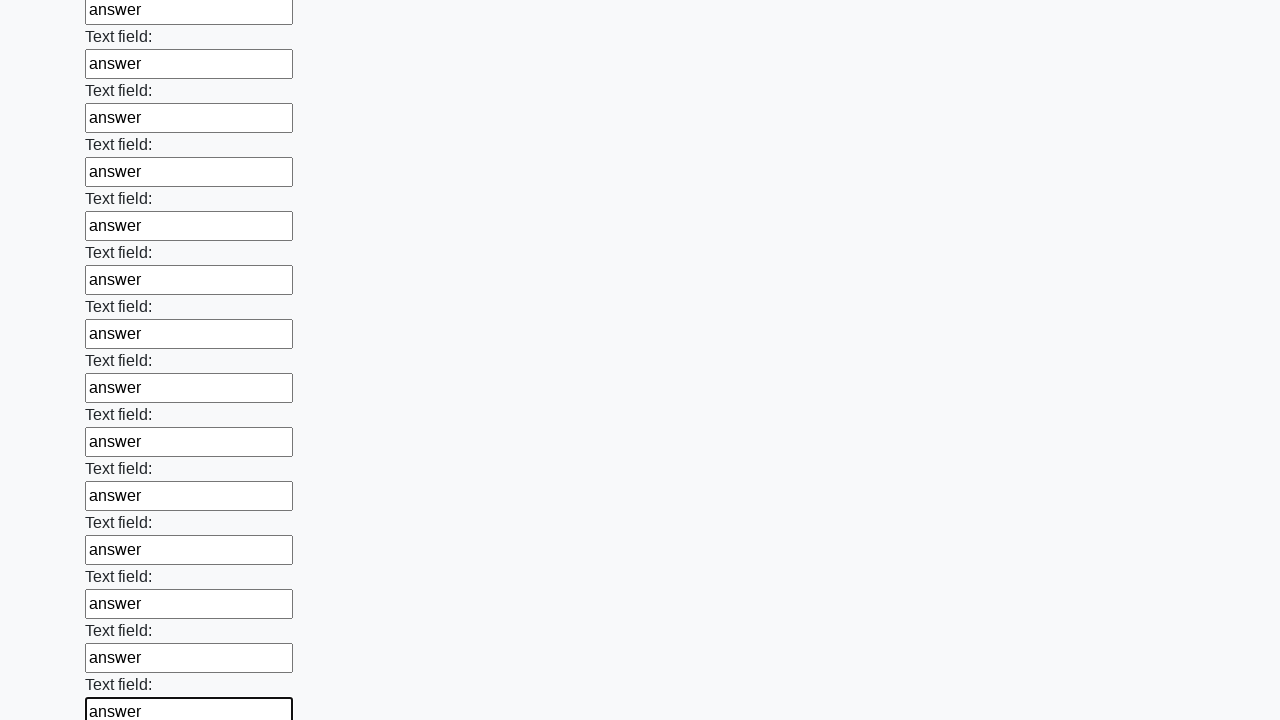

Filled a text input field with 'answer' on input[type='text'] >> nth=44
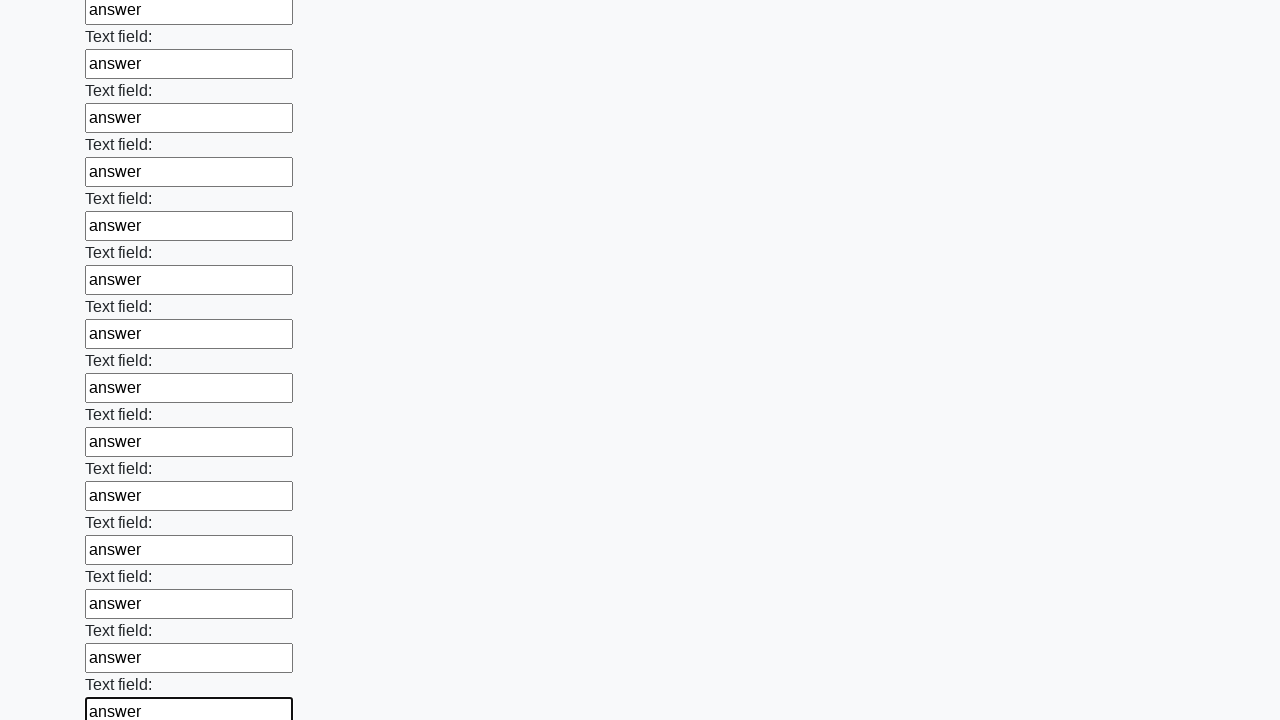

Filled a text input field with 'answer' on input[type='text'] >> nth=45
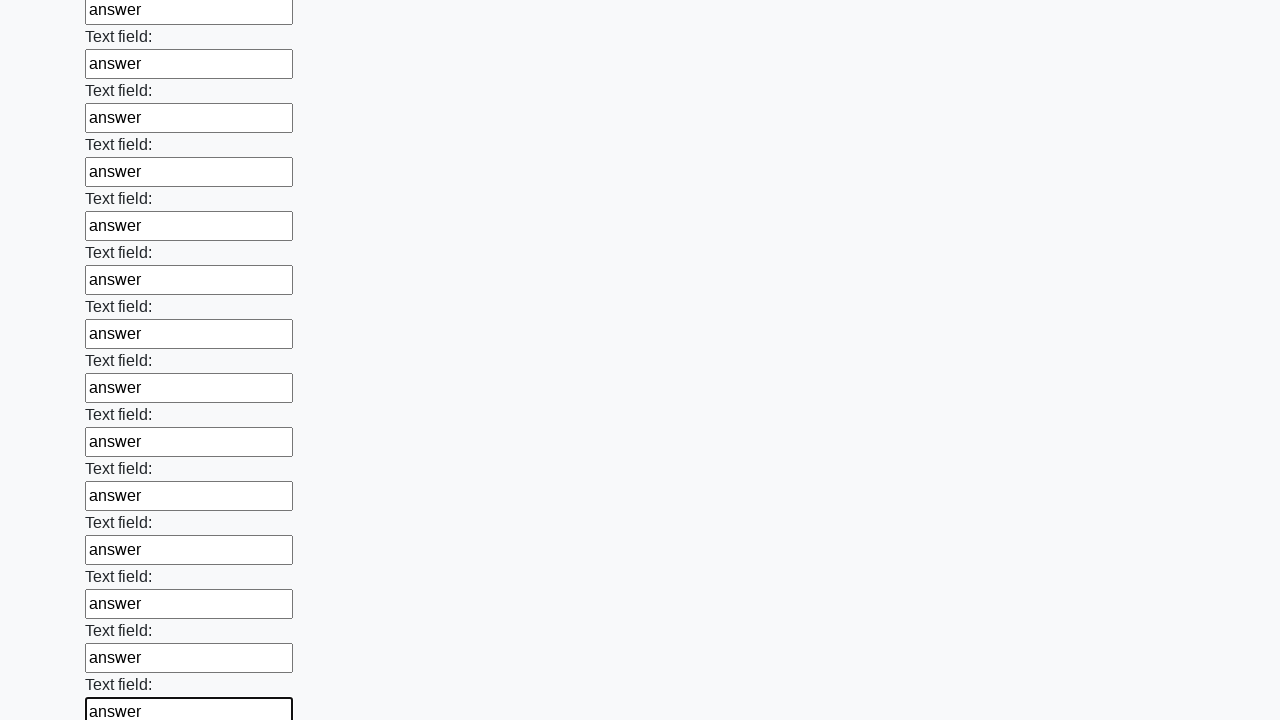

Filled a text input field with 'answer' on input[type='text'] >> nth=46
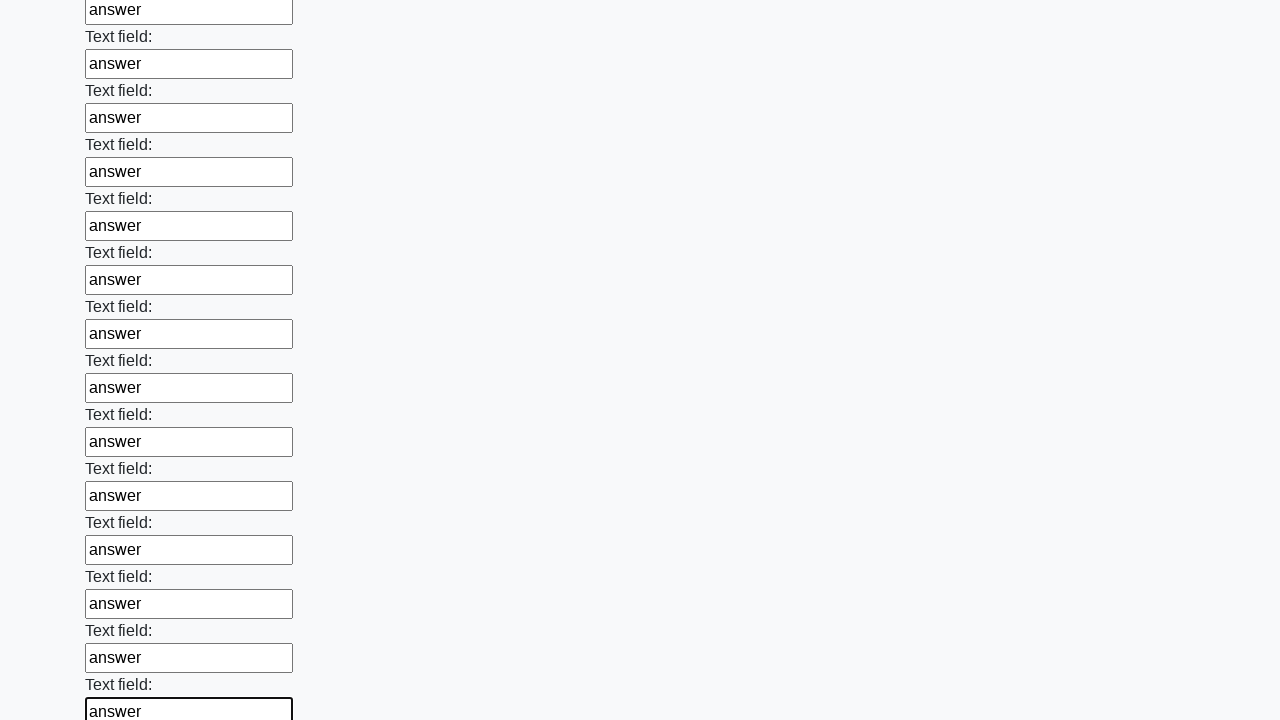

Filled a text input field with 'answer' on input[type='text'] >> nth=47
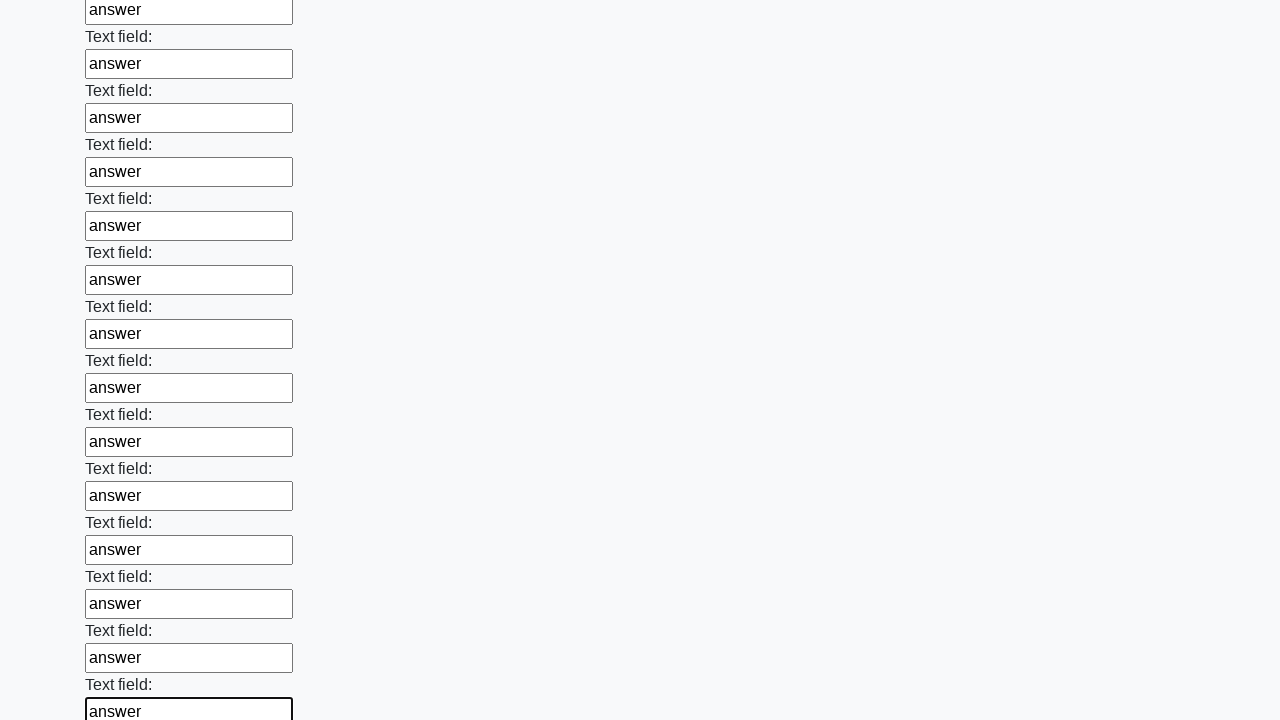

Filled a text input field with 'answer' on input[type='text'] >> nth=48
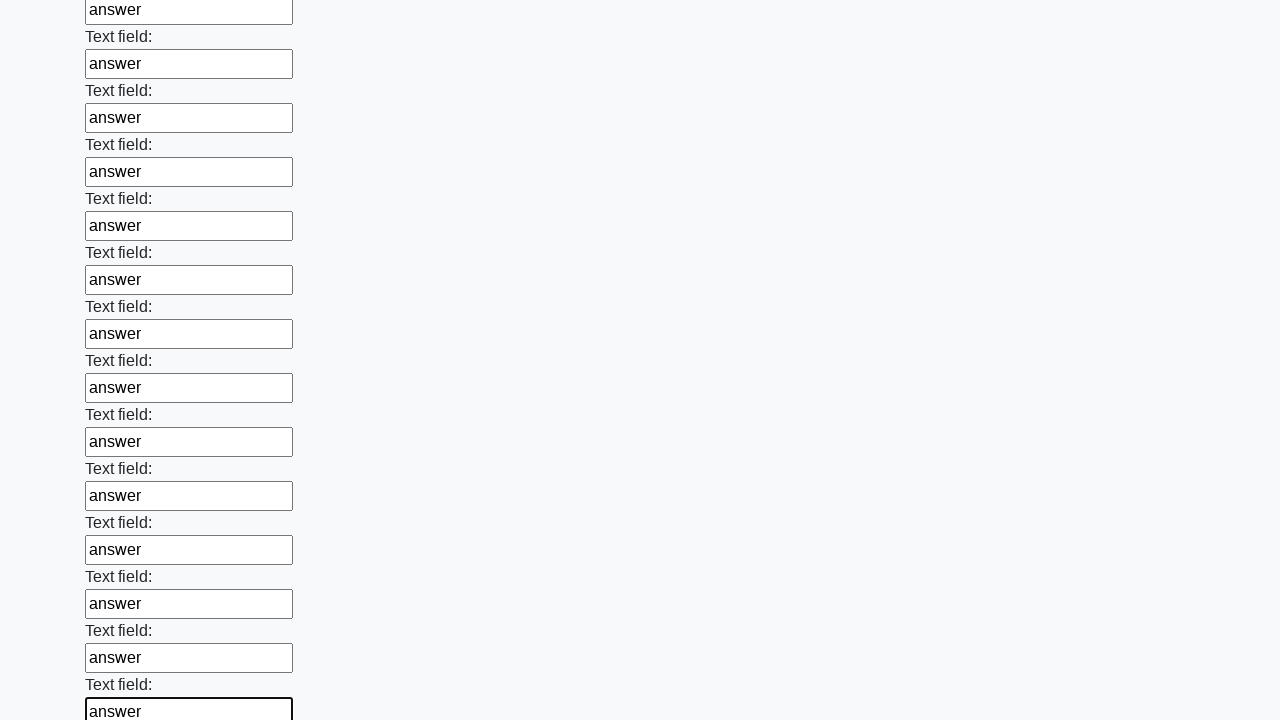

Filled a text input field with 'answer' on input[type='text'] >> nth=49
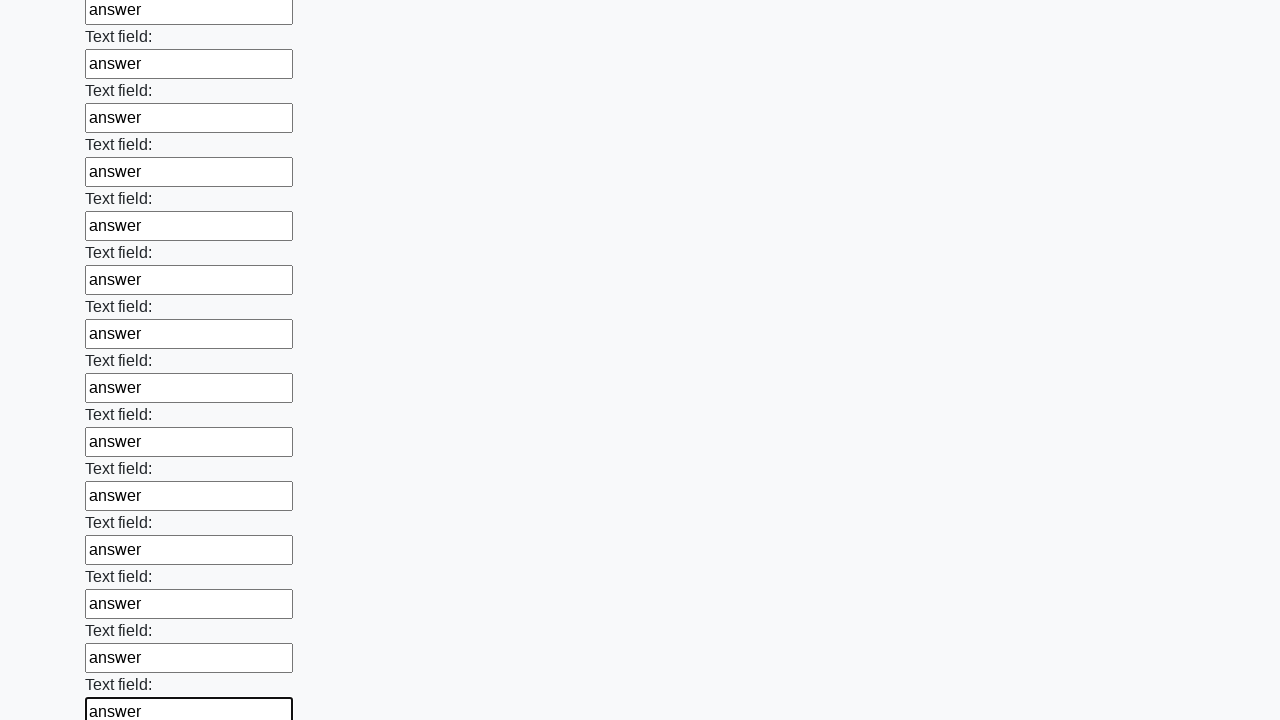

Filled a text input field with 'answer' on input[type='text'] >> nth=50
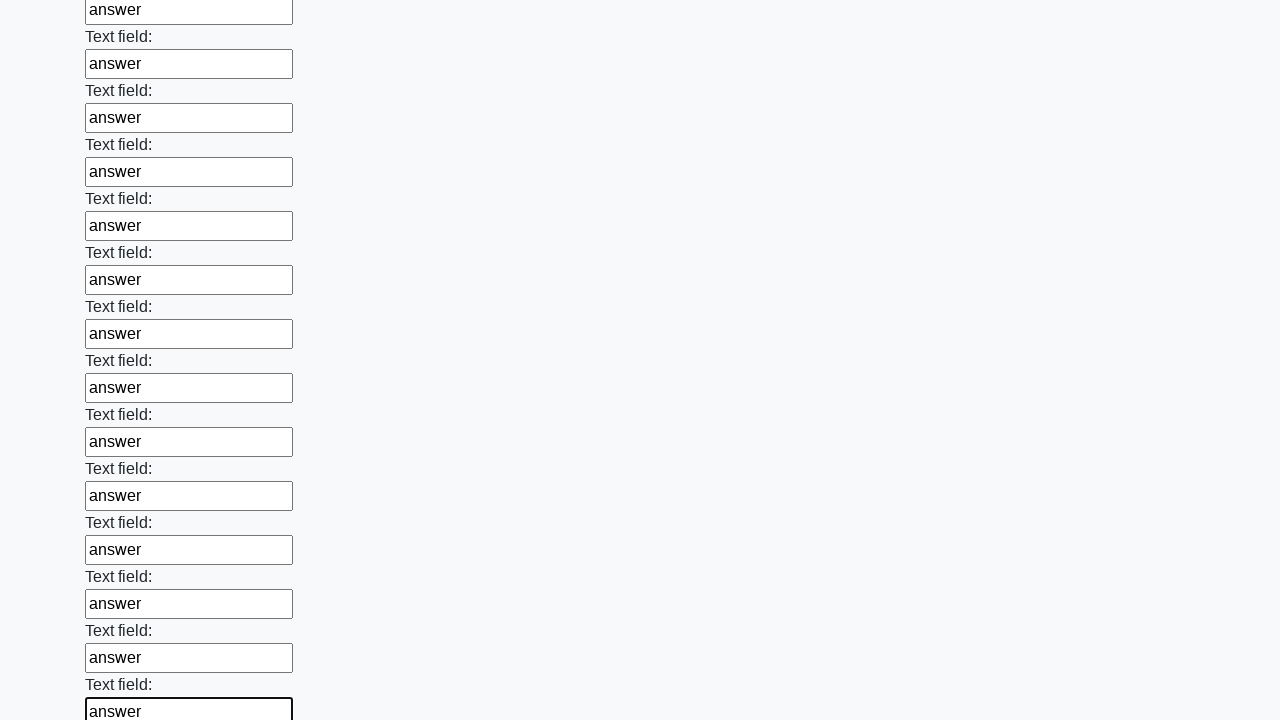

Filled a text input field with 'answer' on input[type='text'] >> nth=51
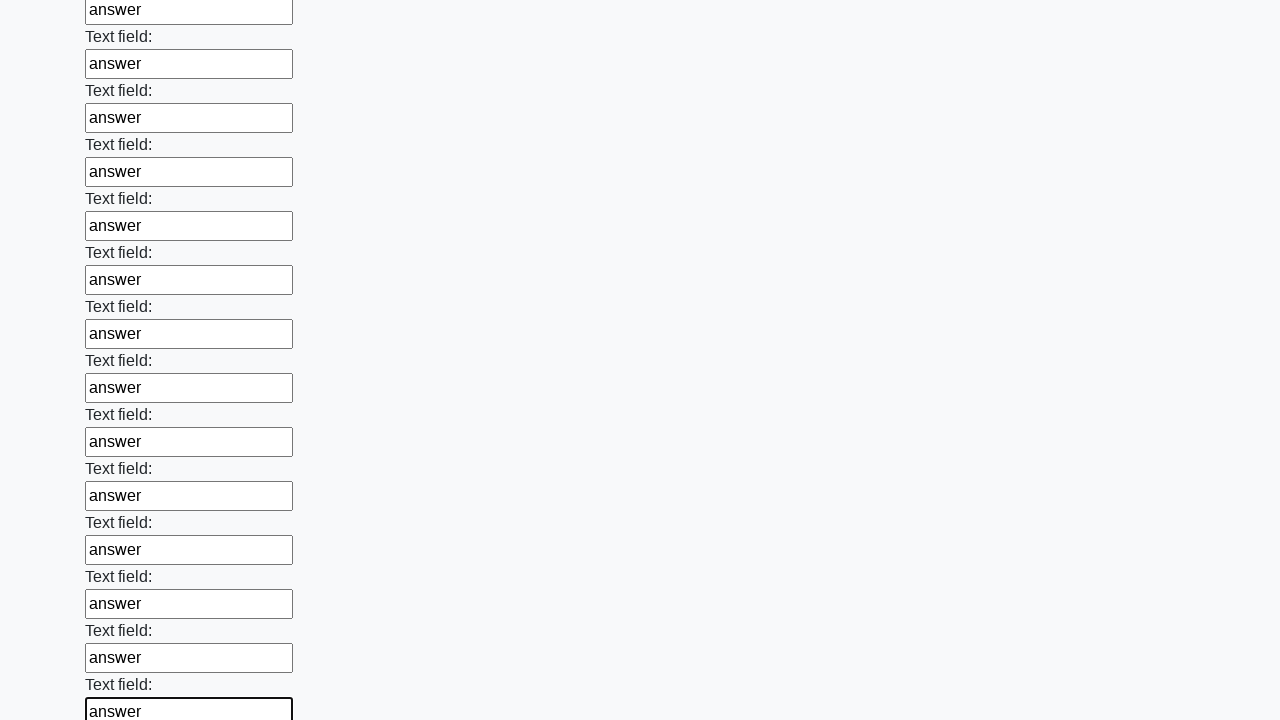

Filled a text input field with 'answer' on input[type='text'] >> nth=52
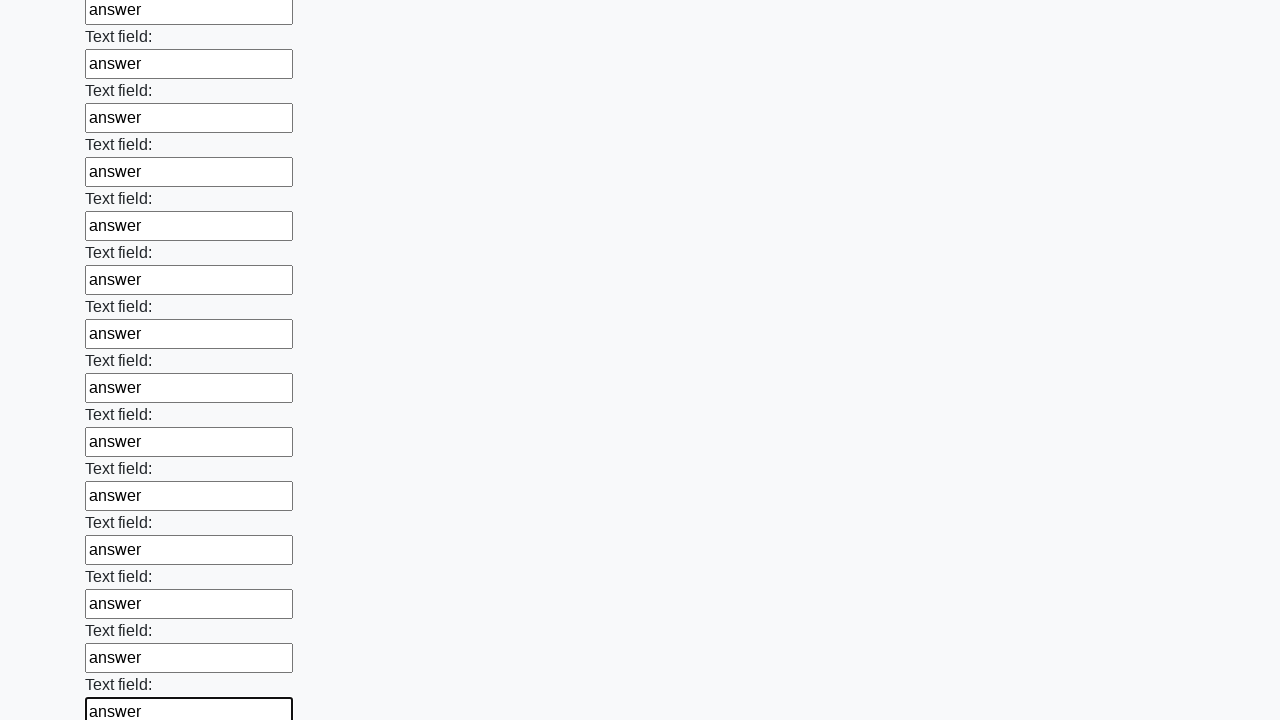

Filled a text input field with 'answer' on input[type='text'] >> nth=53
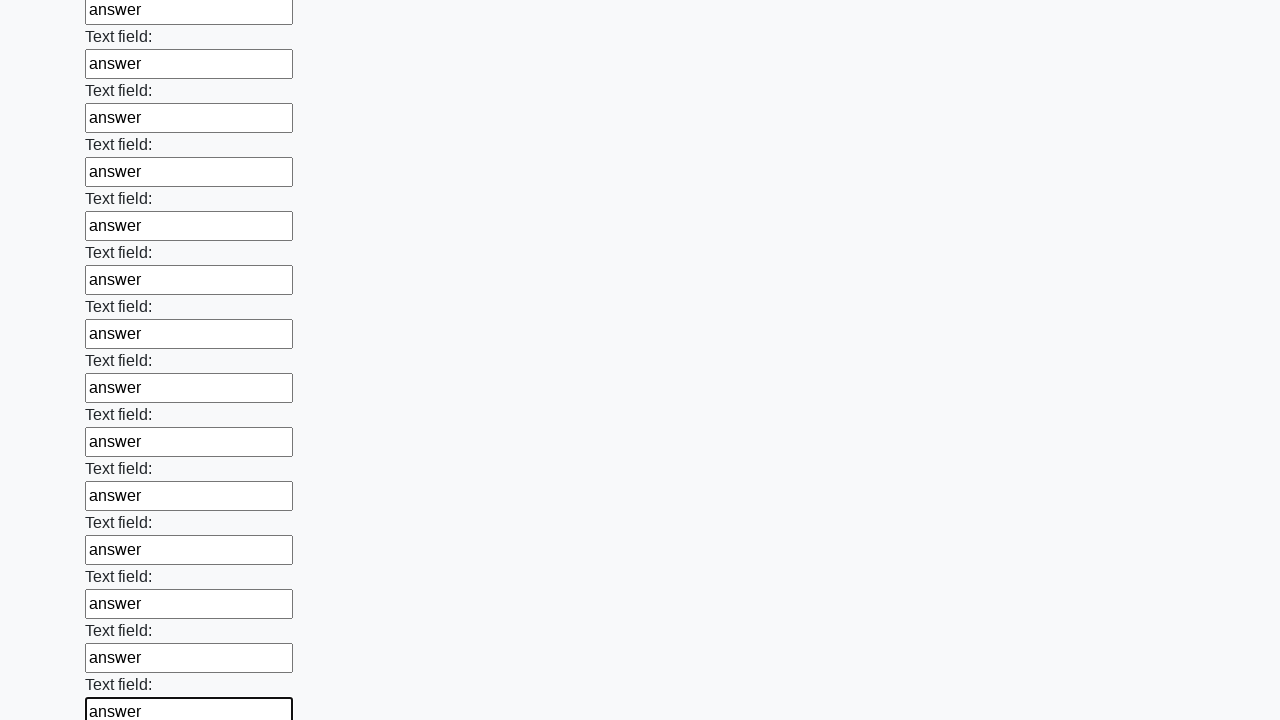

Filled a text input field with 'answer' on input[type='text'] >> nth=54
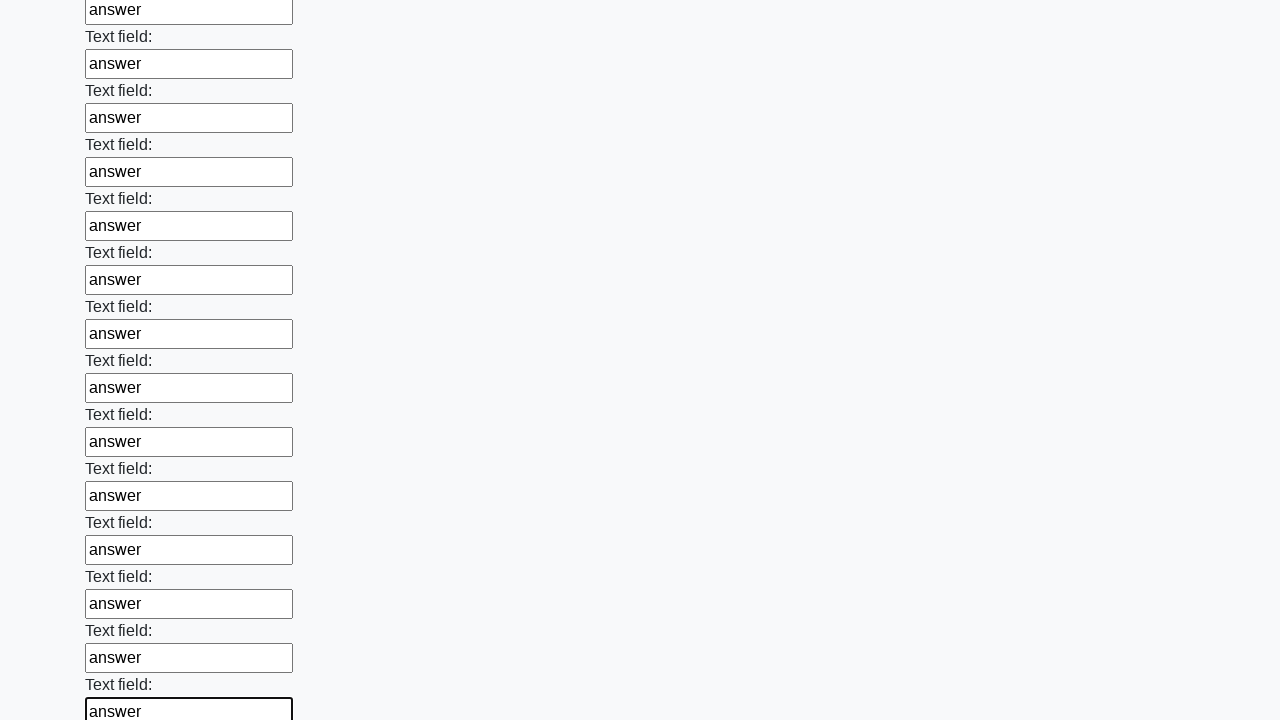

Filled a text input field with 'answer' on input[type='text'] >> nth=55
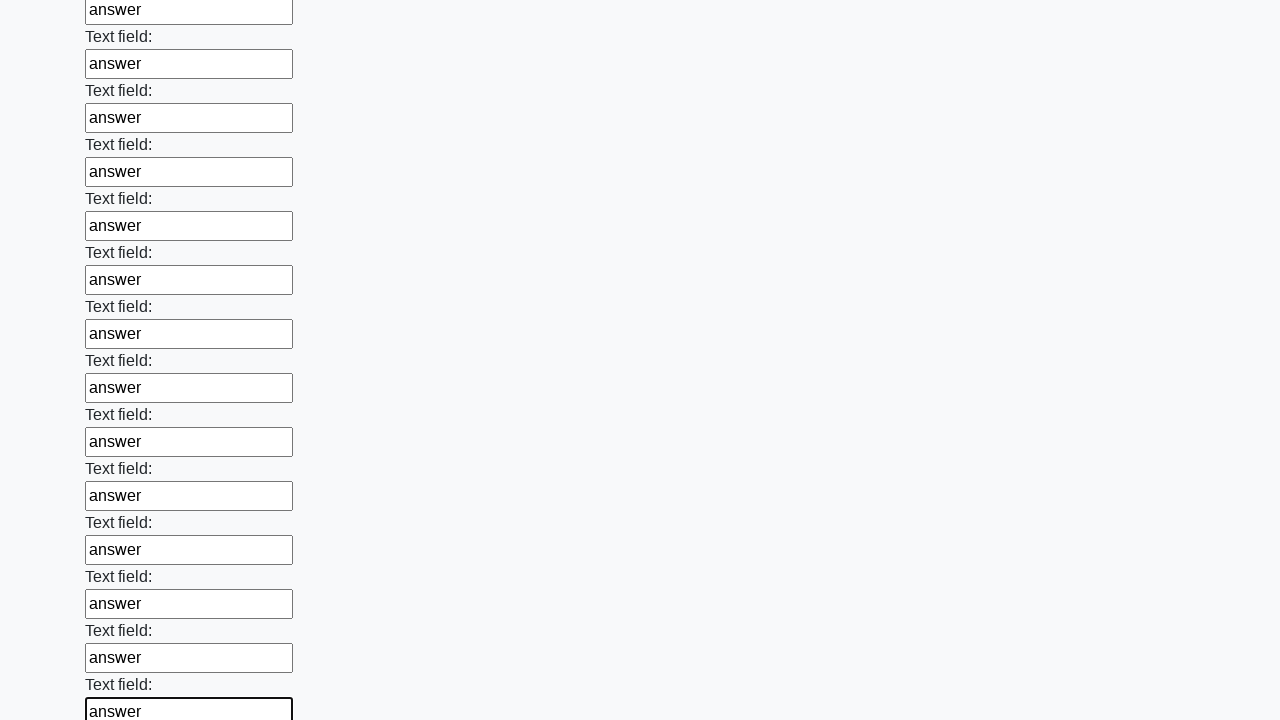

Filled a text input field with 'answer' on input[type='text'] >> nth=56
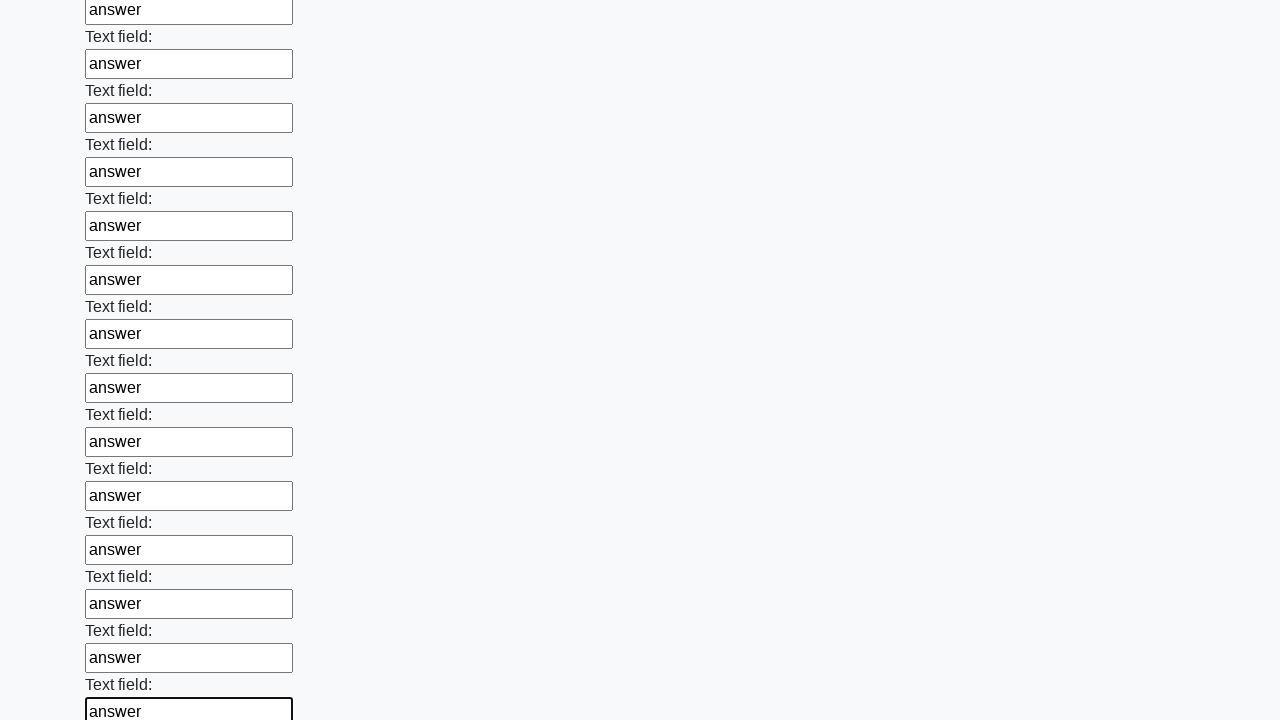

Filled a text input field with 'answer' on input[type='text'] >> nth=57
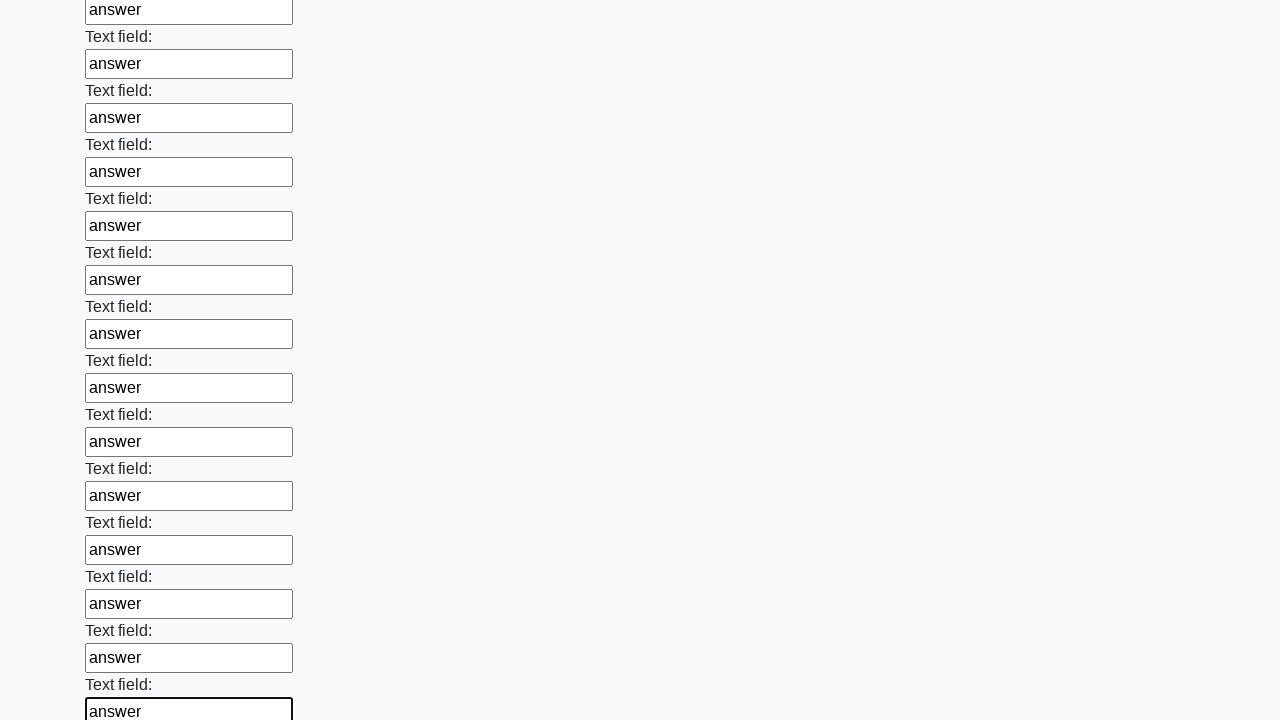

Filled a text input field with 'answer' on input[type='text'] >> nth=58
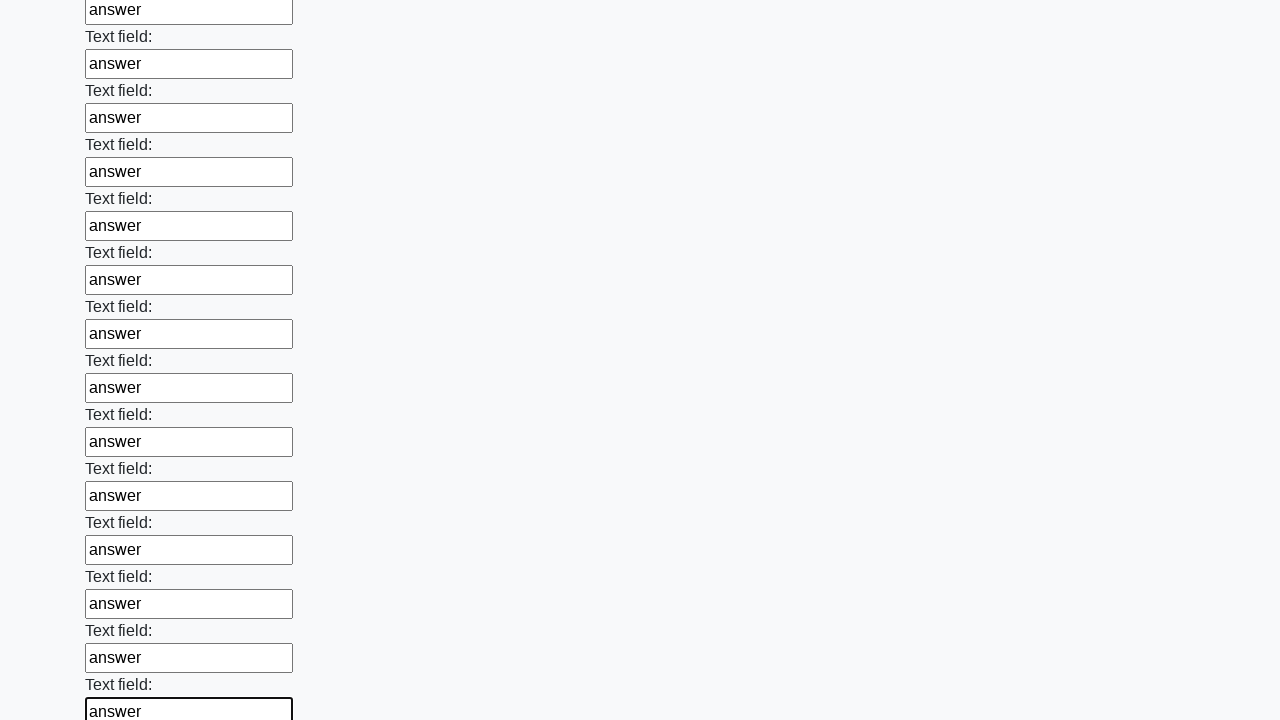

Filled a text input field with 'answer' on input[type='text'] >> nth=59
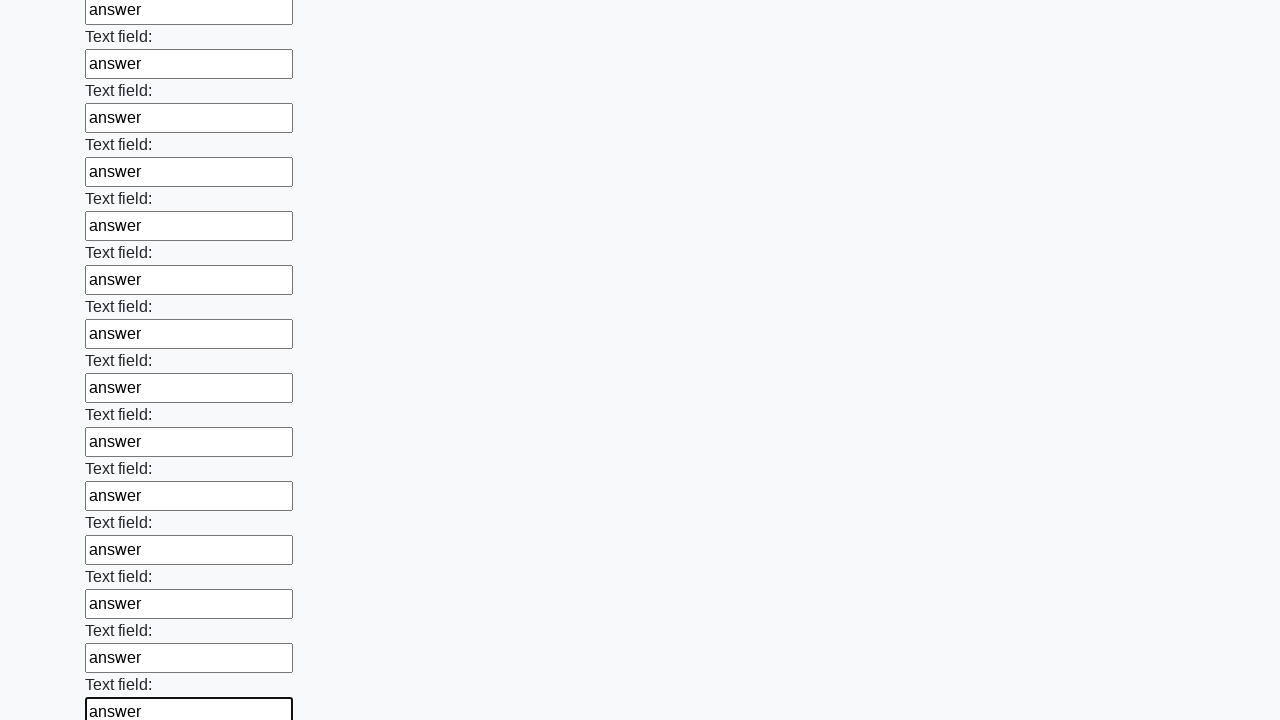

Filled a text input field with 'answer' on input[type='text'] >> nth=60
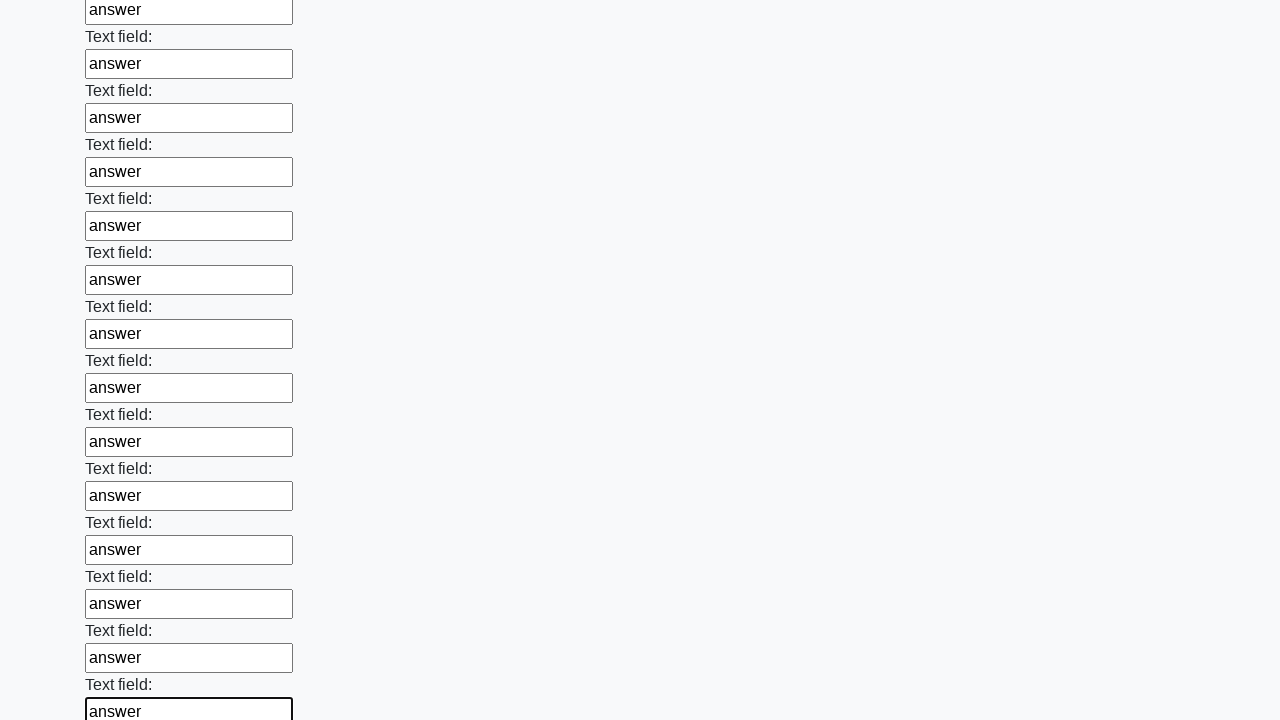

Filled a text input field with 'answer' on input[type='text'] >> nth=61
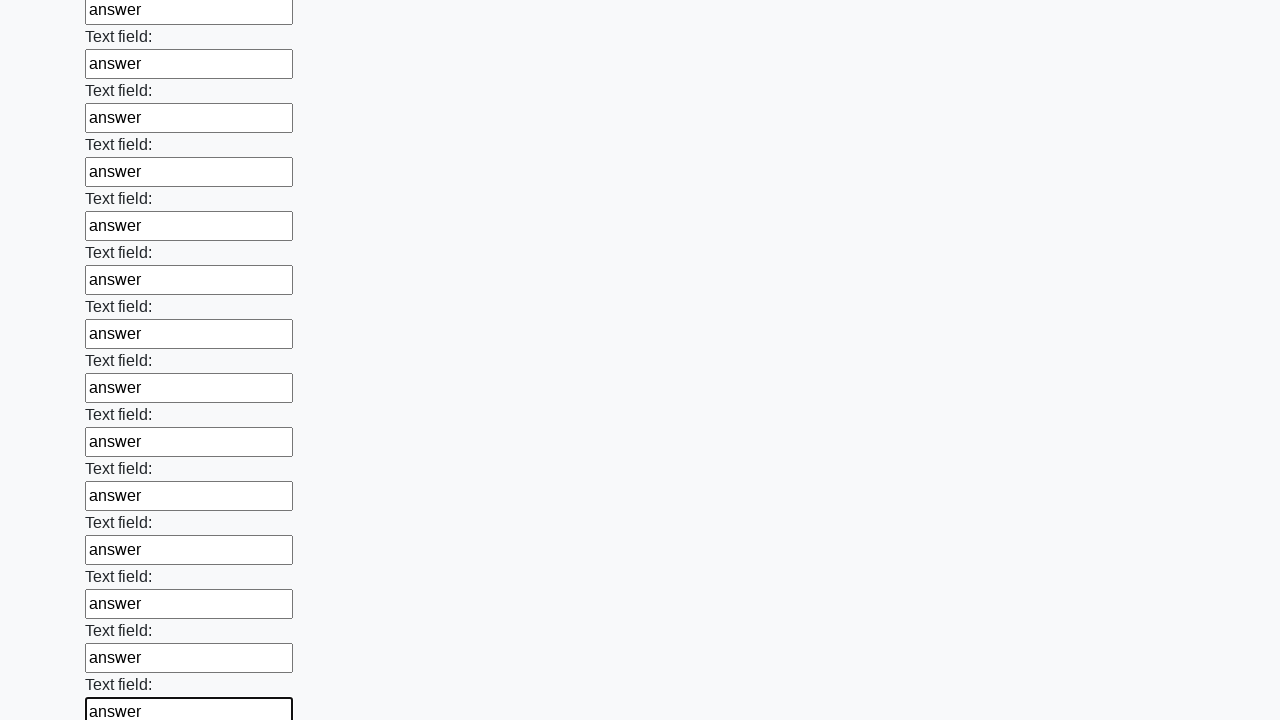

Filled a text input field with 'answer' on input[type='text'] >> nth=62
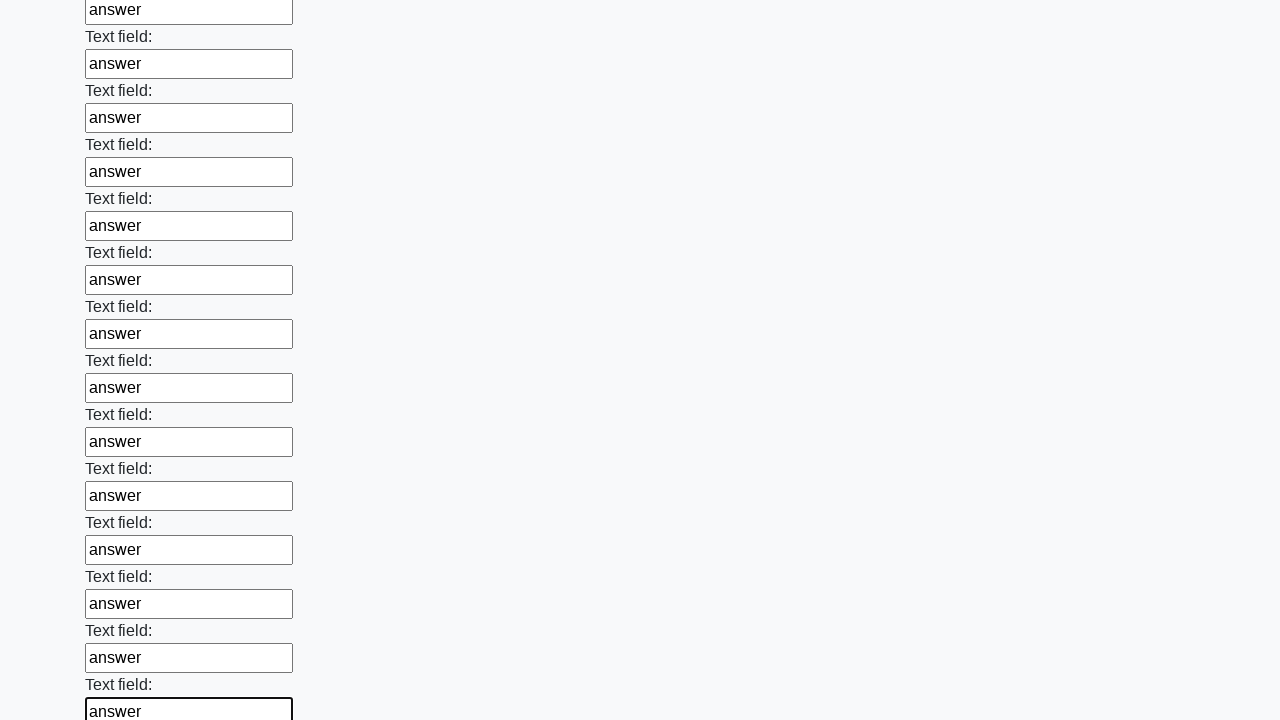

Filled a text input field with 'answer' on input[type='text'] >> nth=63
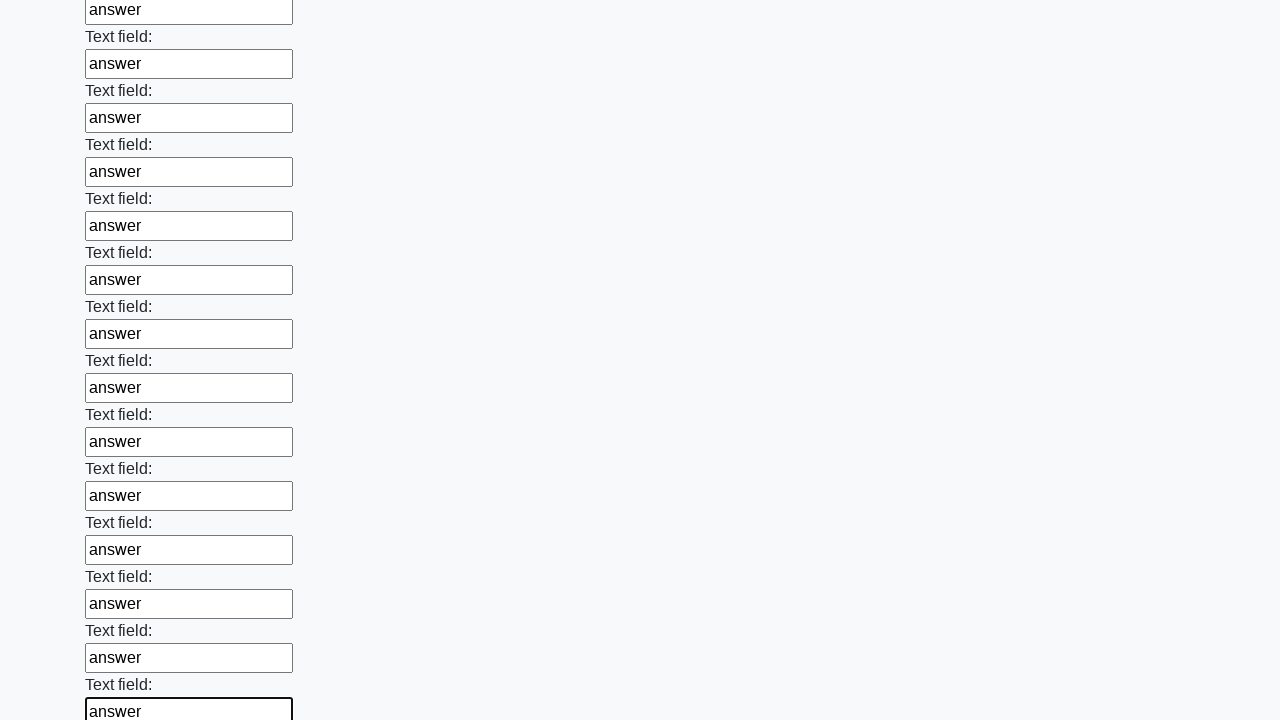

Filled a text input field with 'answer' on input[type='text'] >> nth=64
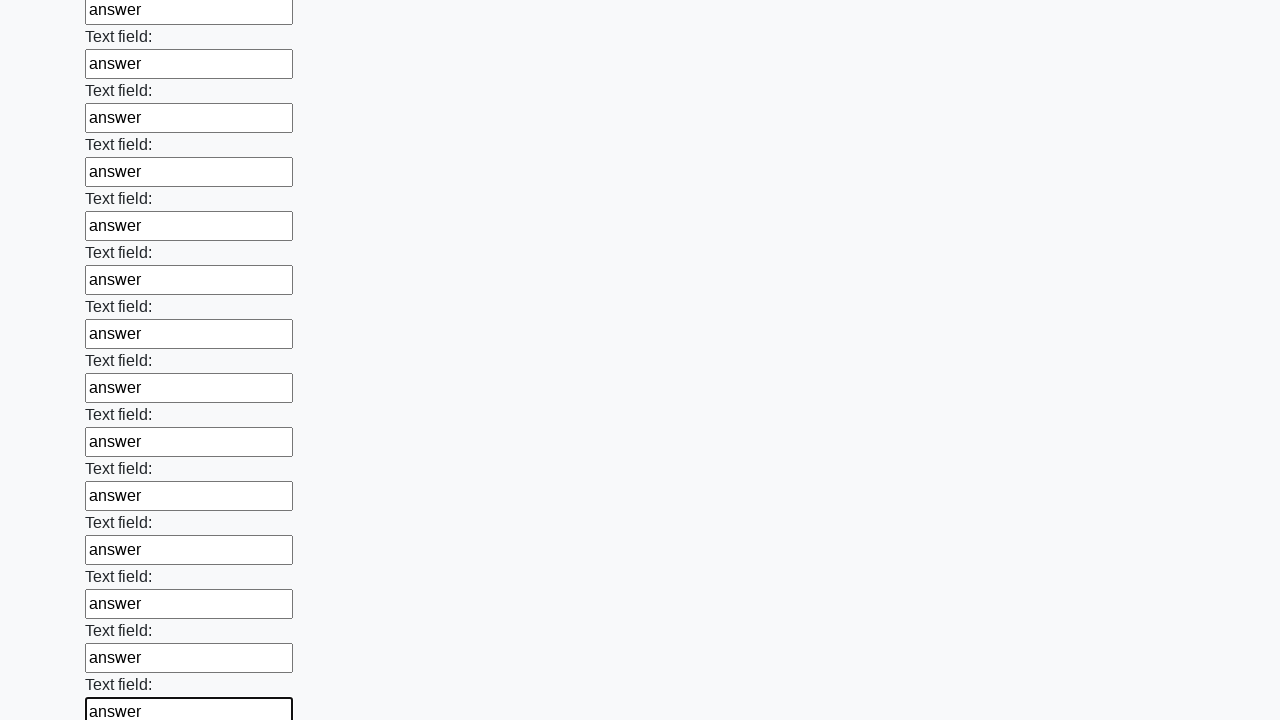

Filled a text input field with 'answer' on input[type='text'] >> nth=65
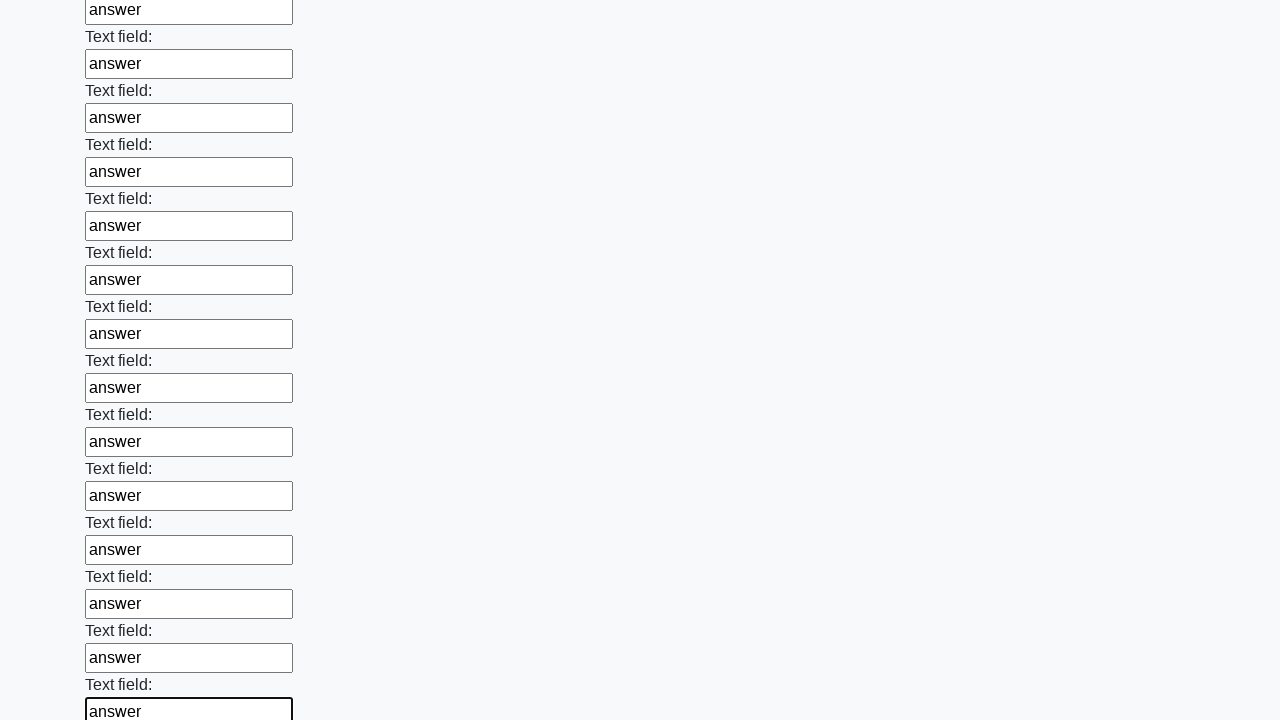

Filled a text input field with 'answer' on input[type='text'] >> nth=66
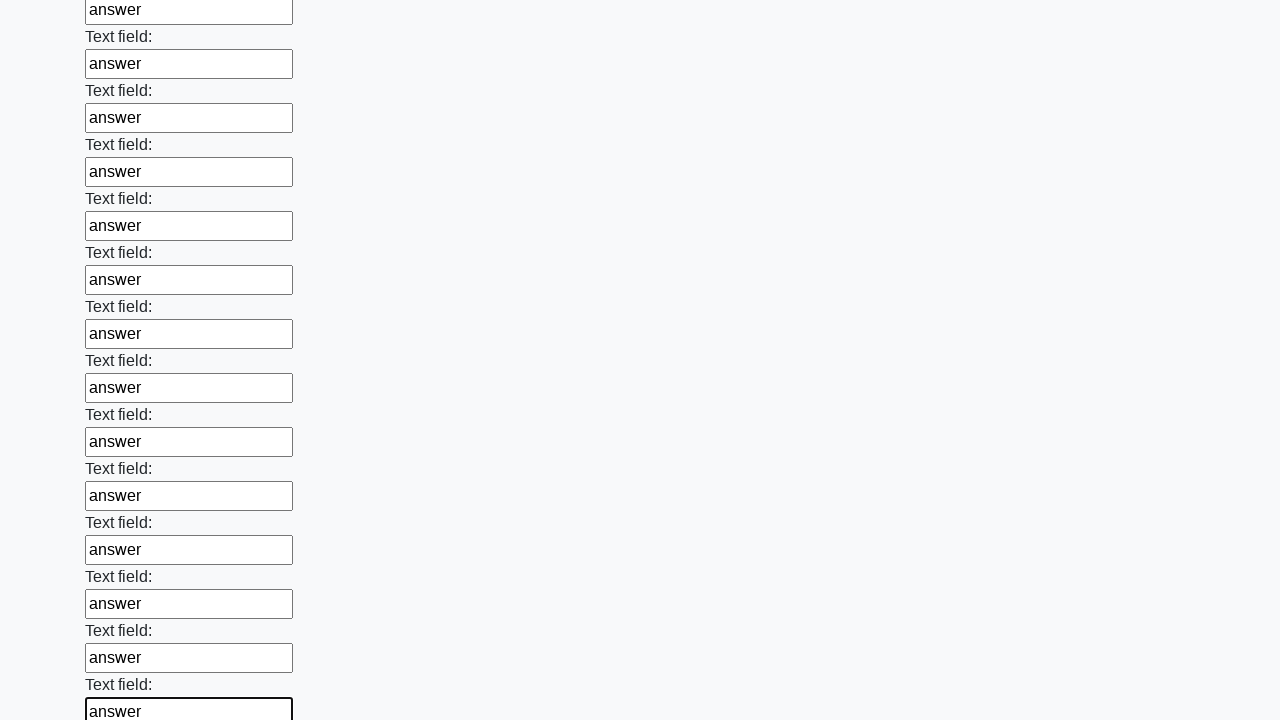

Filled a text input field with 'answer' on input[type='text'] >> nth=67
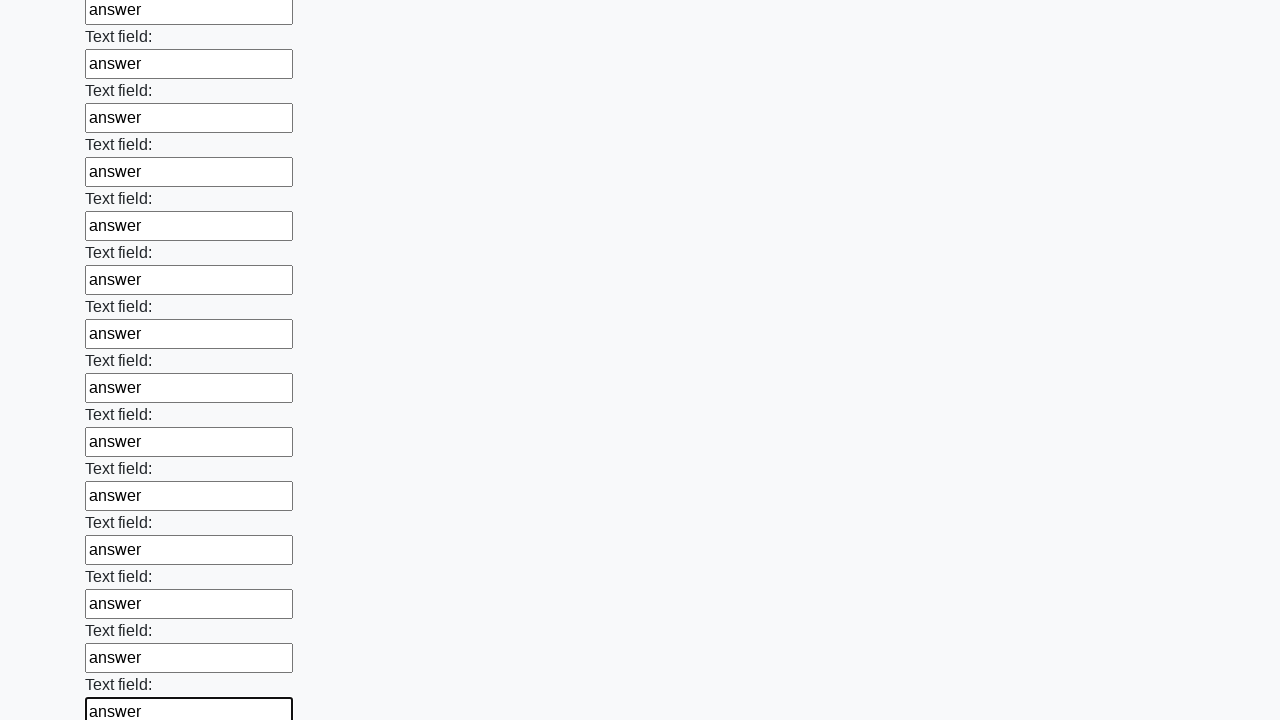

Filled a text input field with 'answer' on input[type='text'] >> nth=68
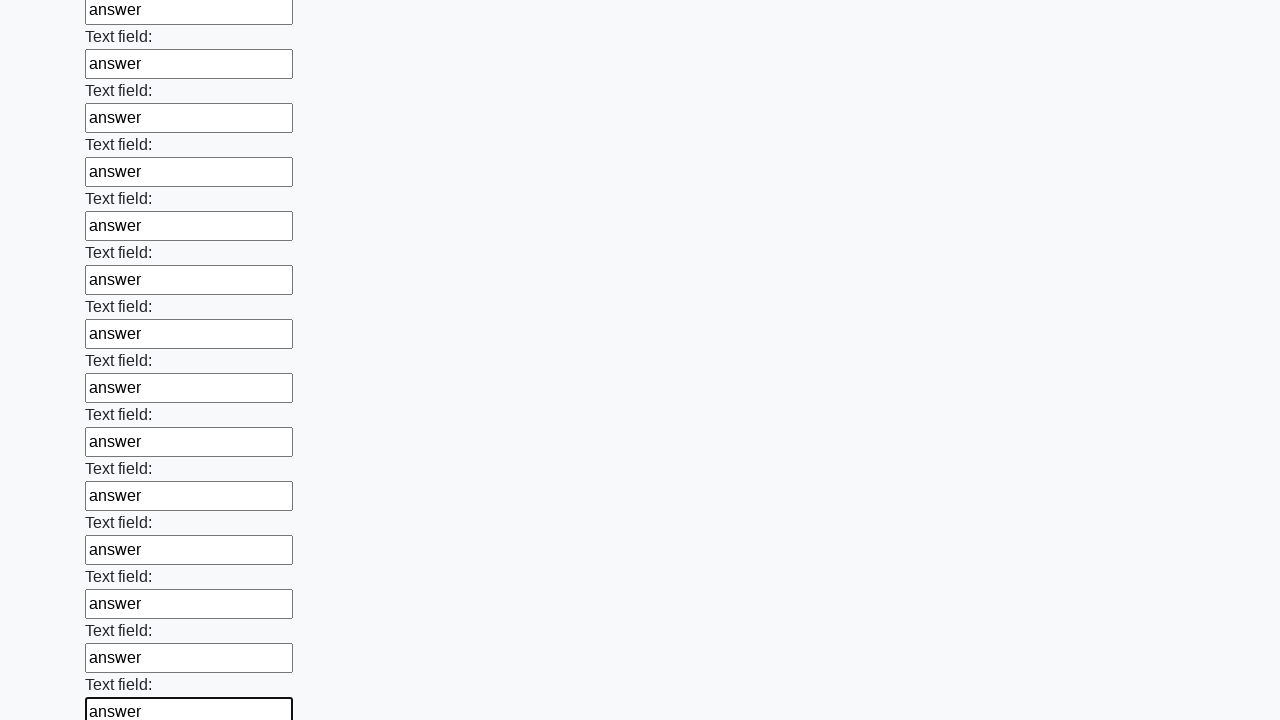

Filled a text input field with 'answer' on input[type='text'] >> nth=69
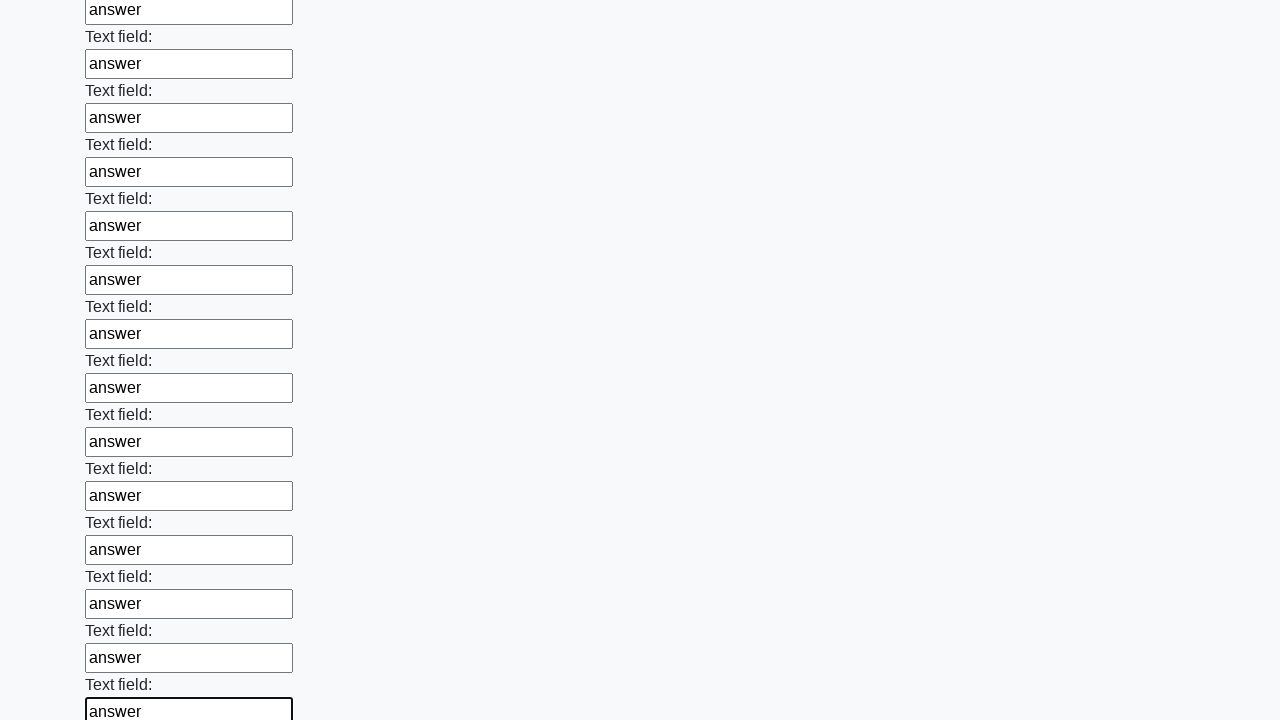

Filled a text input field with 'answer' on input[type='text'] >> nth=70
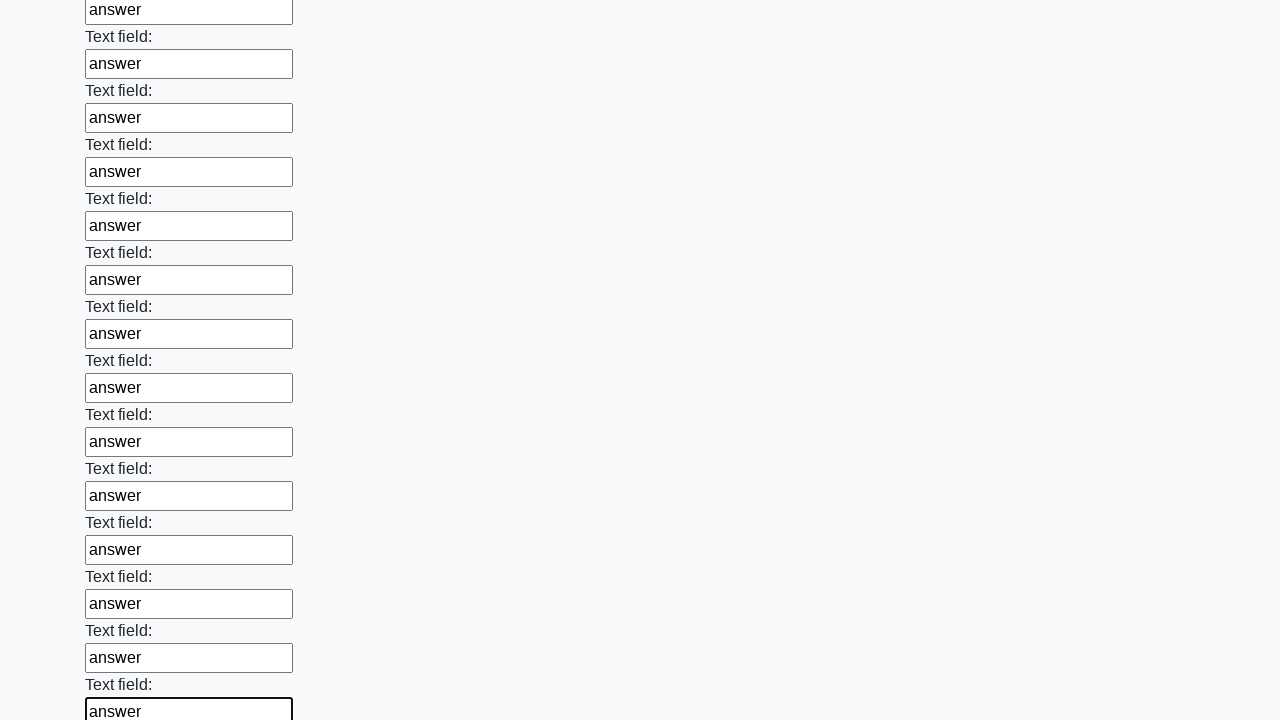

Filled a text input field with 'answer' on input[type='text'] >> nth=71
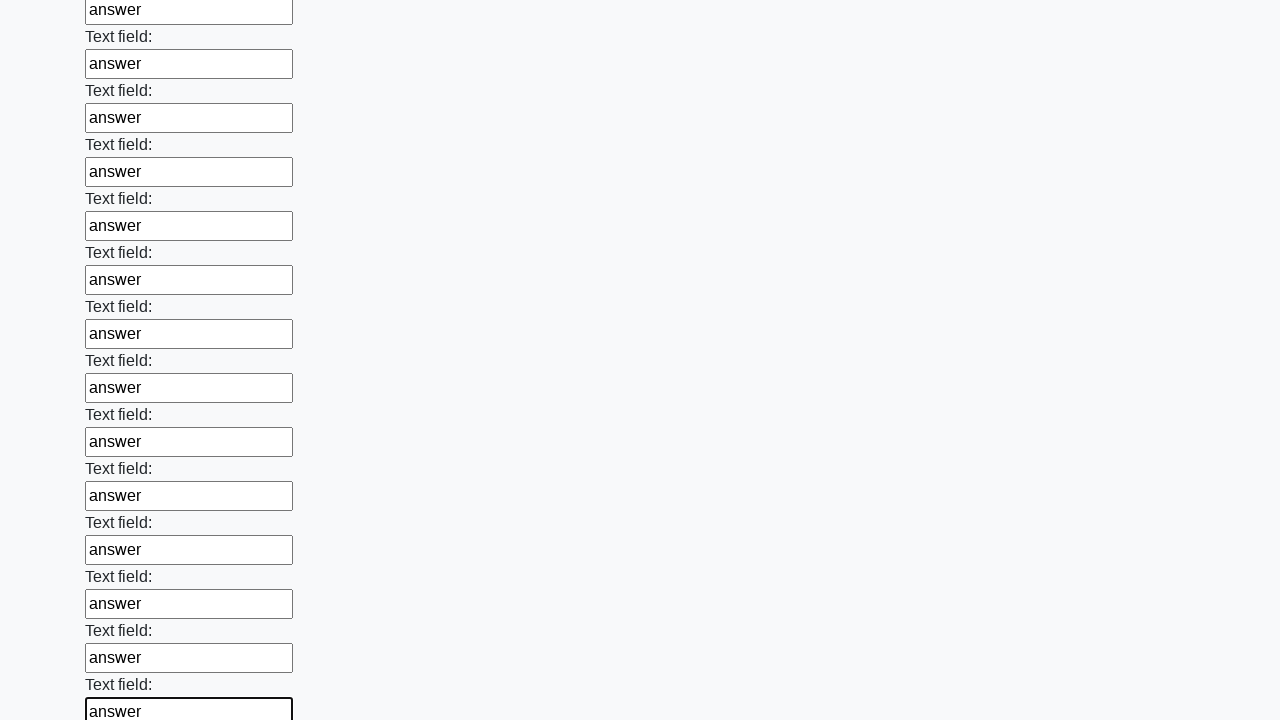

Filled a text input field with 'answer' on input[type='text'] >> nth=72
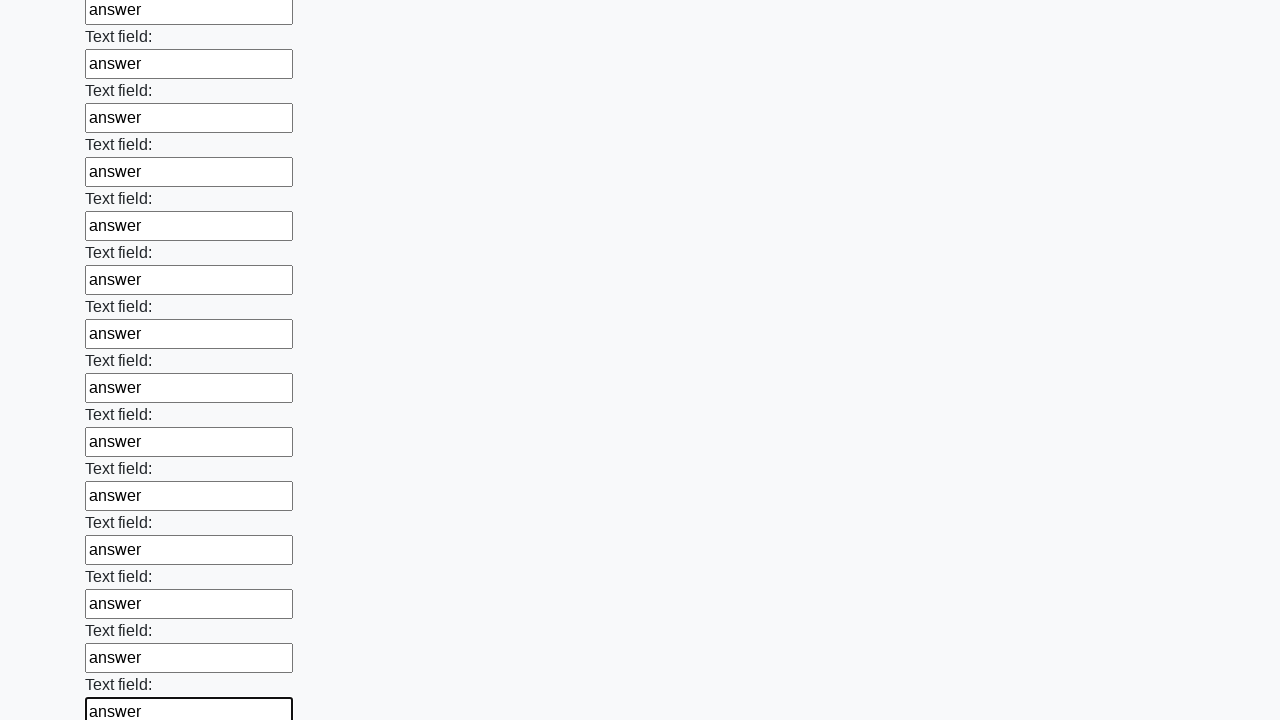

Filled a text input field with 'answer' on input[type='text'] >> nth=73
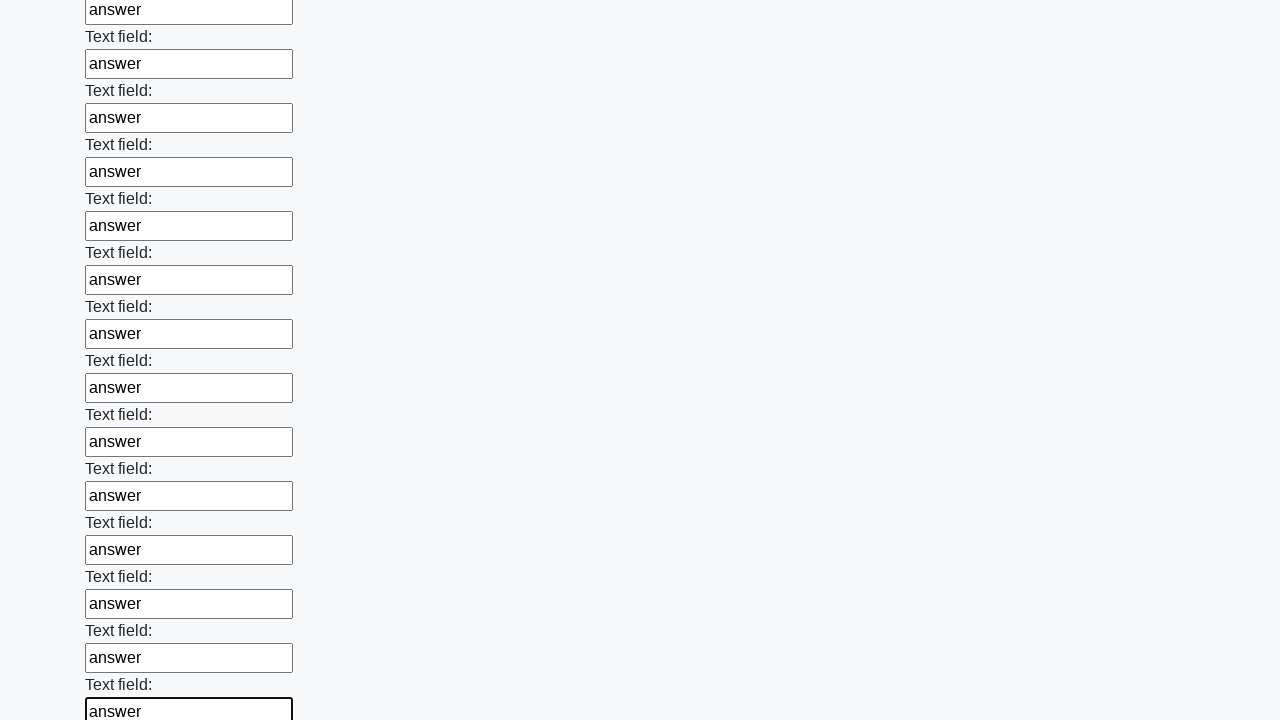

Filled a text input field with 'answer' on input[type='text'] >> nth=74
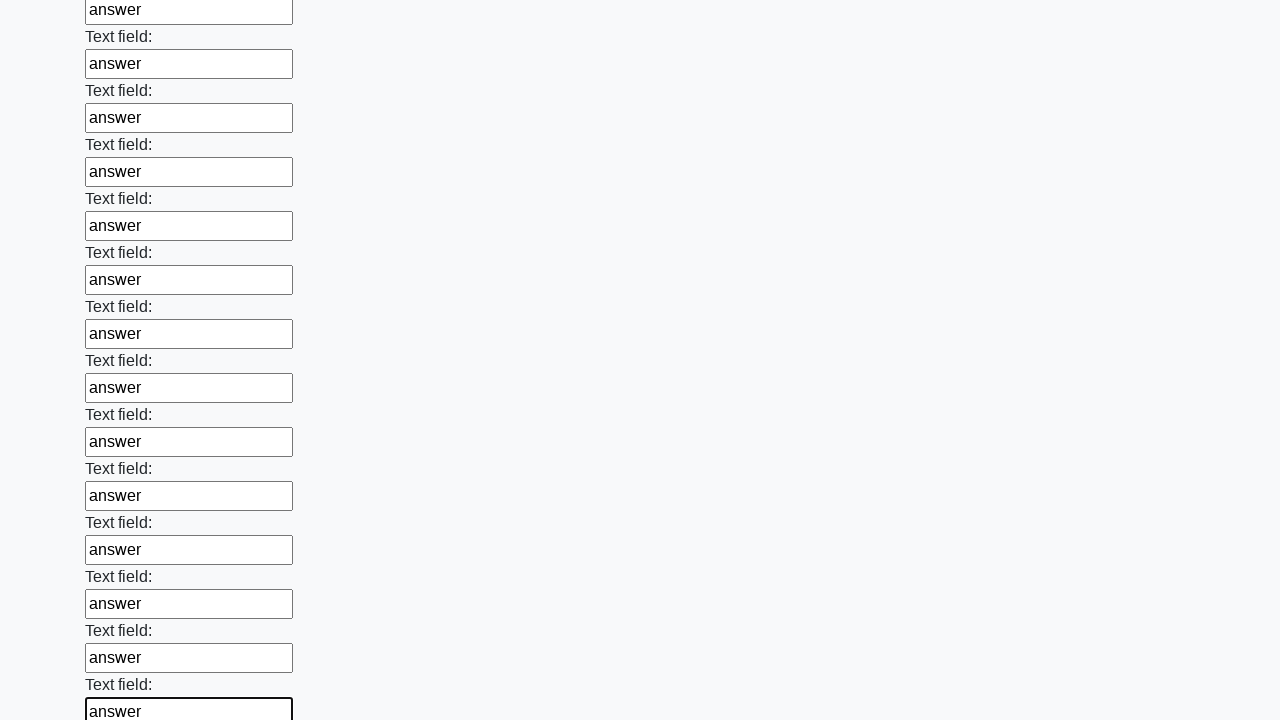

Filled a text input field with 'answer' on input[type='text'] >> nth=75
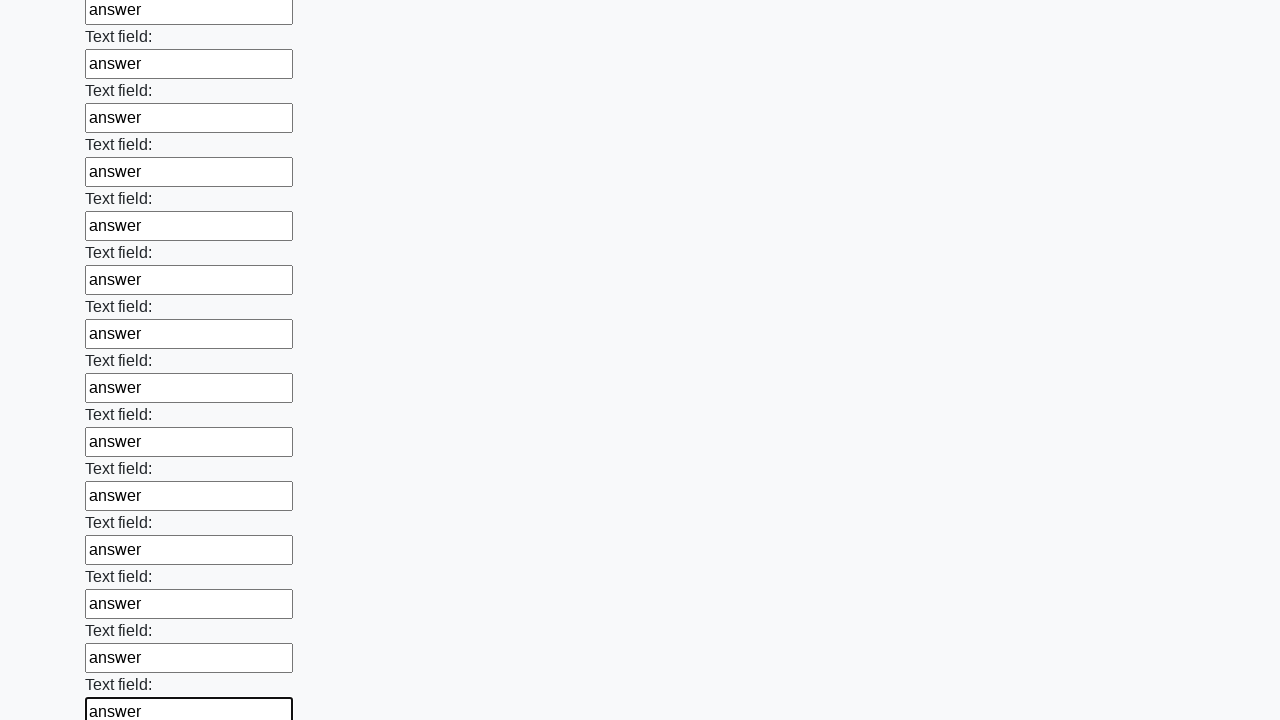

Filled a text input field with 'answer' on input[type='text'] >> nth=76
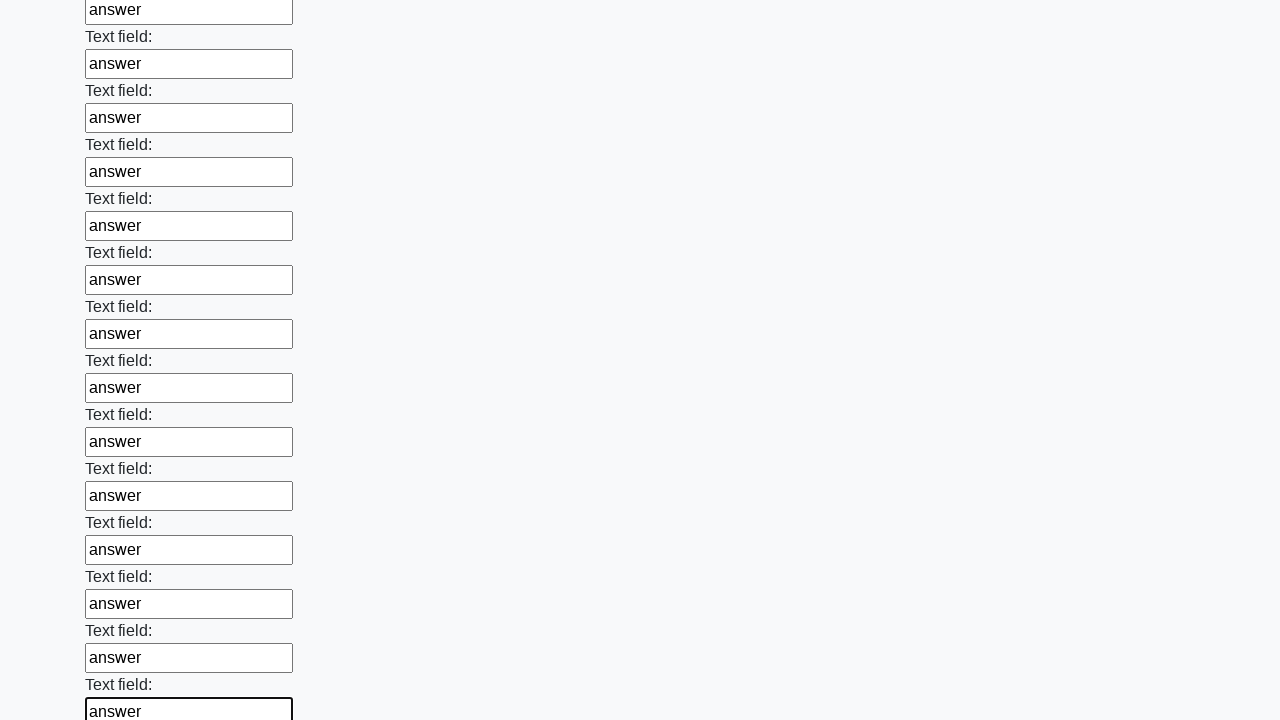

Filled a text input field with 'answer' on input[type='text'] >> nth=77
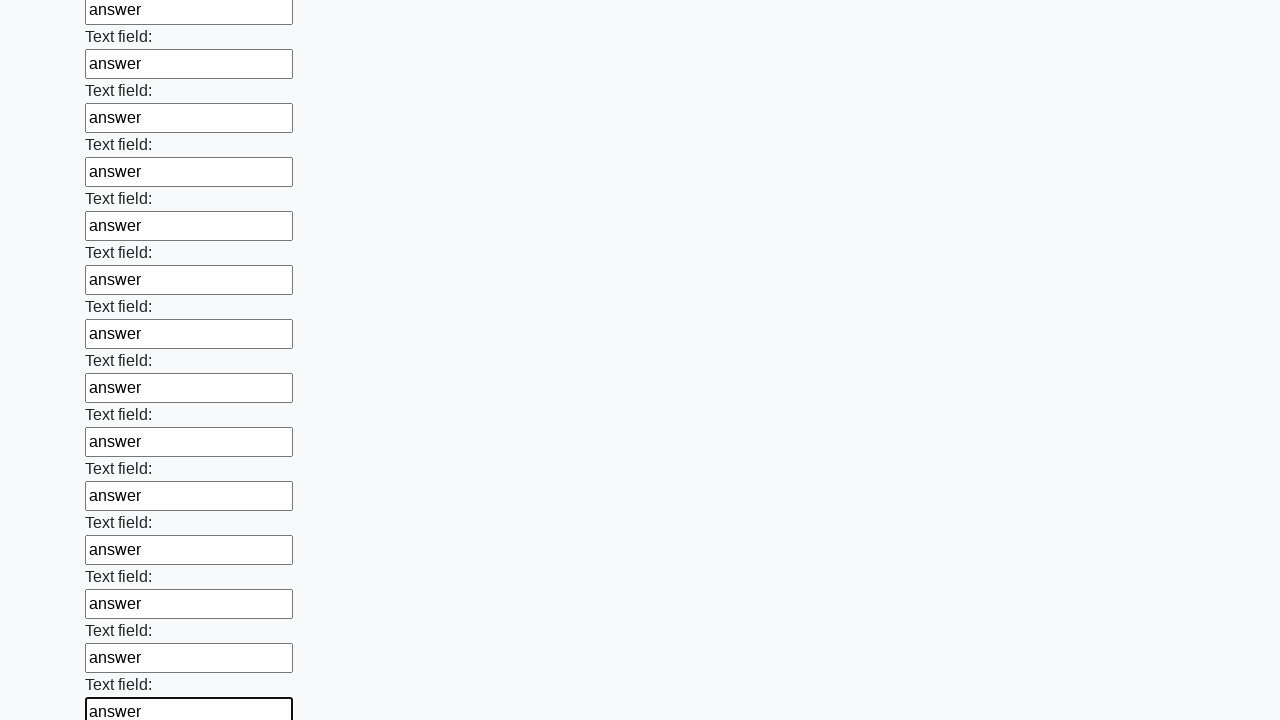

Filled a text input field with 'answer' on input[type='text'] >> nth=78
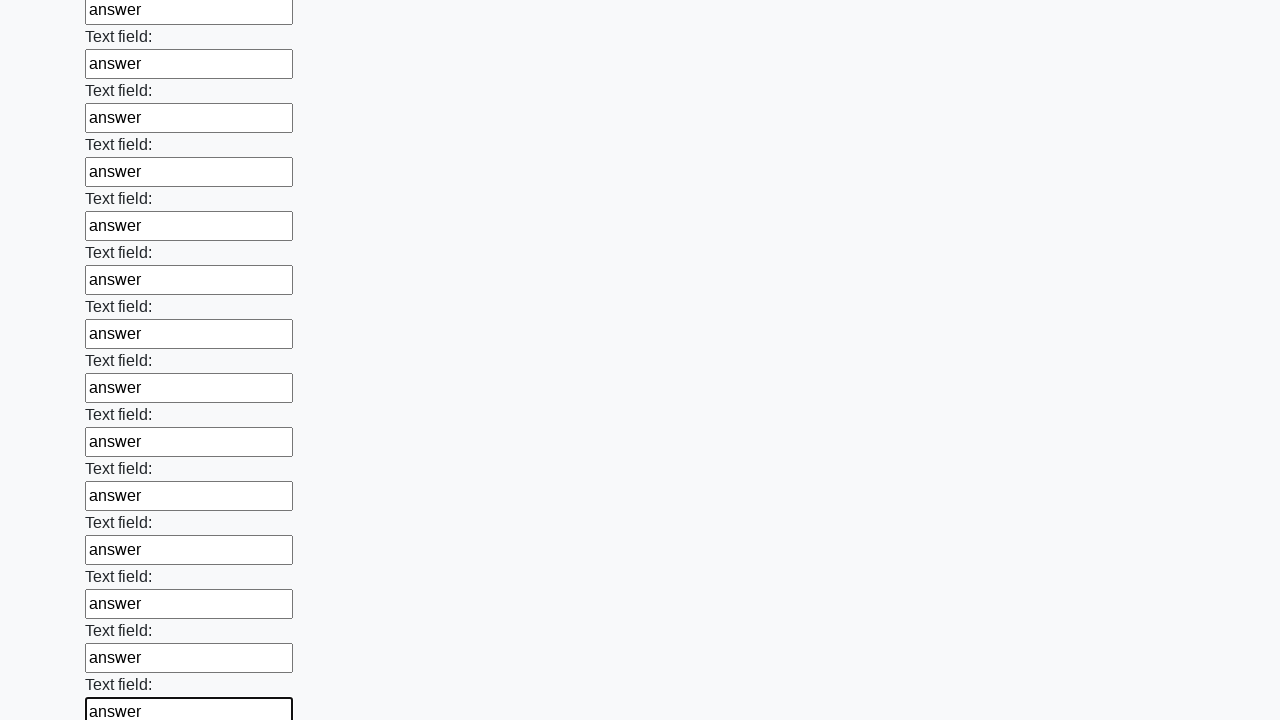

Filled a text input field with 'answer' on input[type='text'] >> nth=79
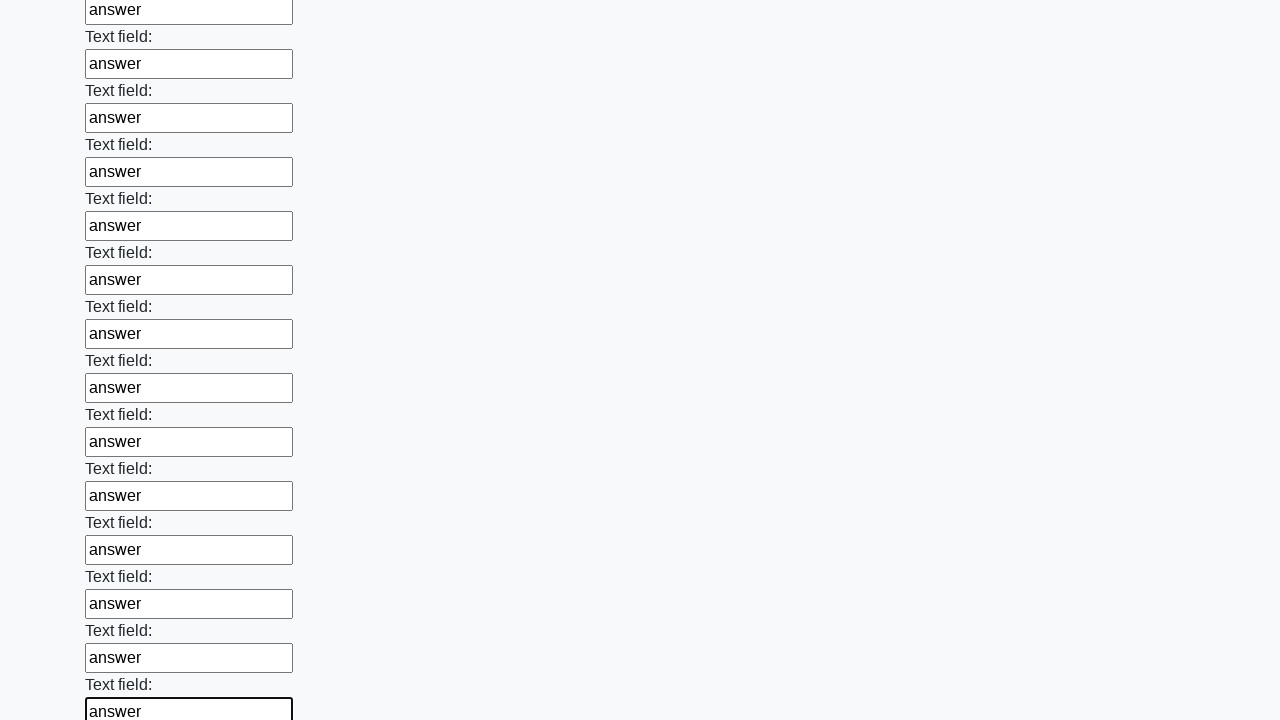

Filled a text input field with 'answer' on input[type='text'] >> nth=80
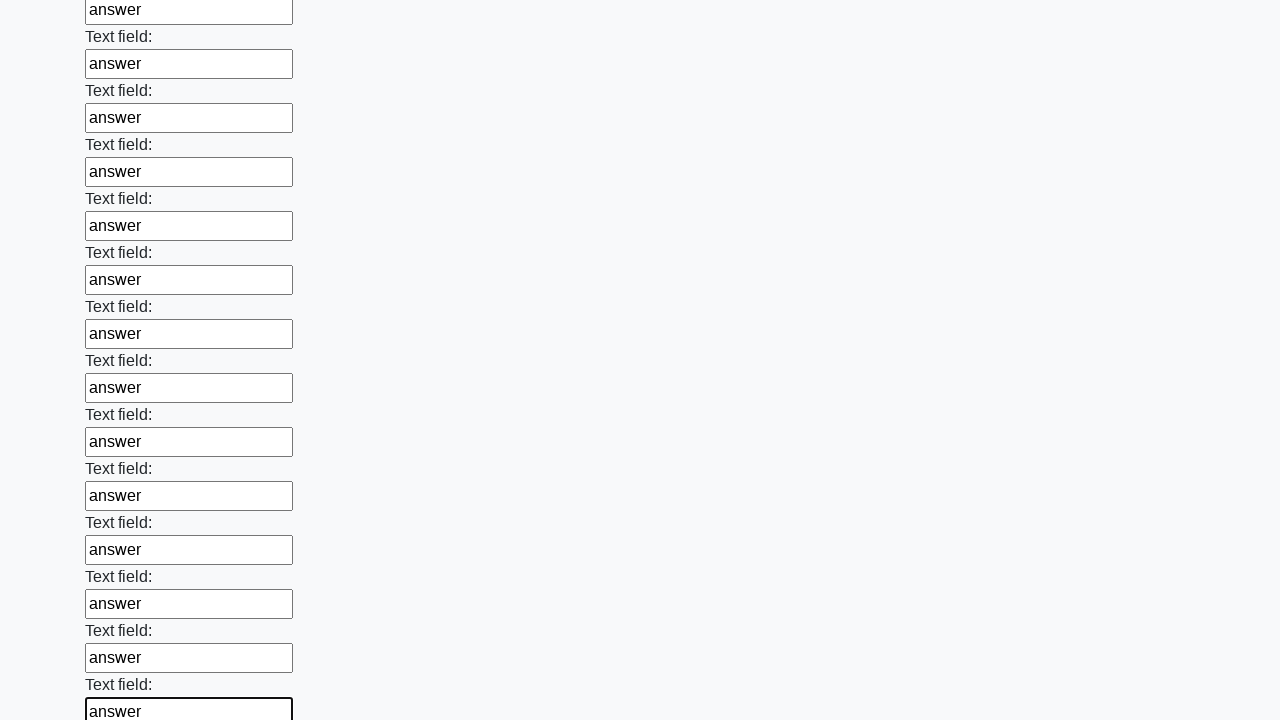

Filled a text input field with 'answer' on input[type='text'] >> nth=81
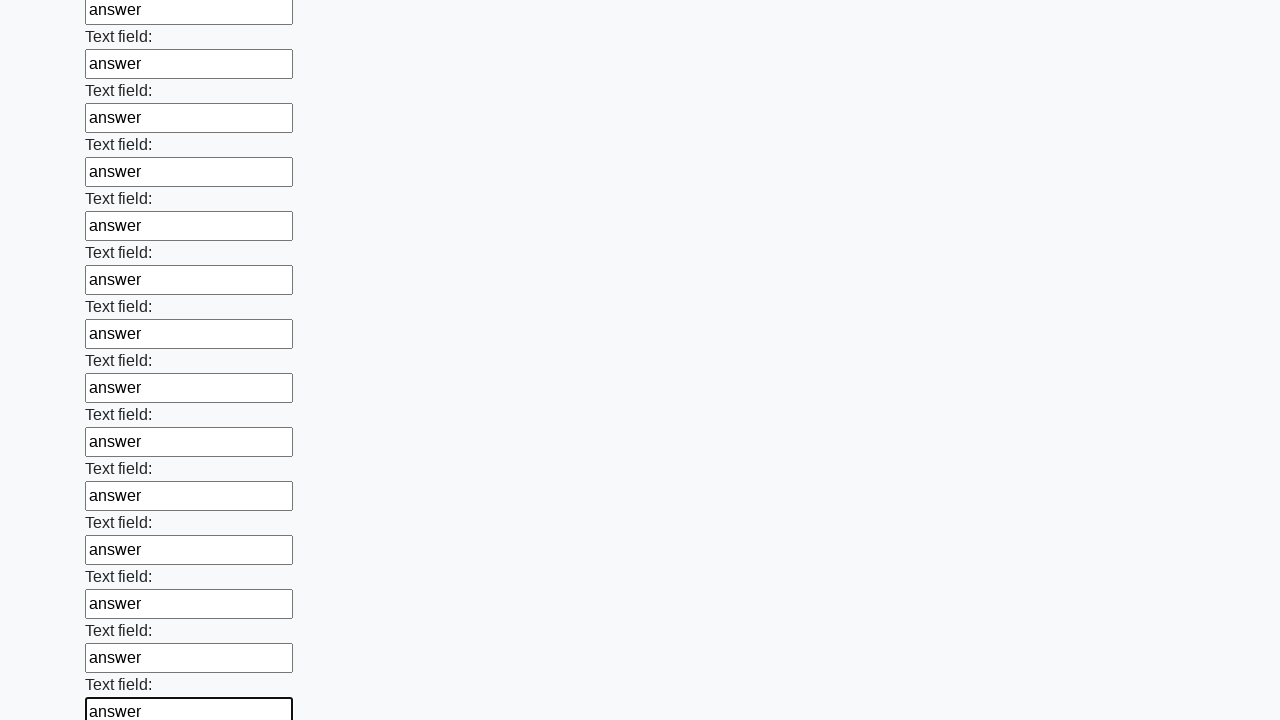

Filled a text input field with 'answer' on input[type='text'] >> nth=82
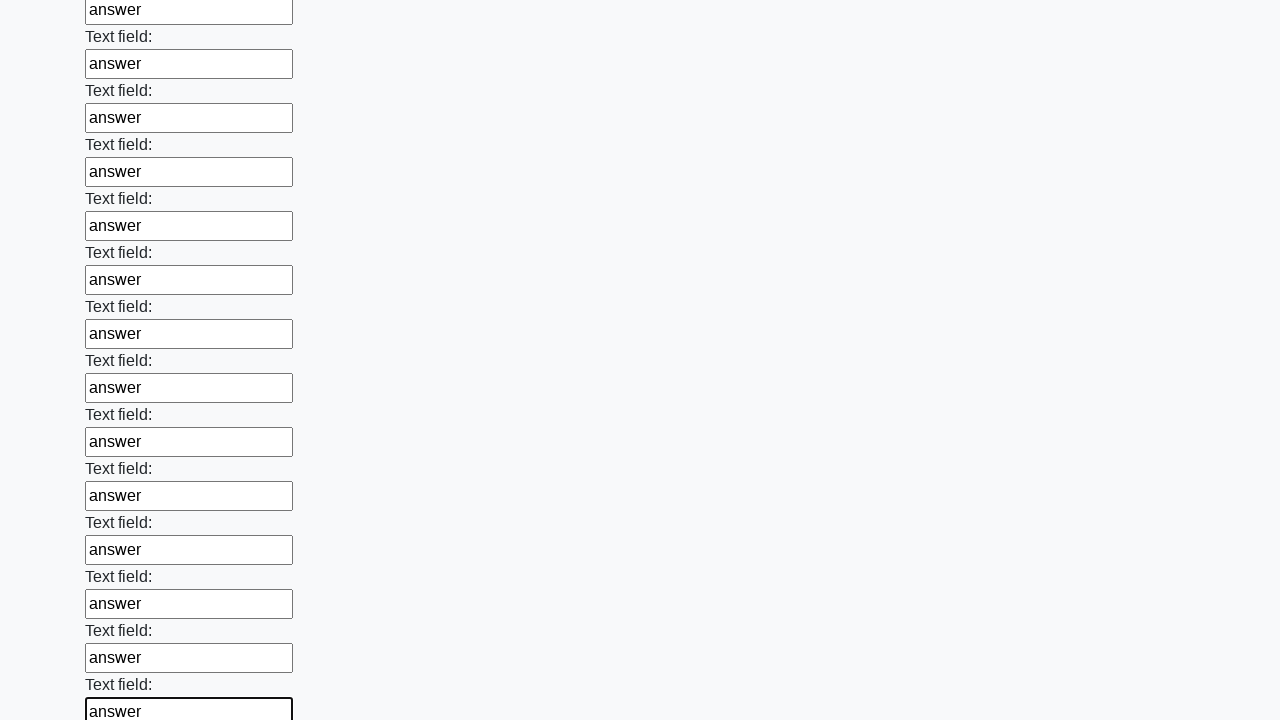

Filled a text input field with 'answer' on input[type='text'] >> nth=83
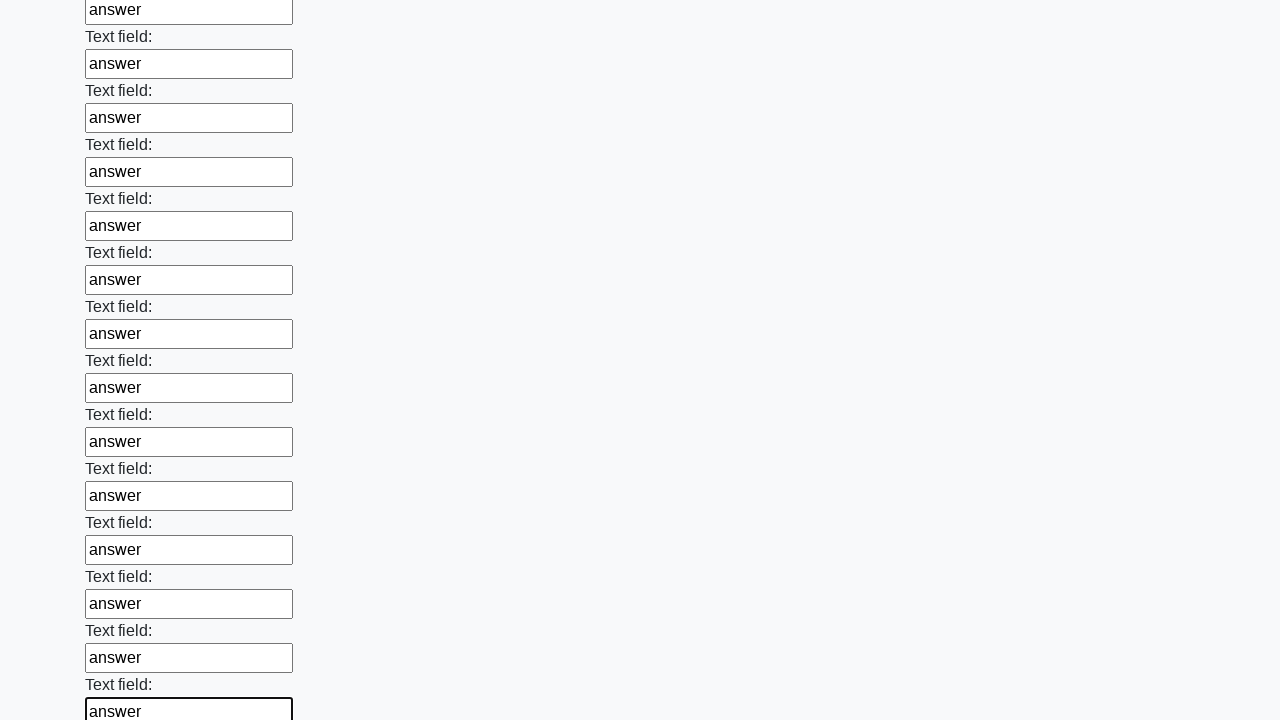

Filled a text input field with 'answer' on input[type='text'] >> nth=84
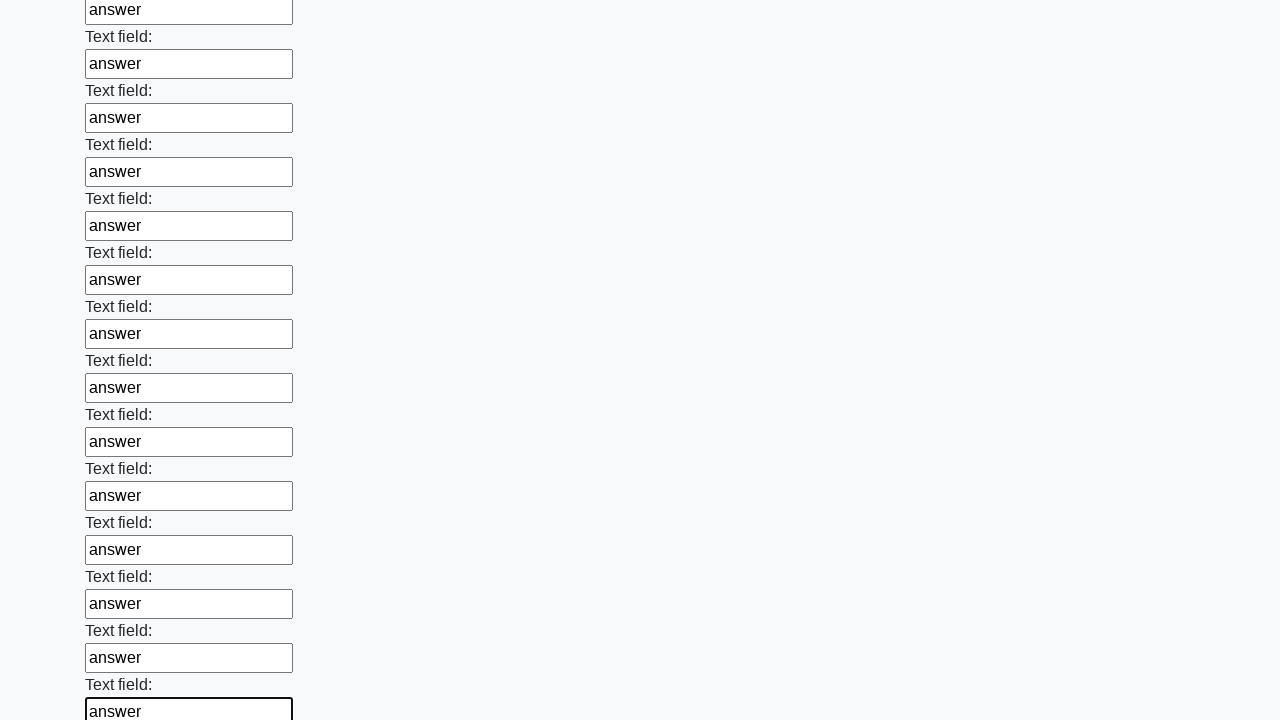

Filled a text input field with 'answer' on input[type='text'] >> nth=85
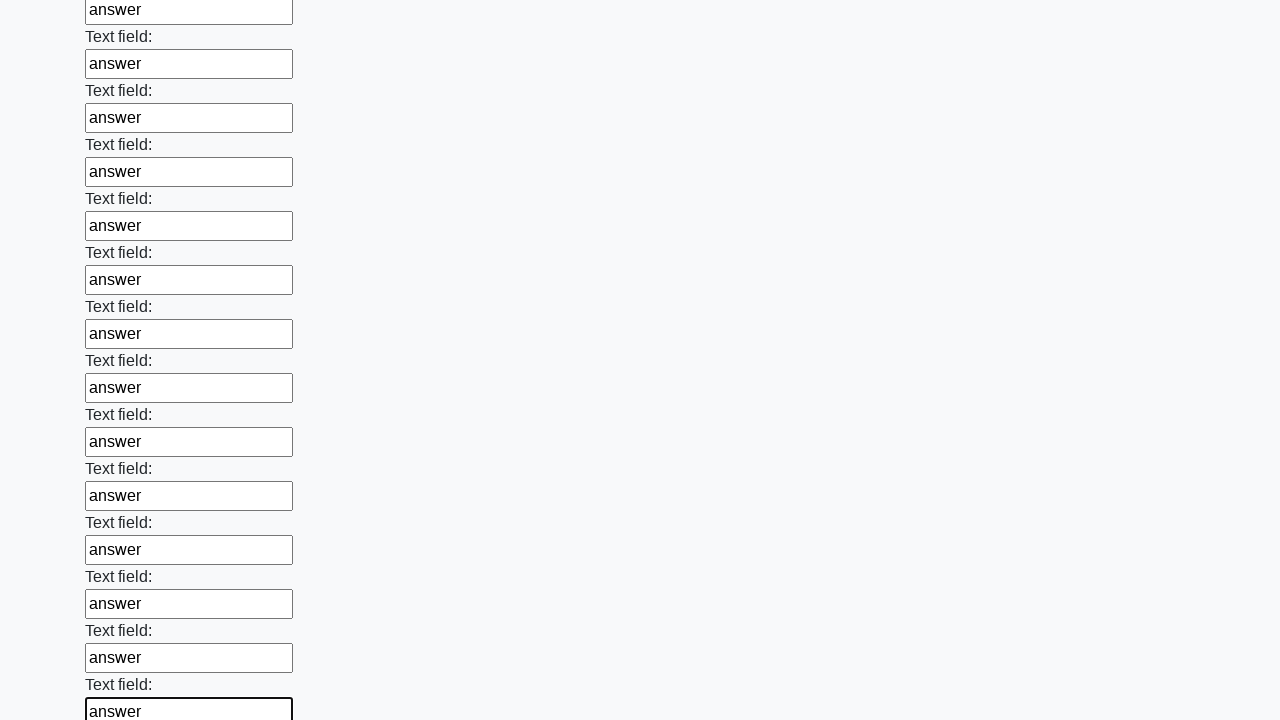

Filled a text input field with 'answer' on input[type='text'] >> nth=86
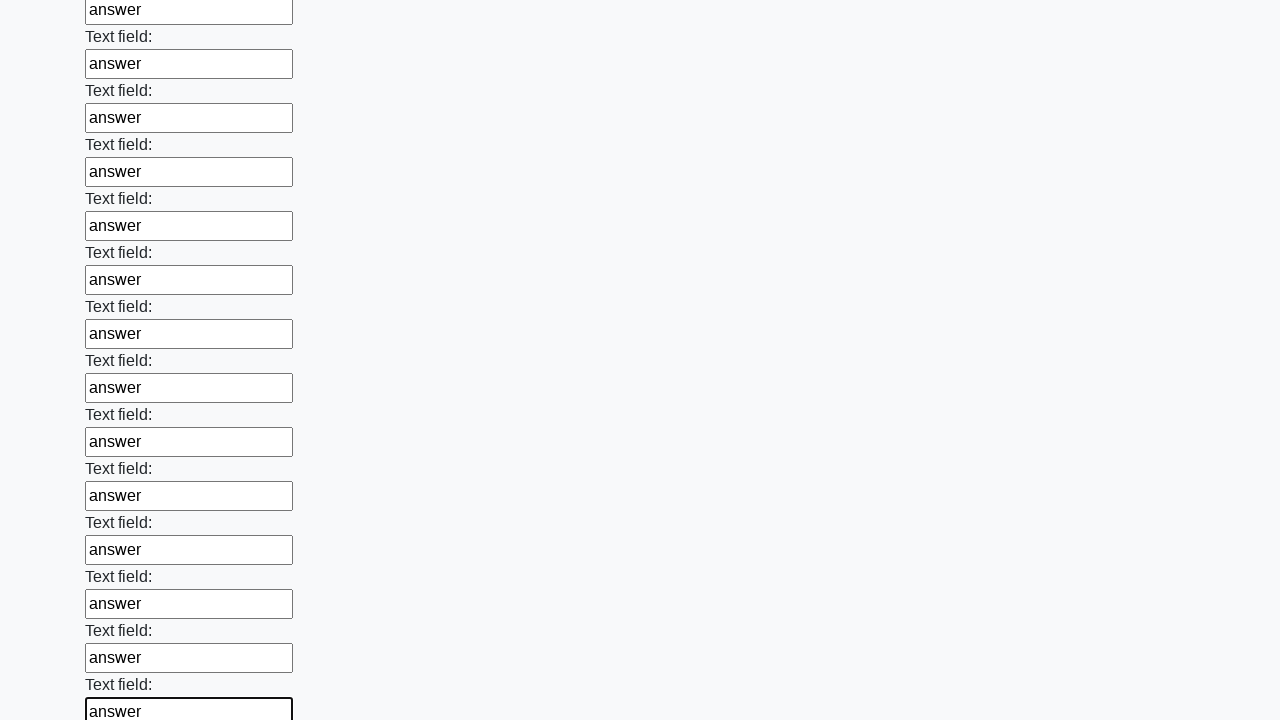

Filled a text input field with 'answer' on input[type='text'] >> nth=87
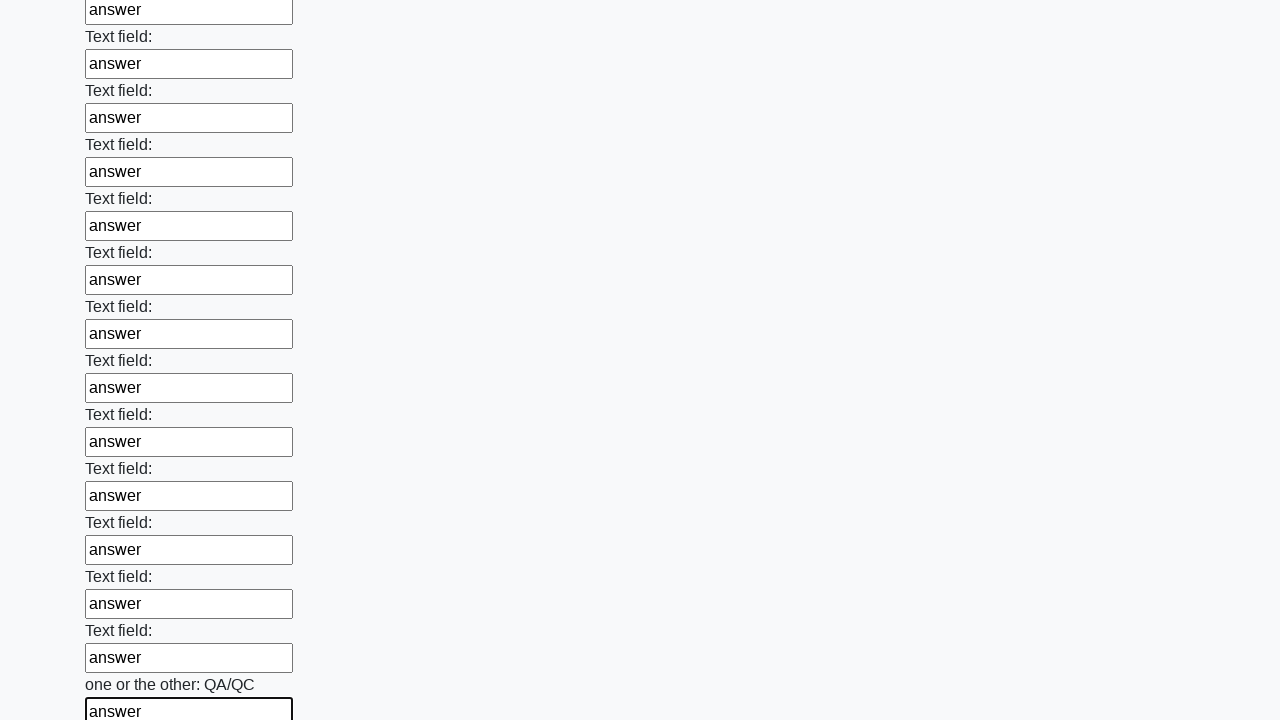

Filled a text input field with 'answer' on input[type='text'] >> nth=88
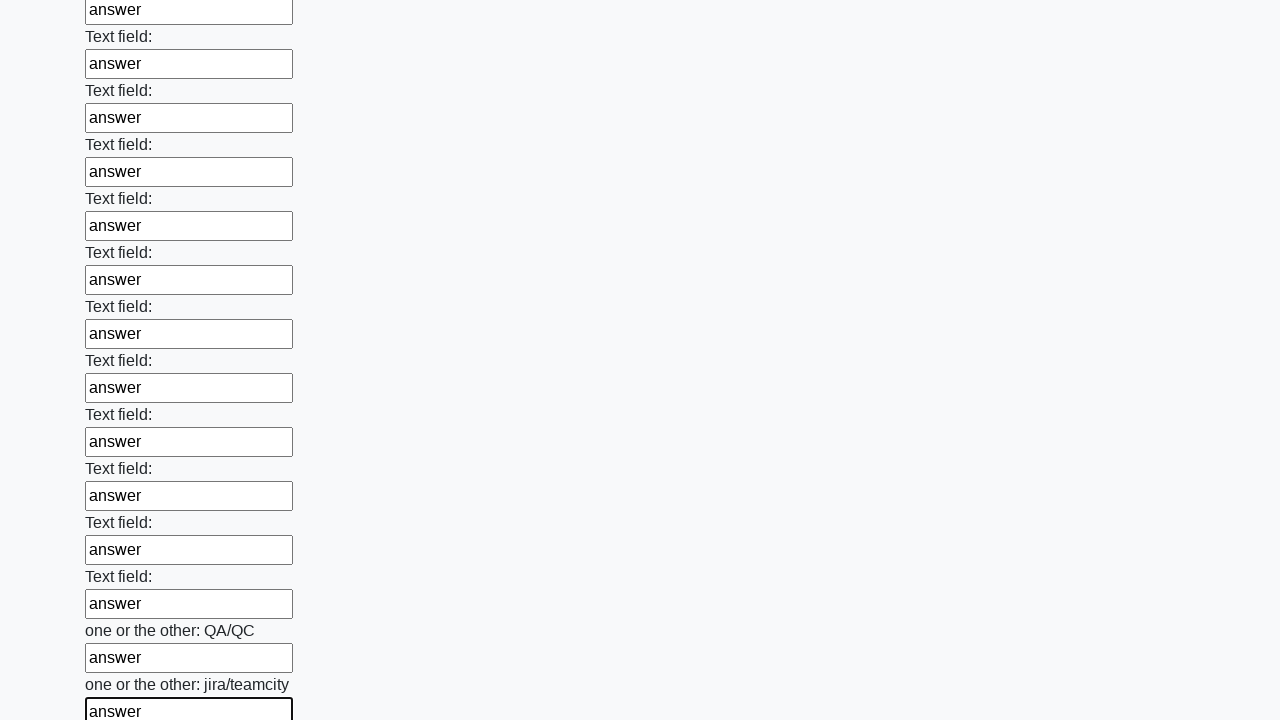

Filled a text input field with 'answer' on input[type='text'] >> nth=89
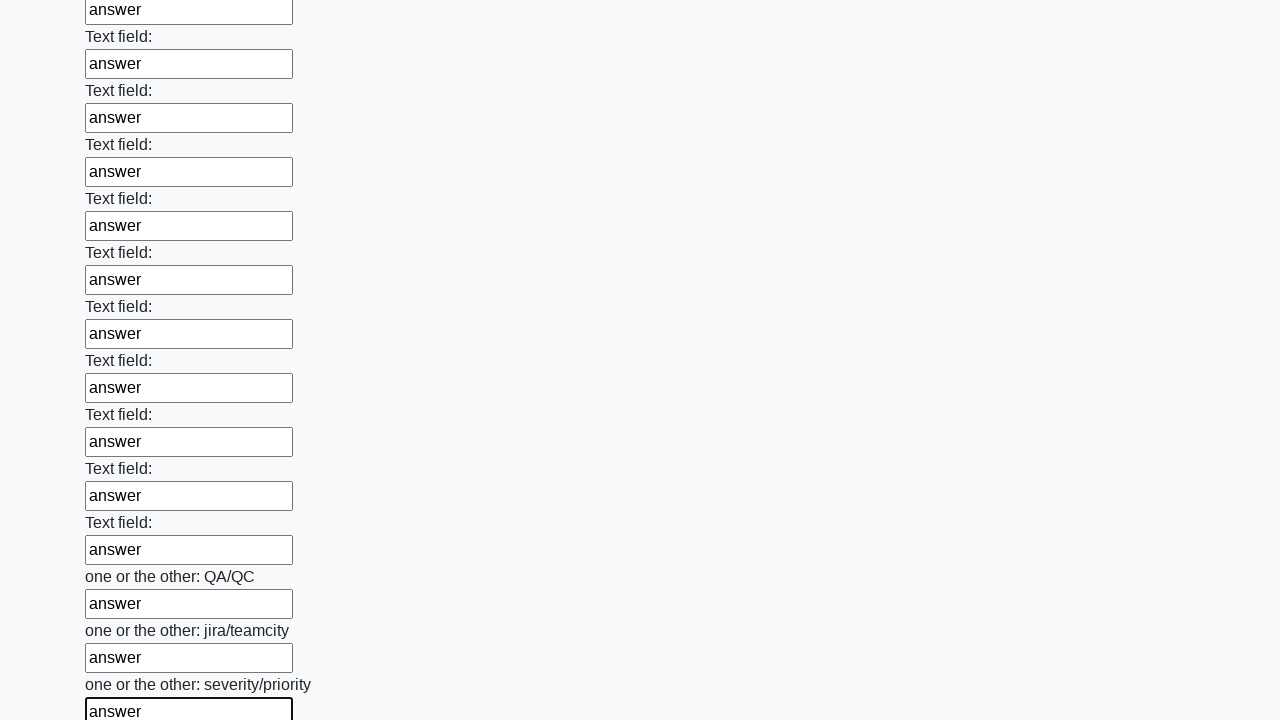

Filled a text input field with 'answer' on input[type='text'] >> nth=90
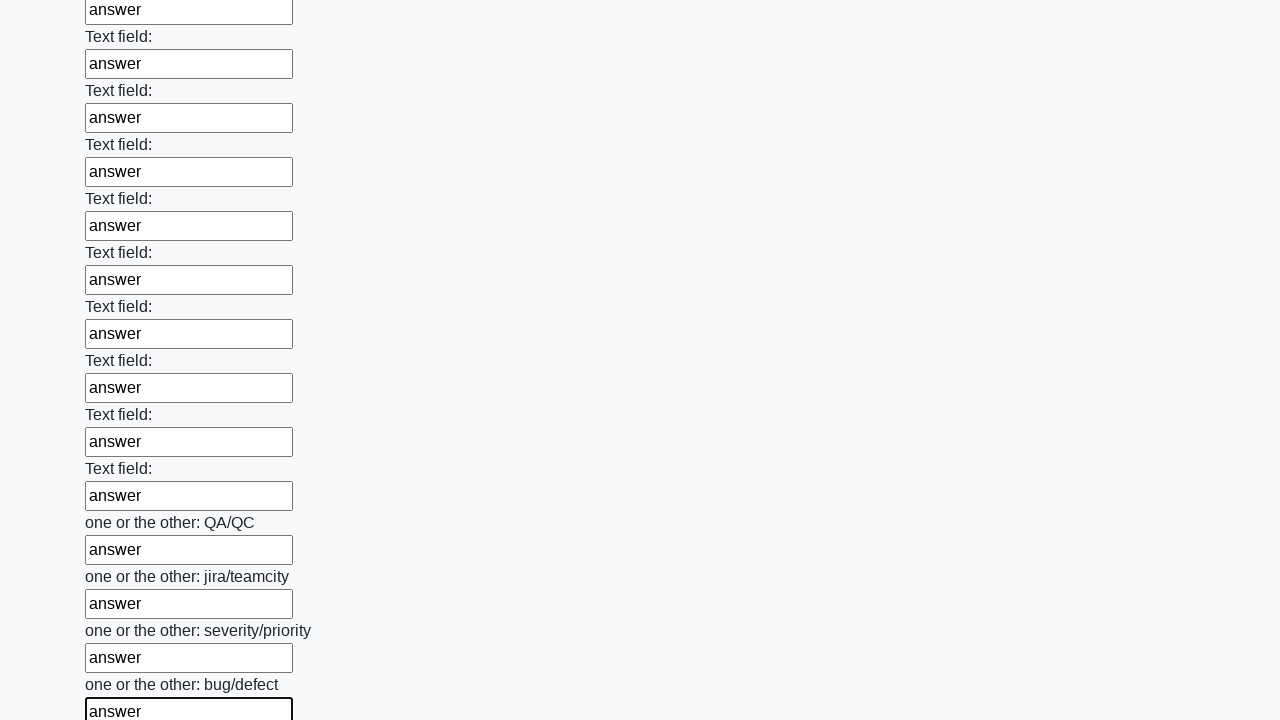

Filled a text input field with 'answer' on input[type='text'] >> nth=91
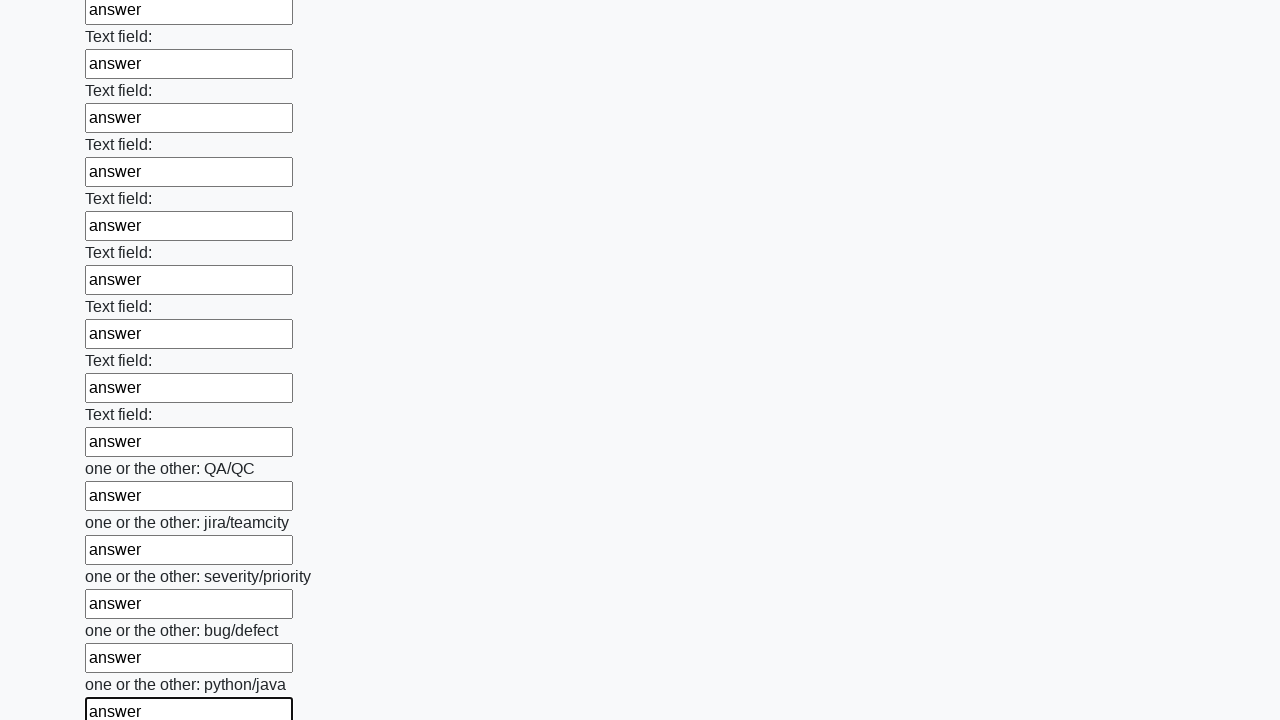

Filled a text input field with 'answer' on input[type='text'] >> nth=92
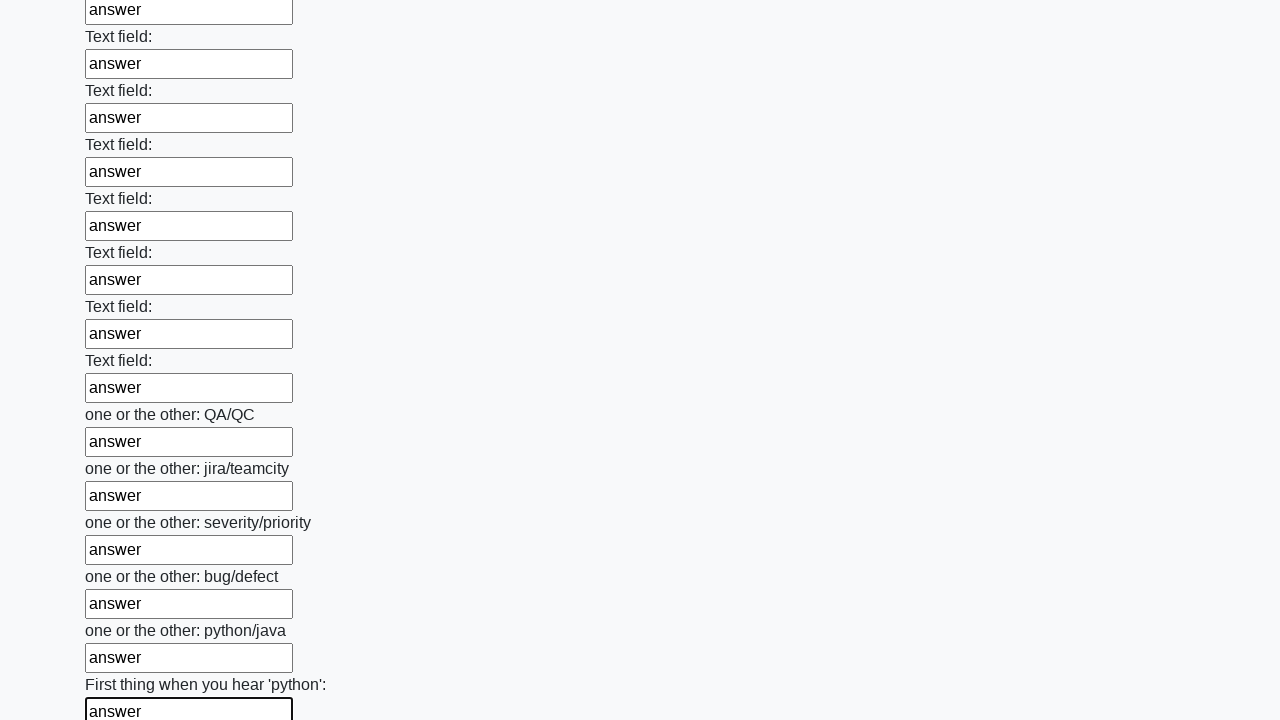

Filled a text input field with 'answer' on input[type='text'] >> nth=93
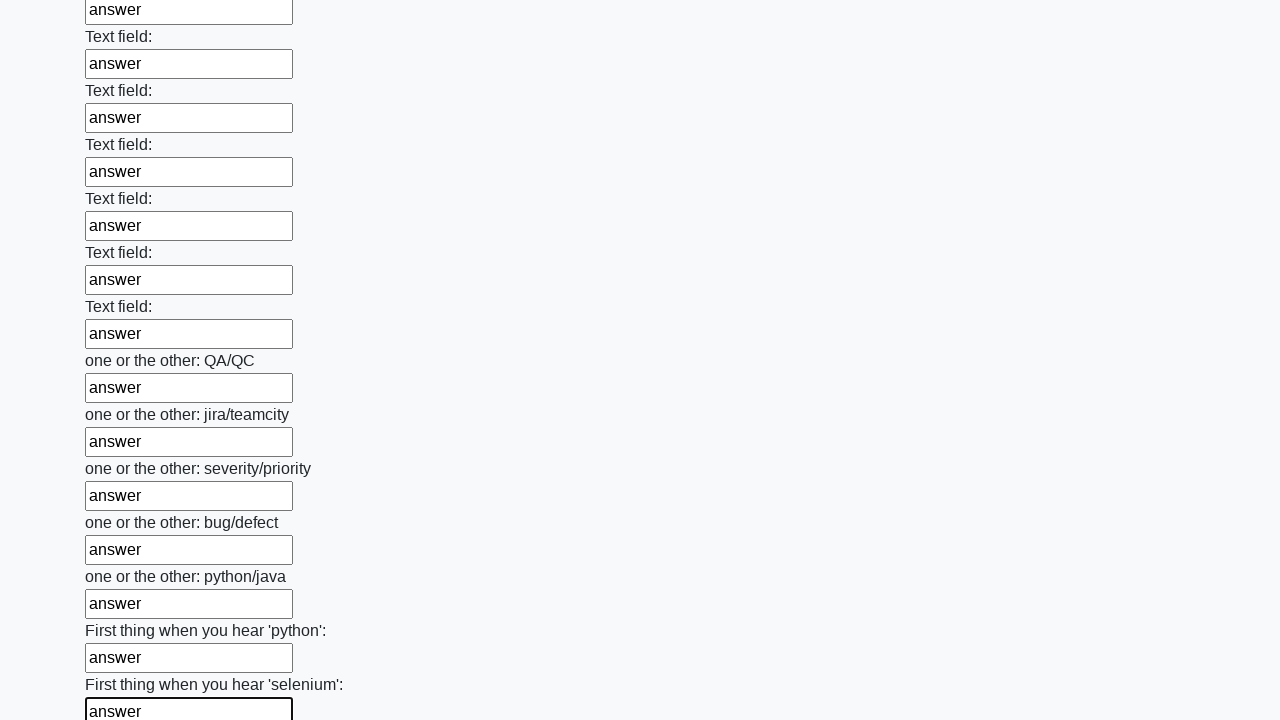

Filled a text input field with 'answer' on input[type='text'] >> nth=94
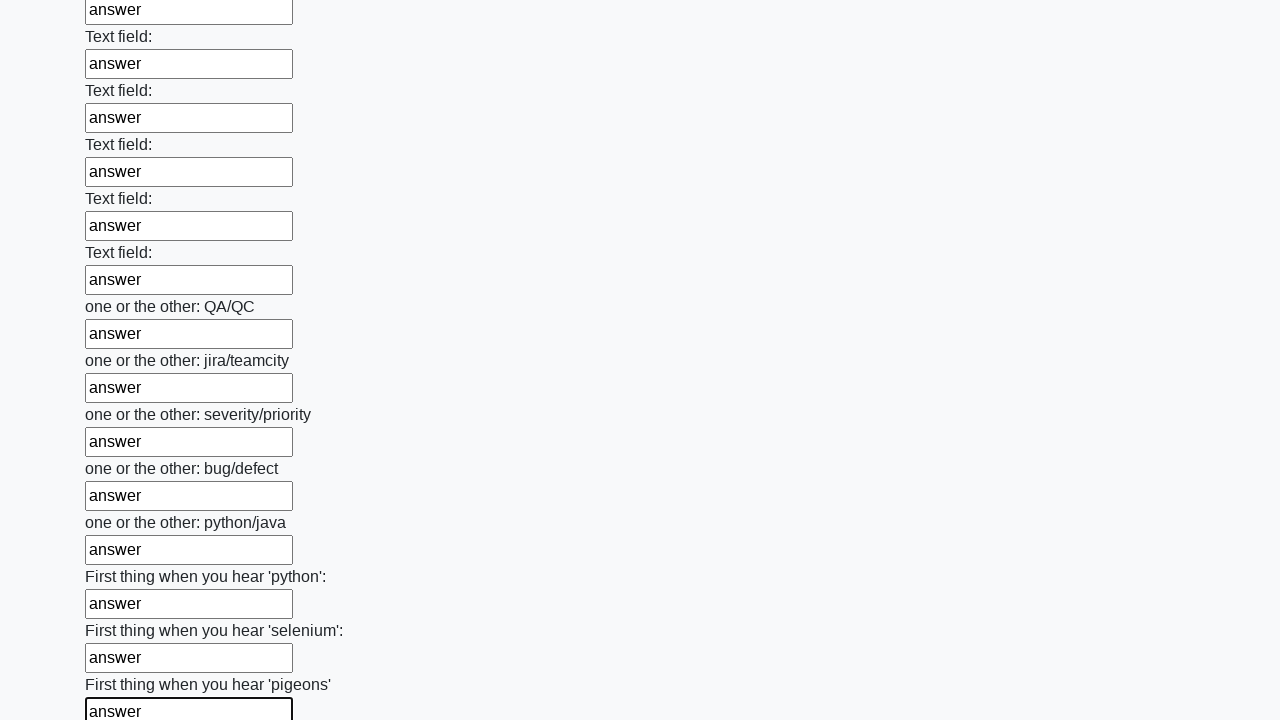

Filled a text input field with 'answer' on input[type='text'] >> nth=95
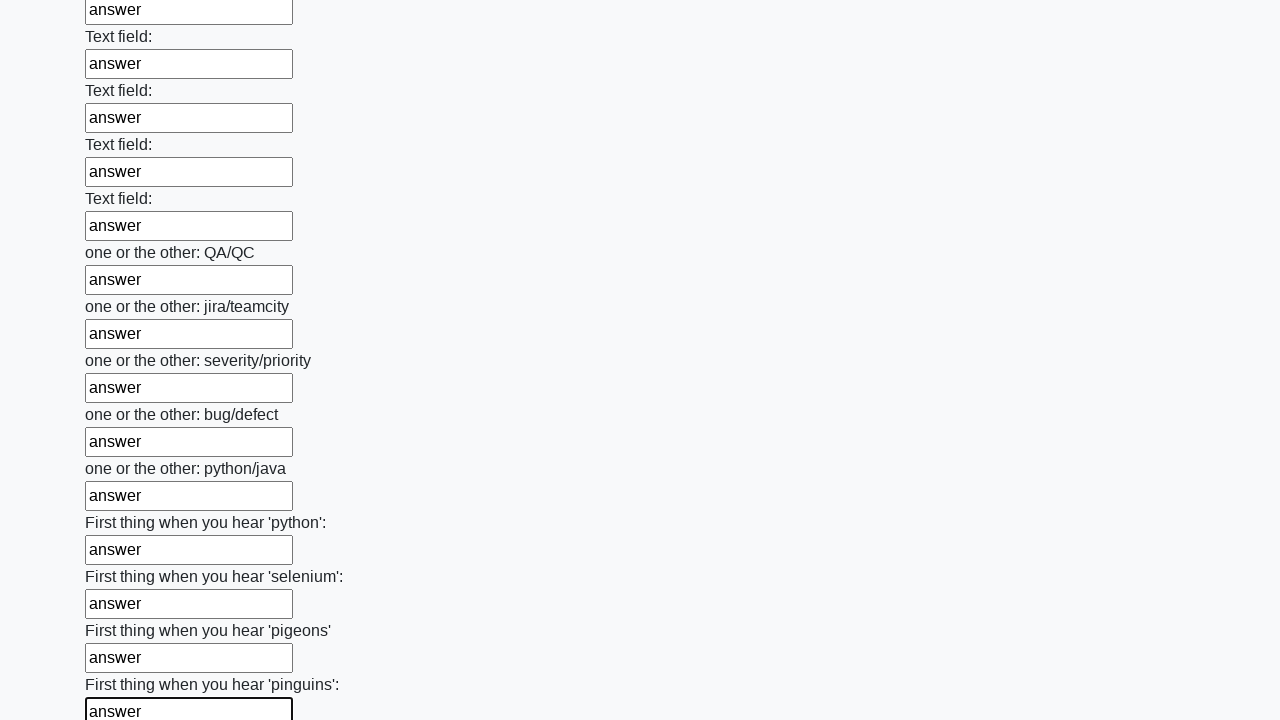

Filled a text input field with 'answer' on input[type='text'] >> nth=96
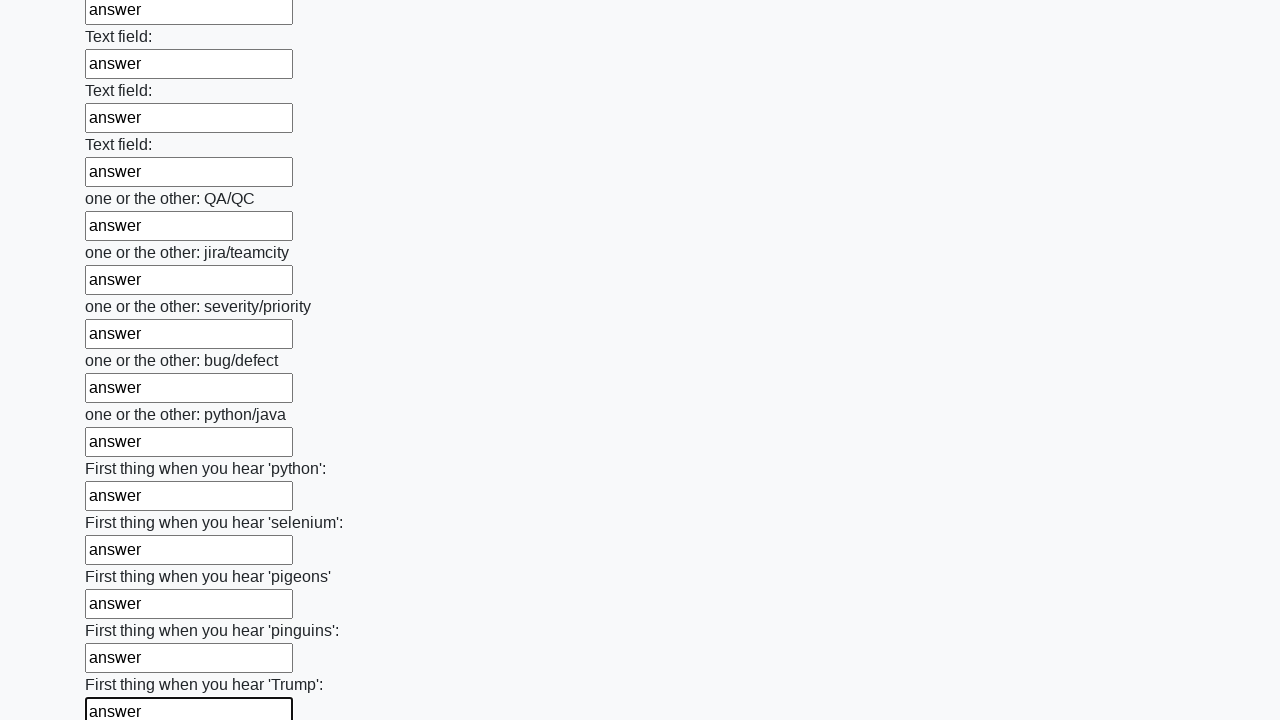

Filled a text input field with 'answer' on input[type='text'] >> nth=97
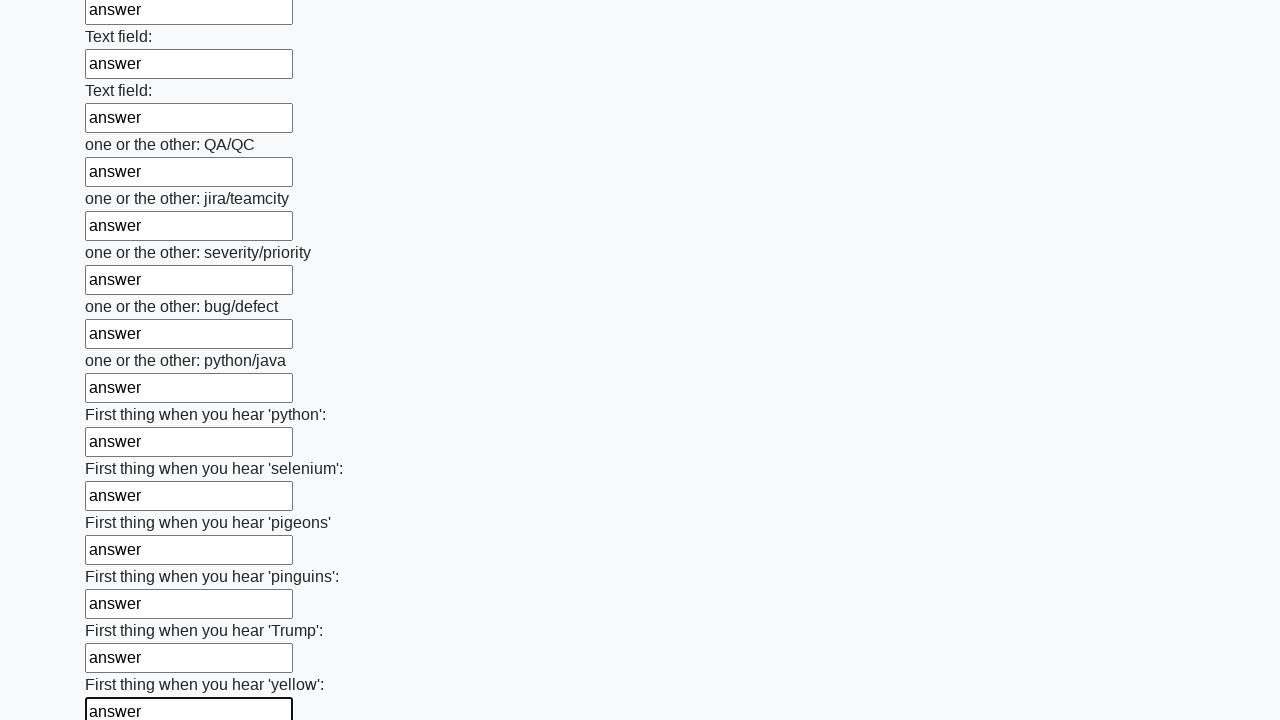

Filled a text input field with 'answer' on input[type='text'] >> nth=98
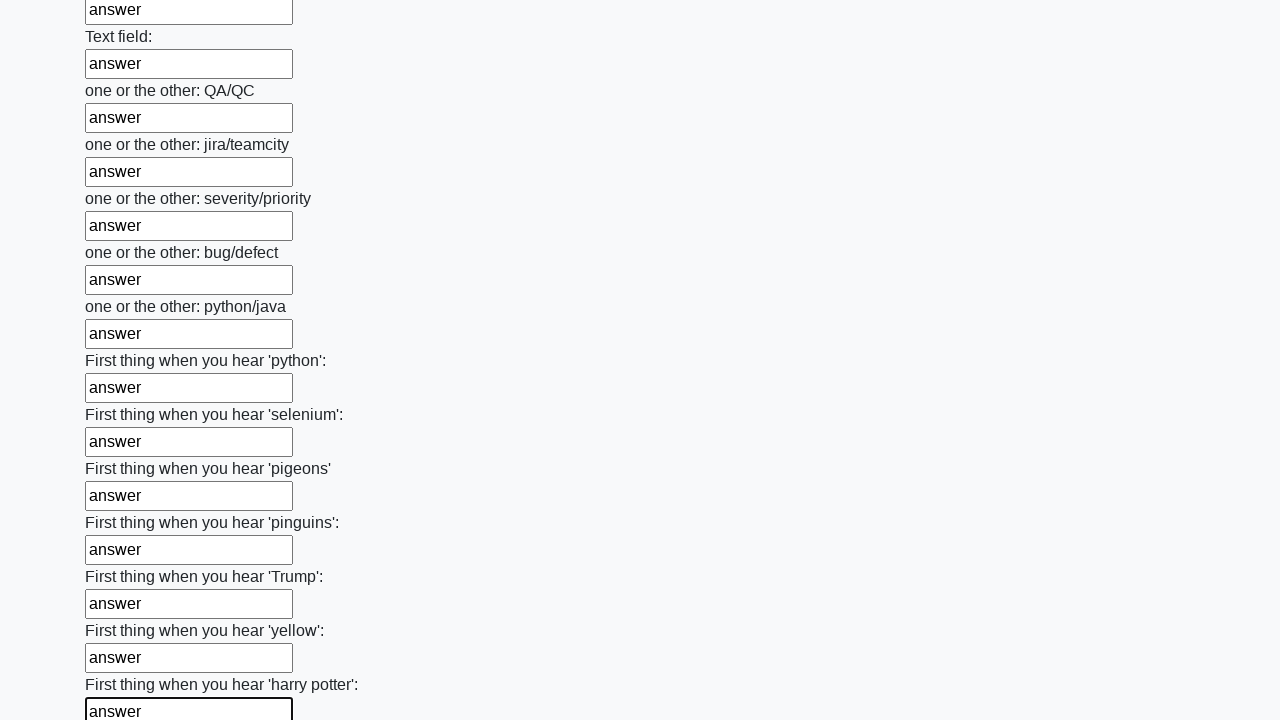

Filled a text input field with 'answer' on input[type='text'] >> nth=99
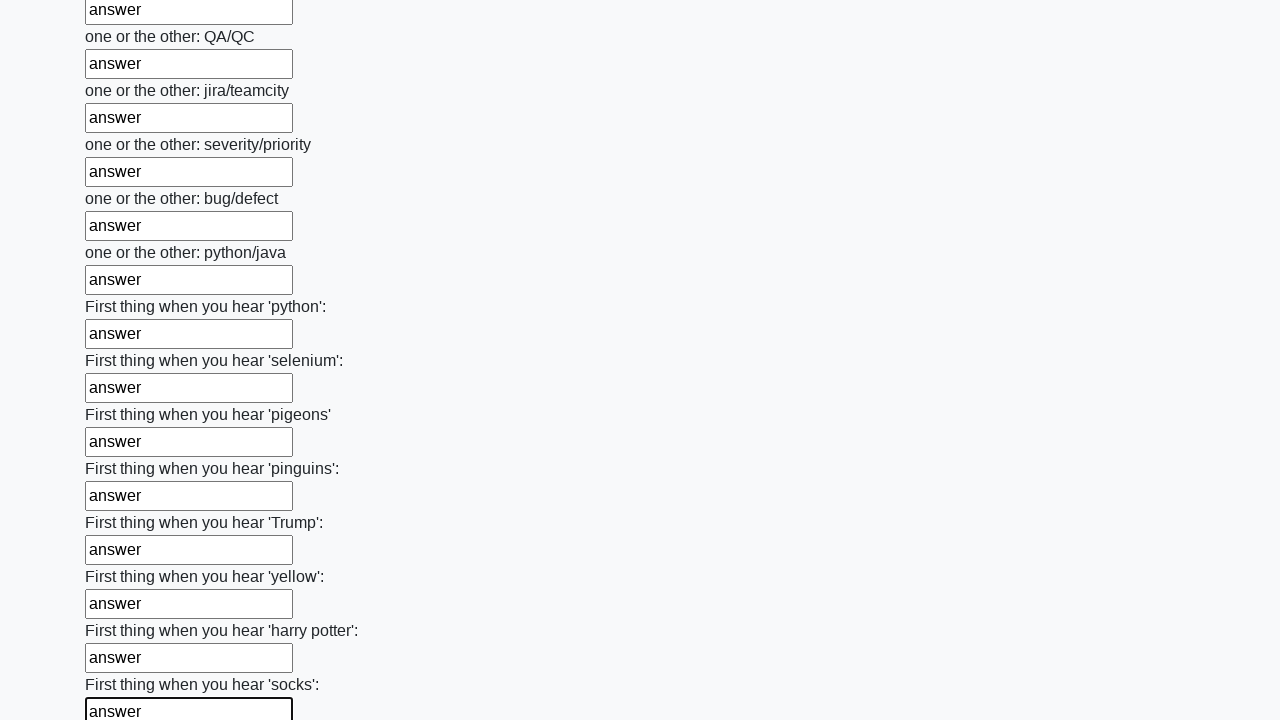

Clicked the submit button to submit the form at (123, 611) on button.btn
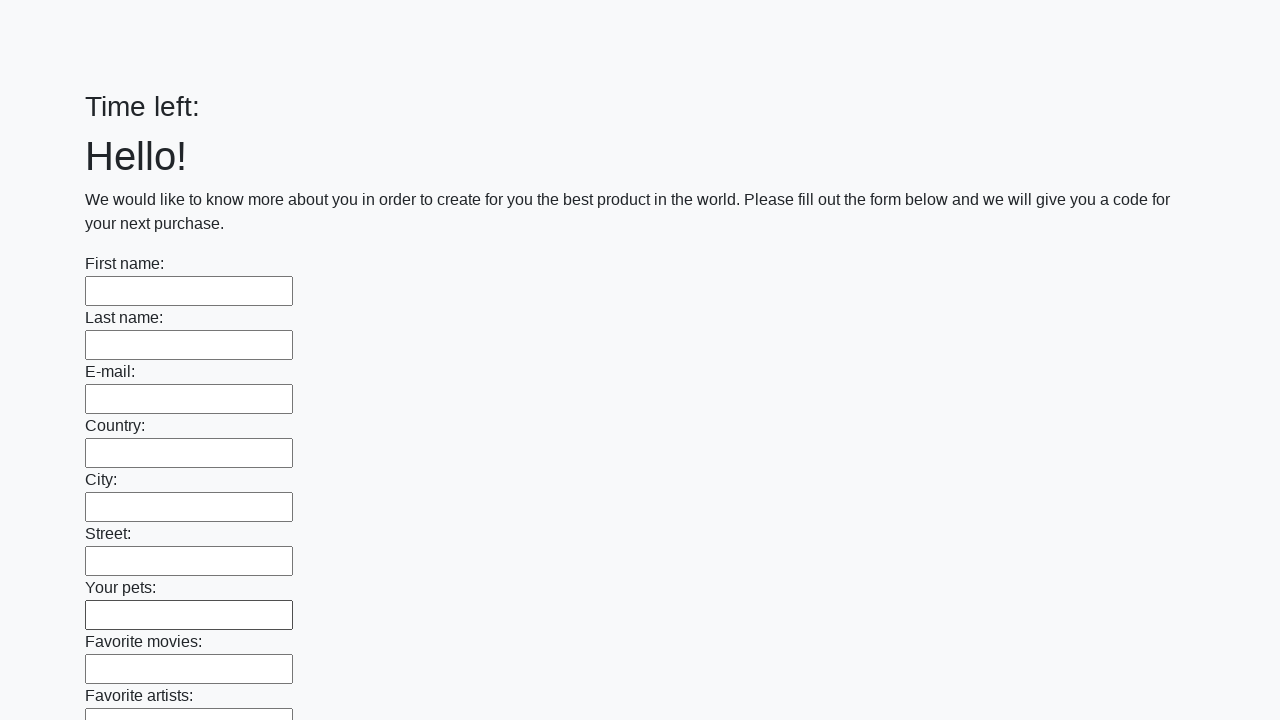

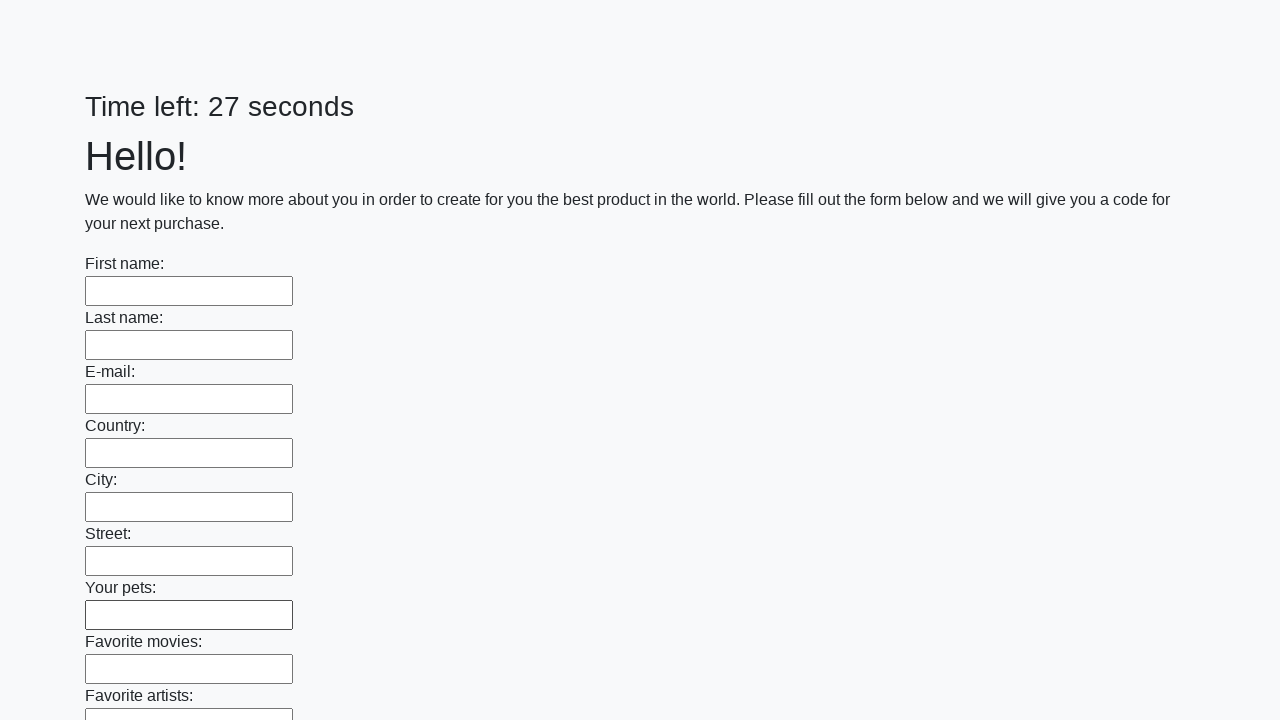